Tests footer navigation by clicking each footer link, then re-locating all footer links after each click to handle stale element references (demonstrating navigation through footer links on an OpenCart site)

Starting URL: https://naveenautomationlabs.com/opencart/index.php?route=account/login

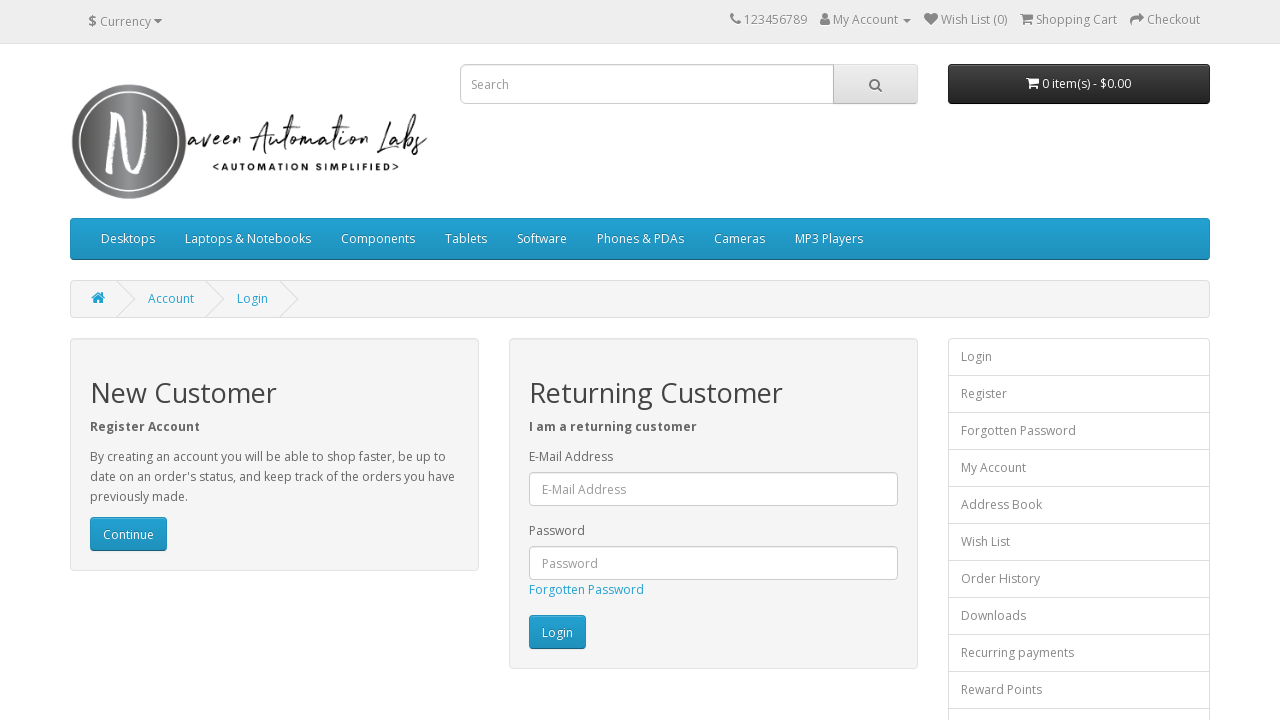

Located all footer links and counted them
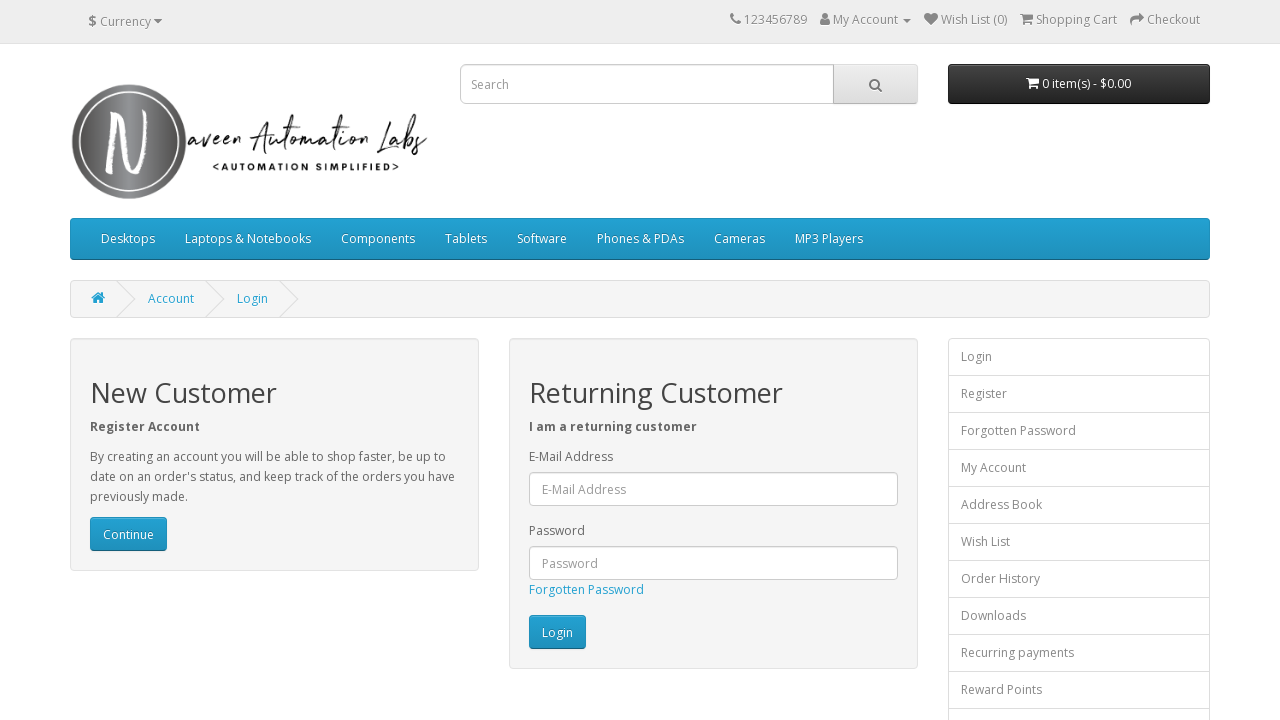

Re-located footer links to avoid stale element references (iteration 1)
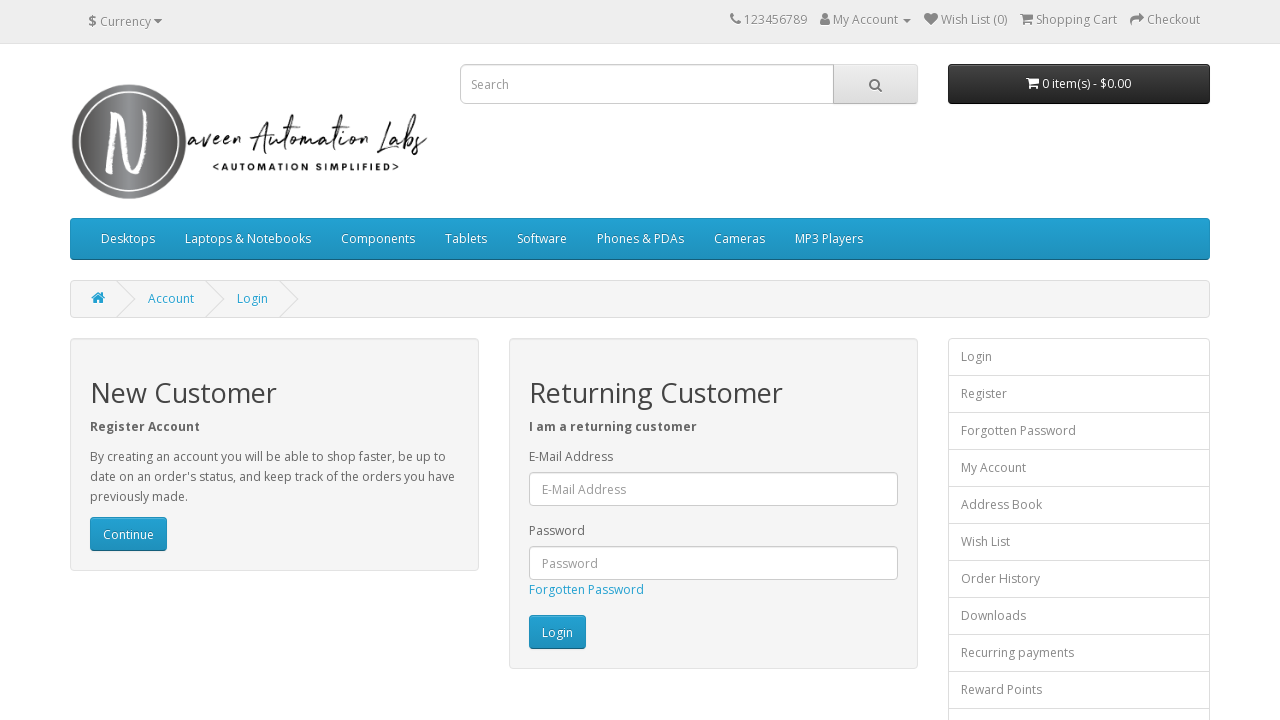

Clicked footer link at index 0 at (96, 548) on footer a >> nth=0
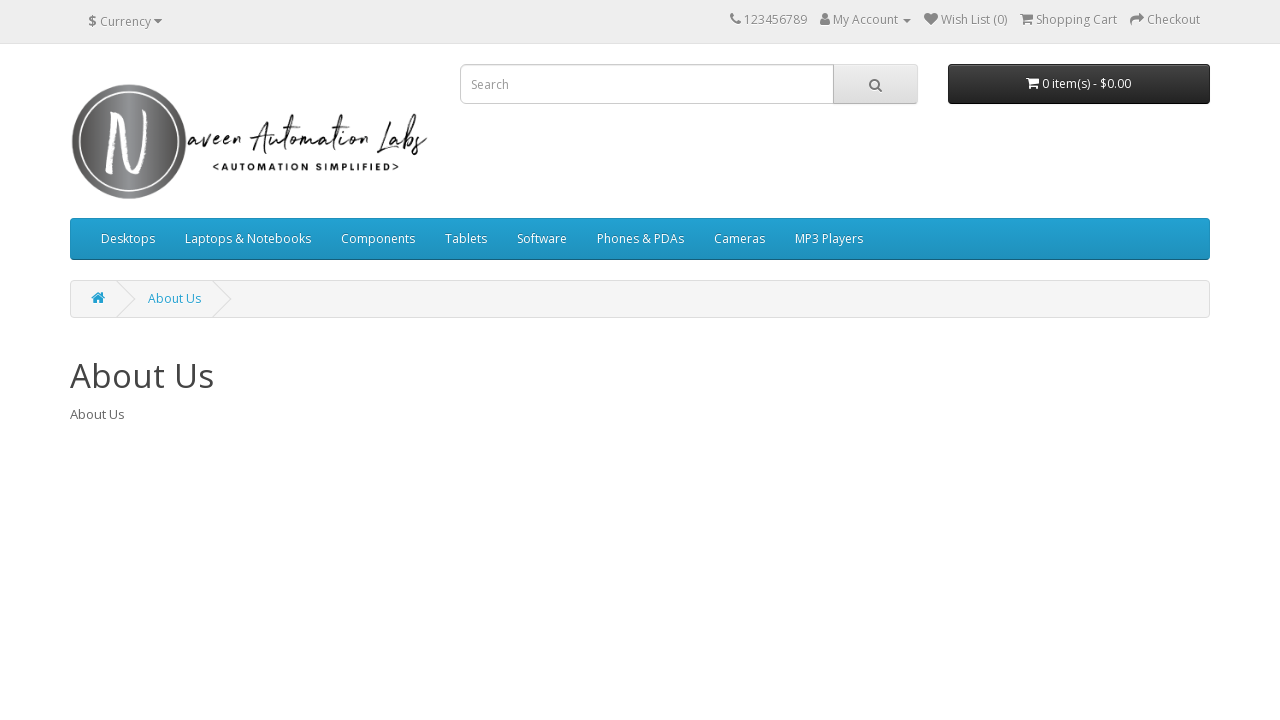

Waited for page to load after clicking footer link
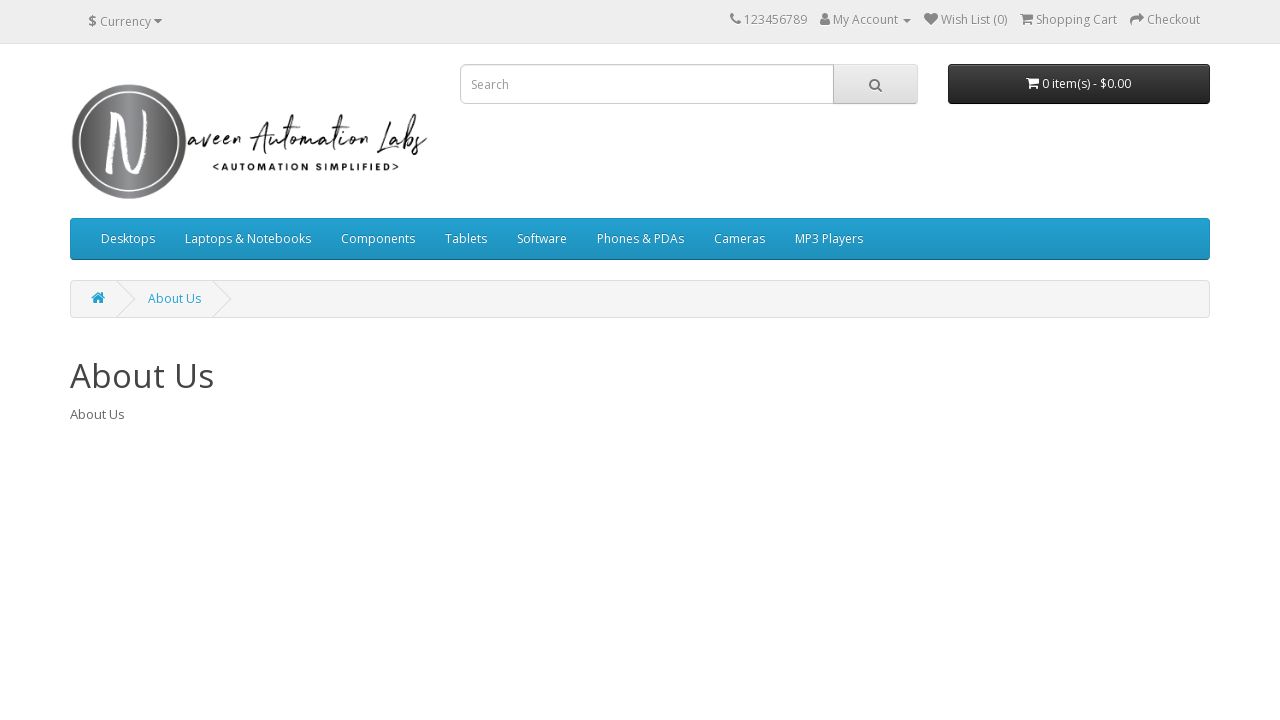

Navigated back to login page
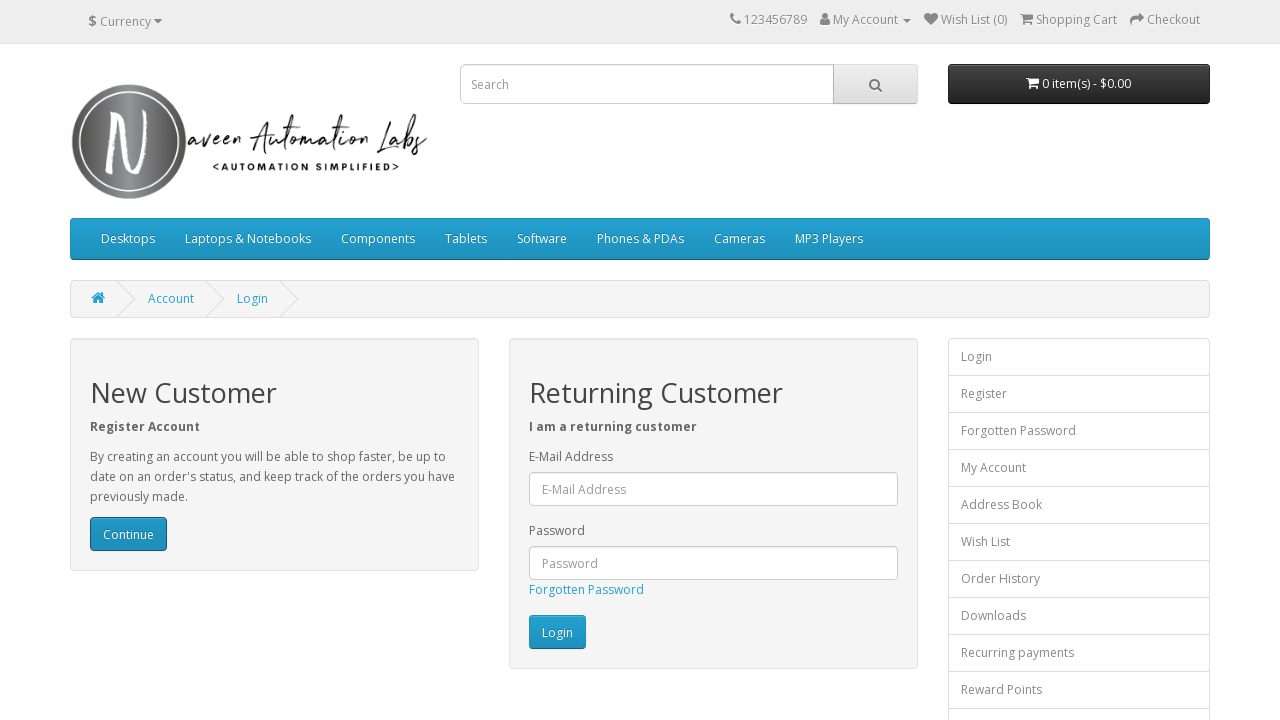

Waited for login page to load
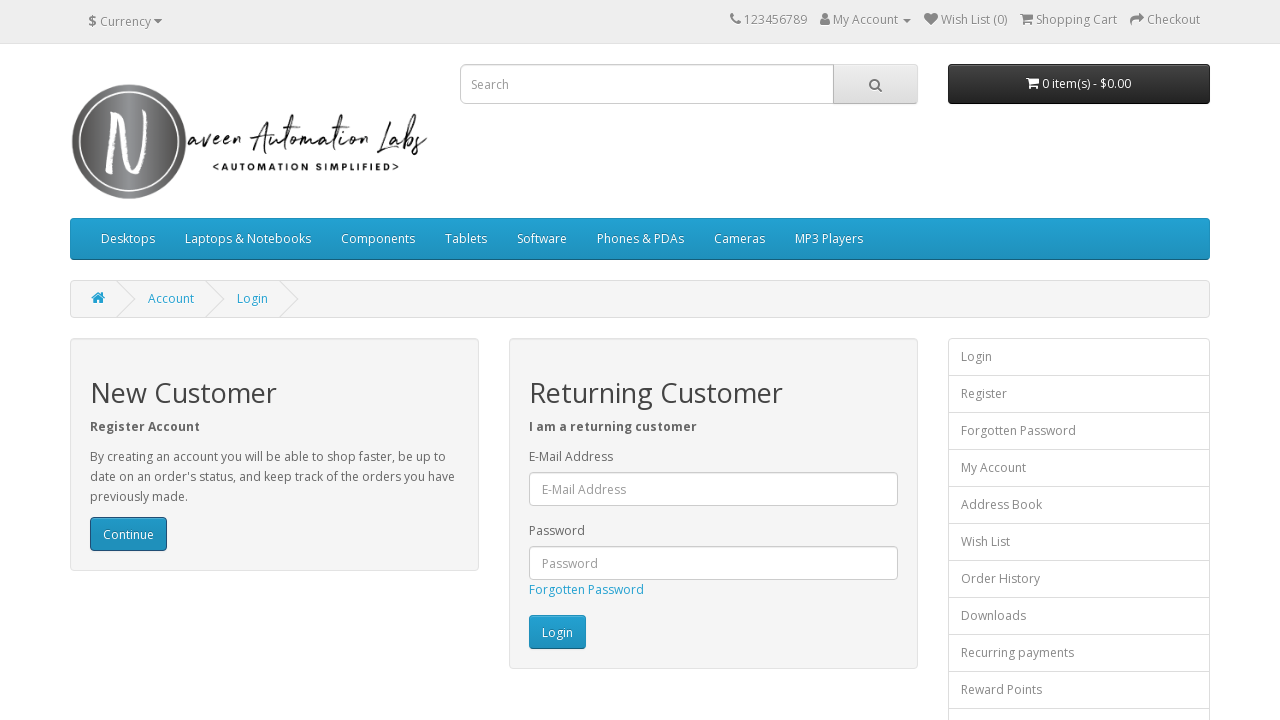

Re-located footer links to avoid stale element references (iteration 2)
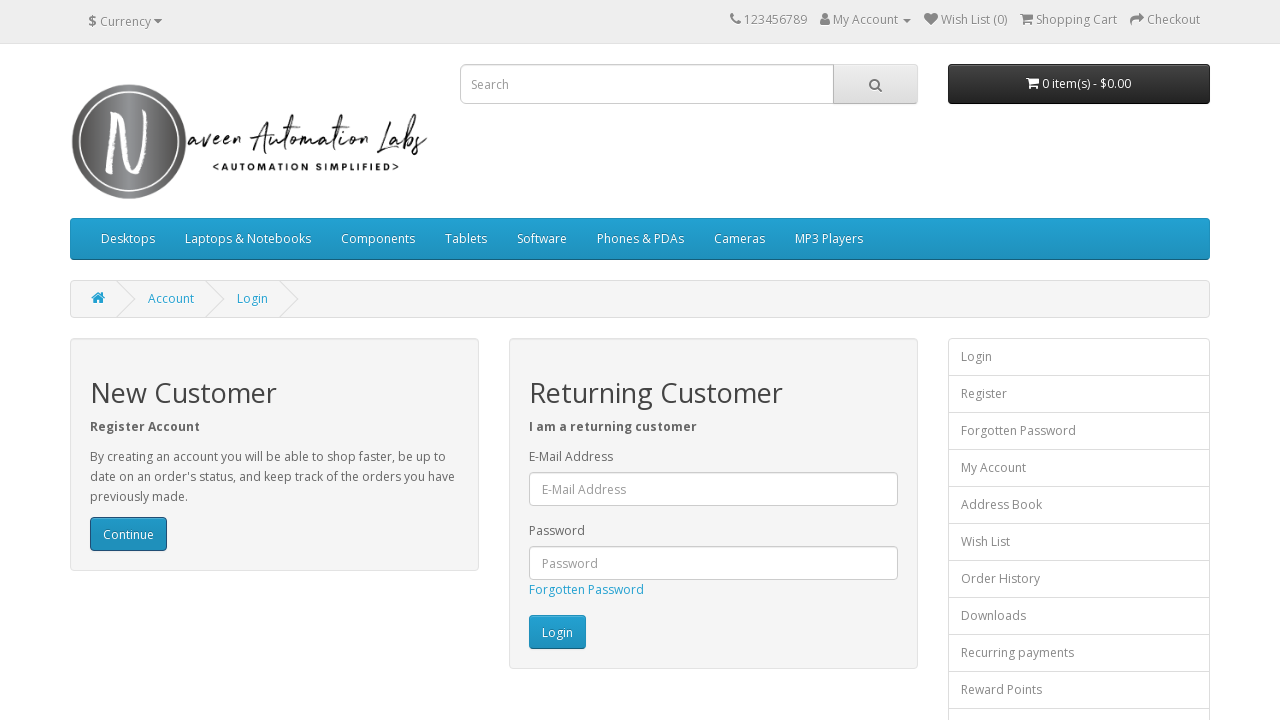

Clicked footer link at index 1 at (128, 568) on footer a >> nth=1
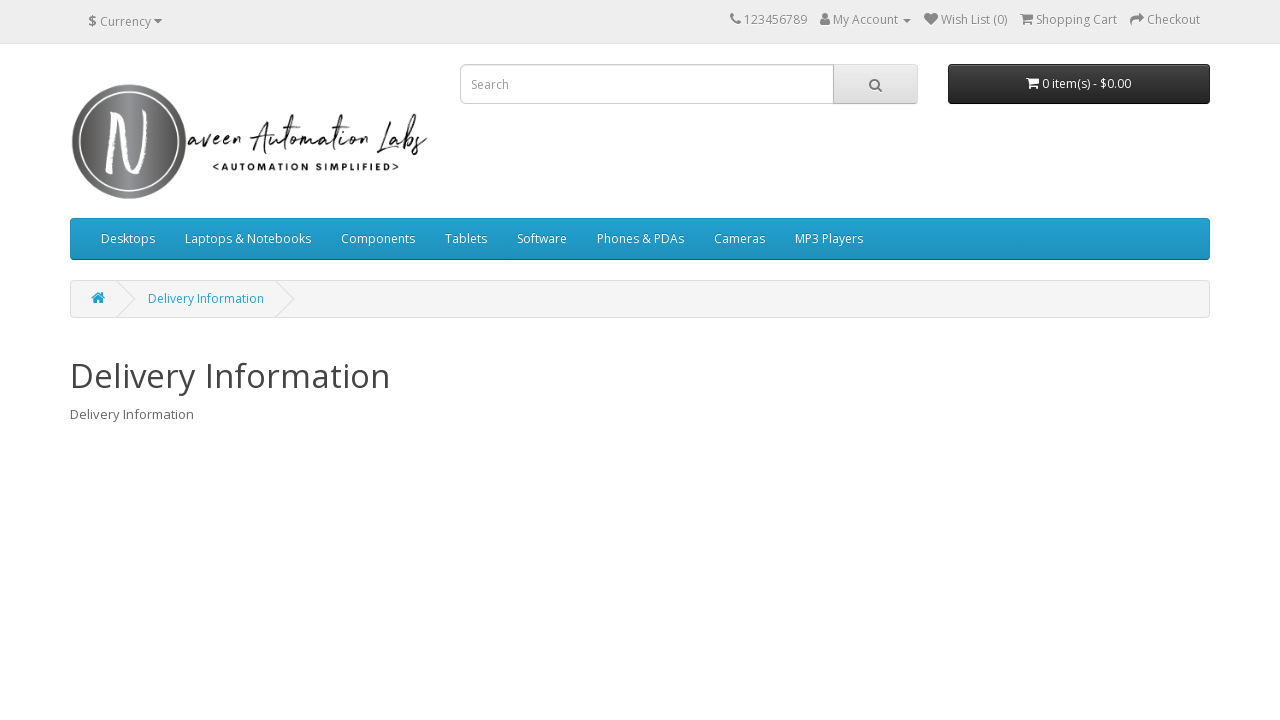

Waited for page to load after clicking footer link
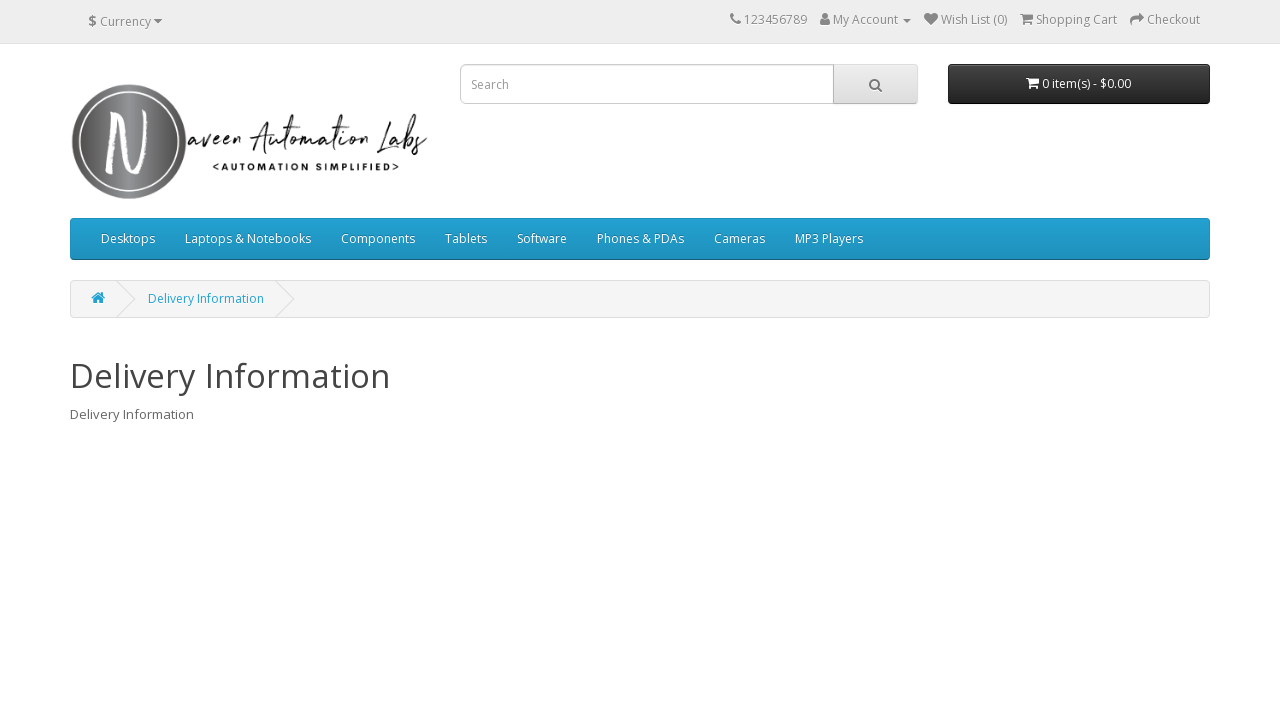

Navigated back to login page
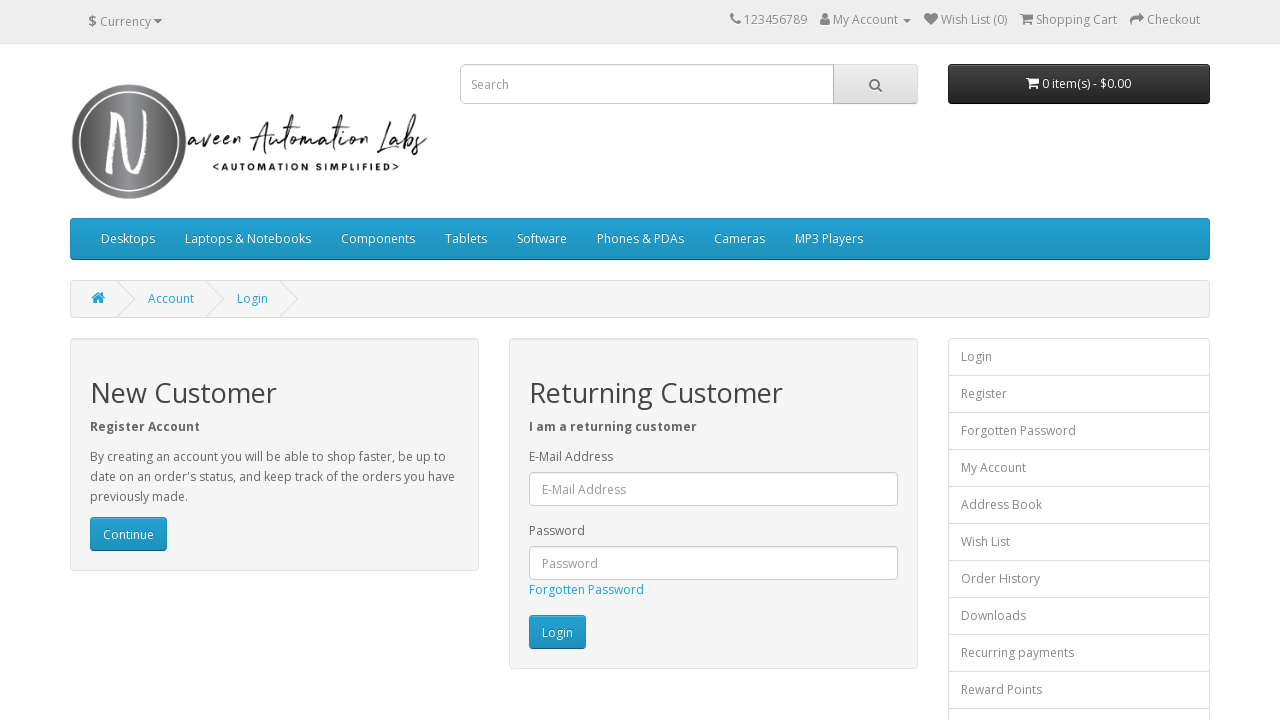

Waited for login page to load
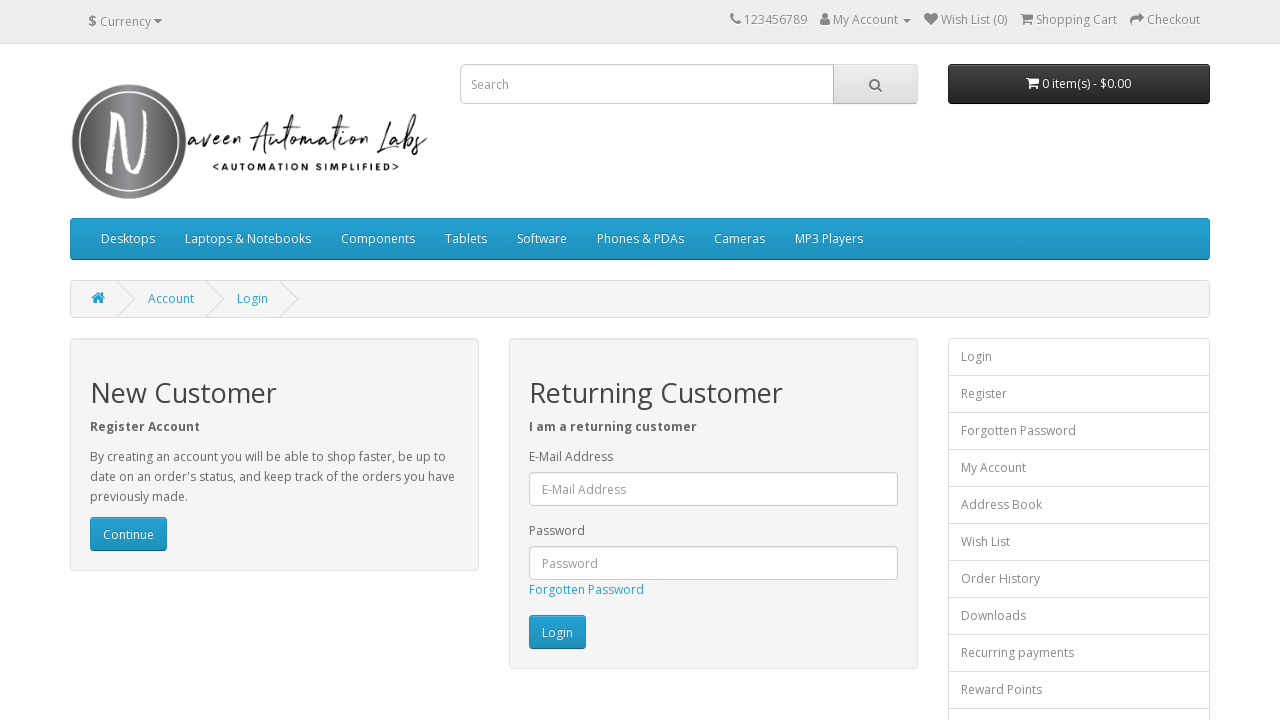

Re-located footer links to avoid stale element references (iteration 3)
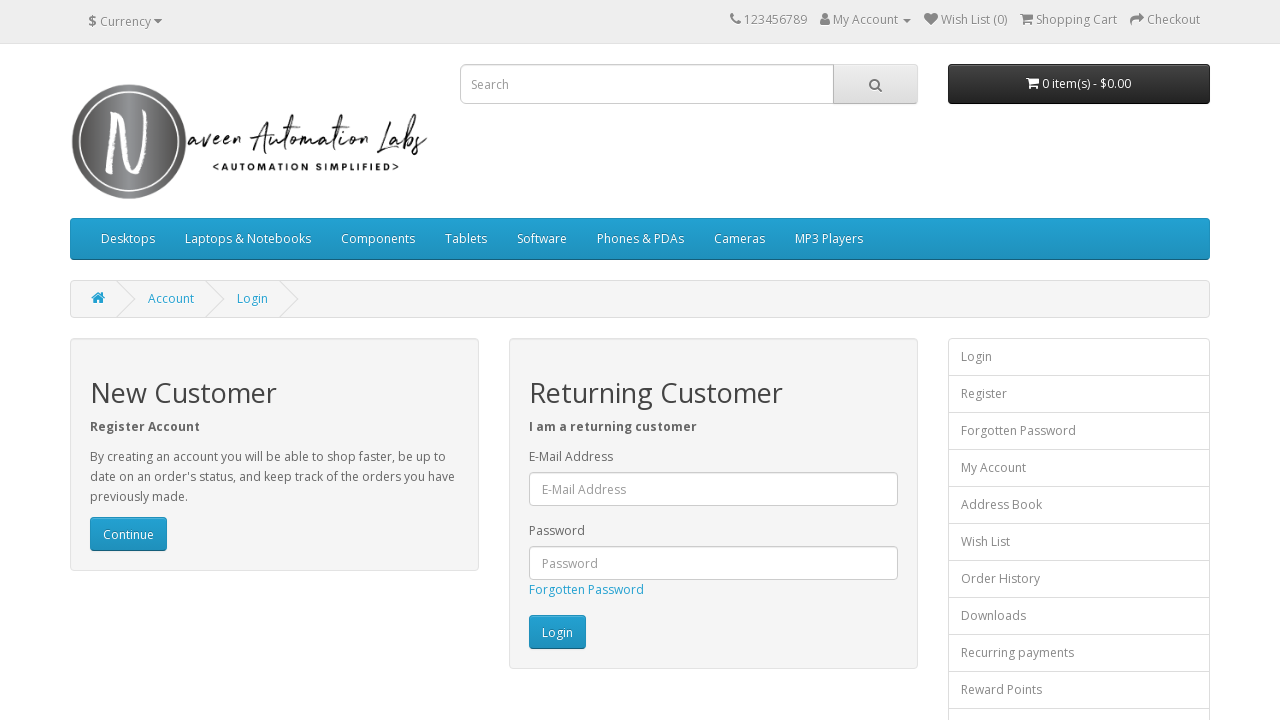

Clicked footer link at index 2 at (108, 588) on footer a >> nth=2
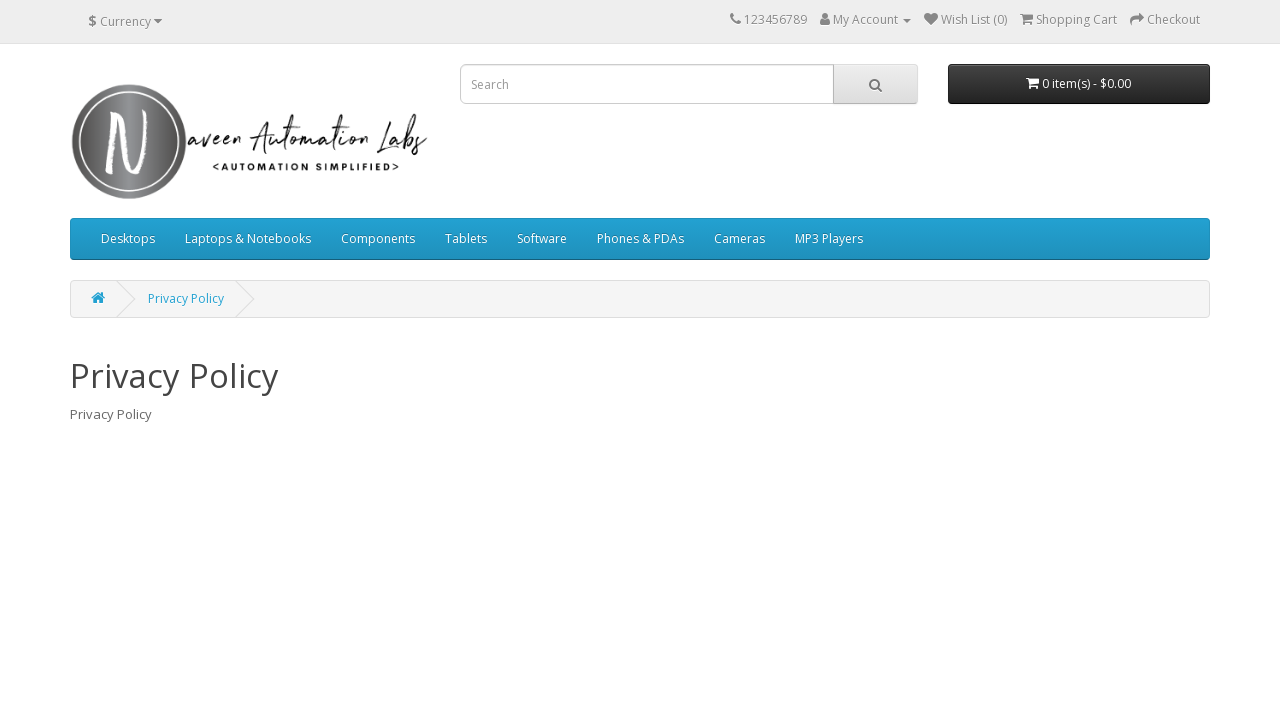

Waited for page to load after clicking footer link
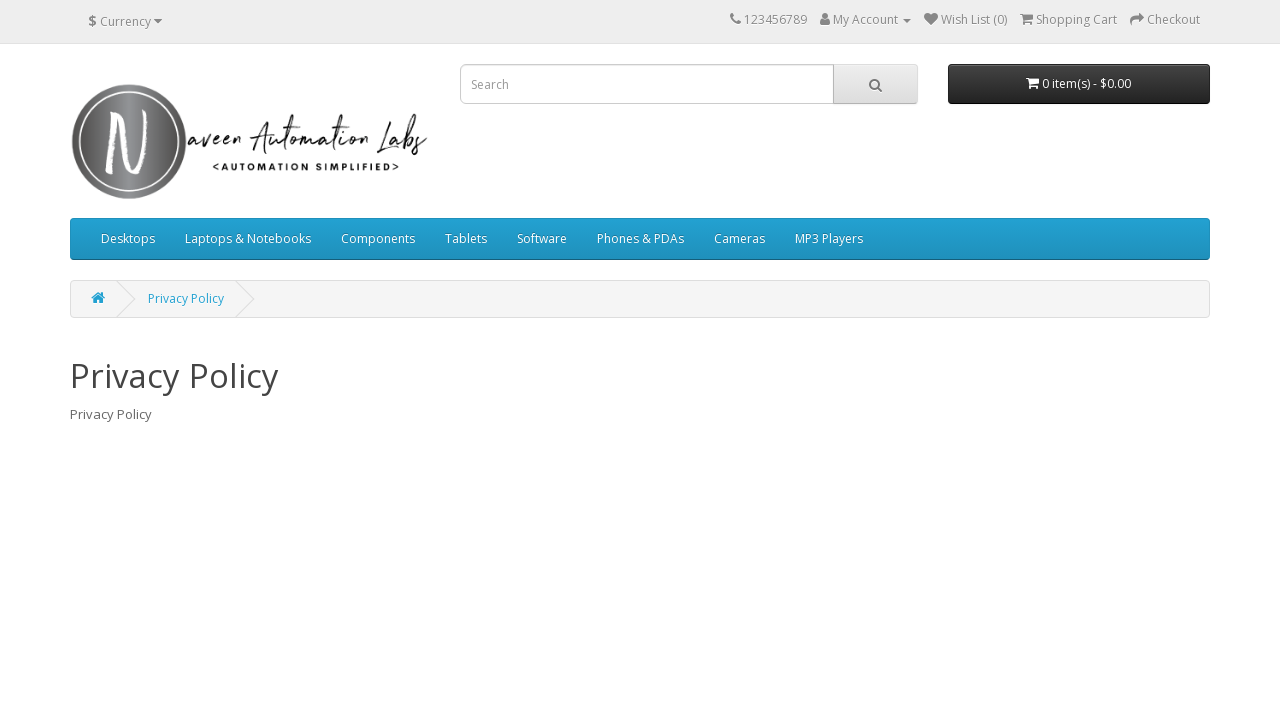

Navigated back to login page
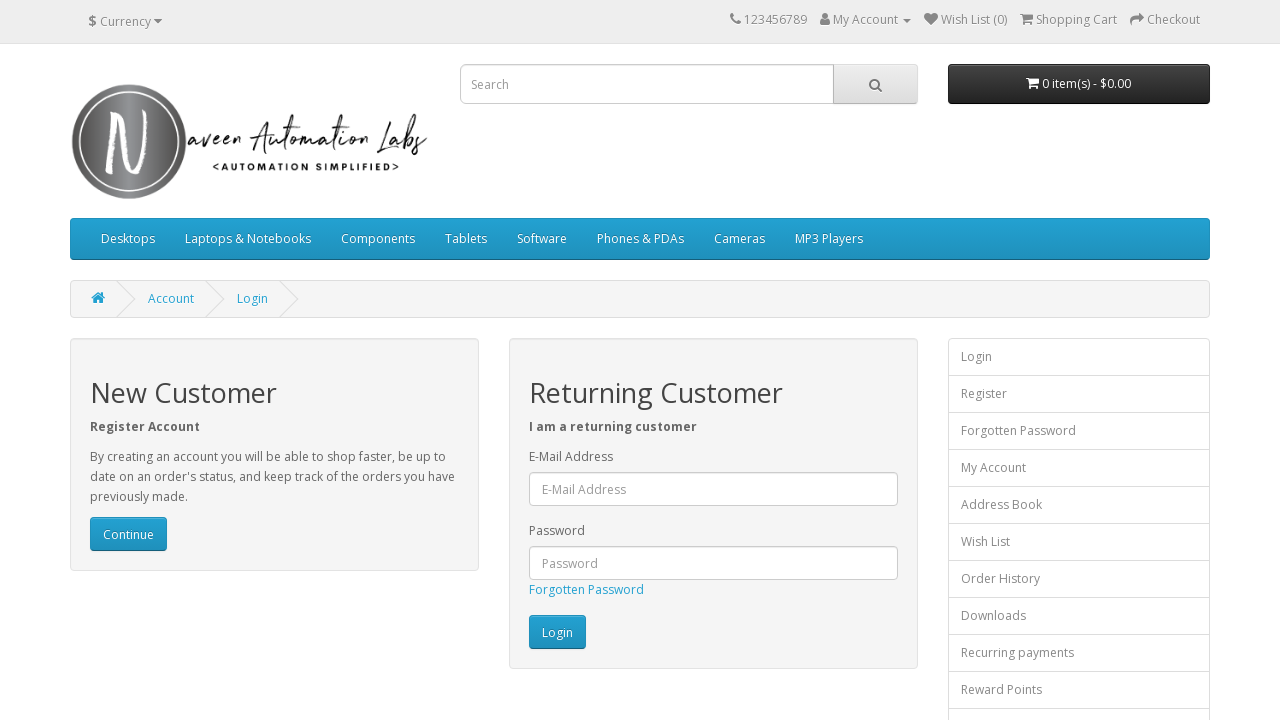

Waited for login page to load
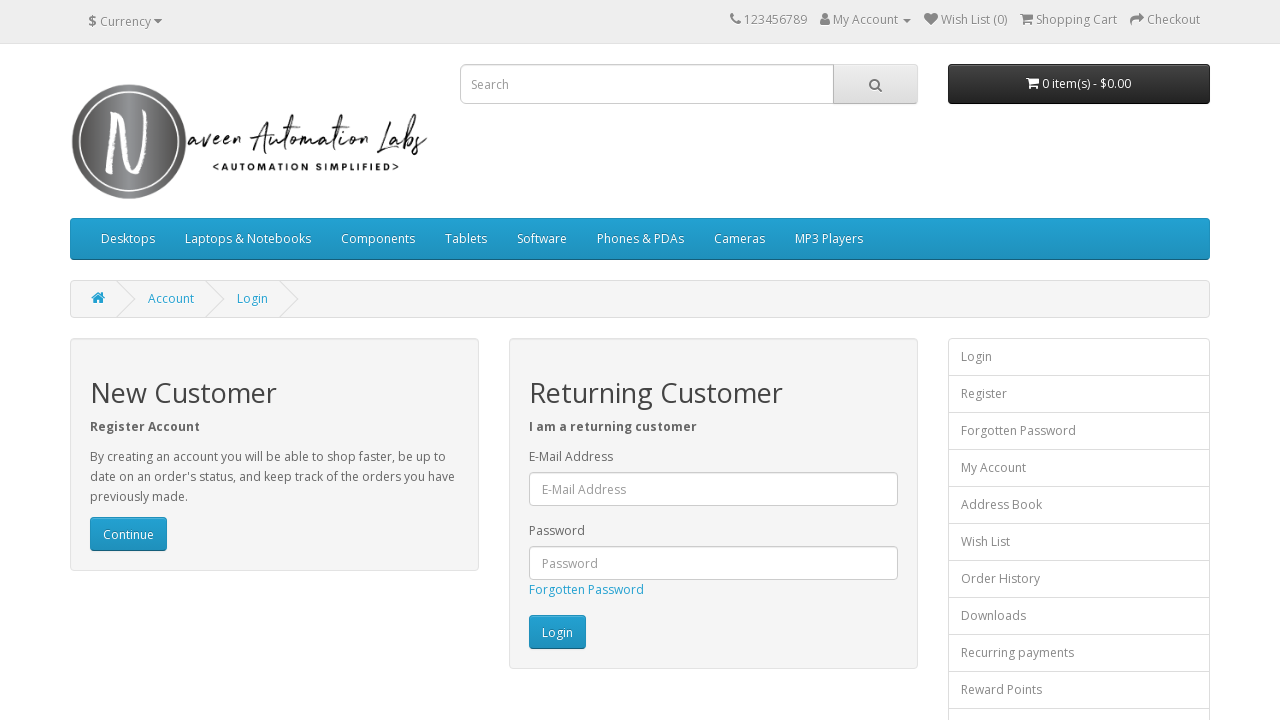

Re-located footer links to avoid stale element references (iteration 4)
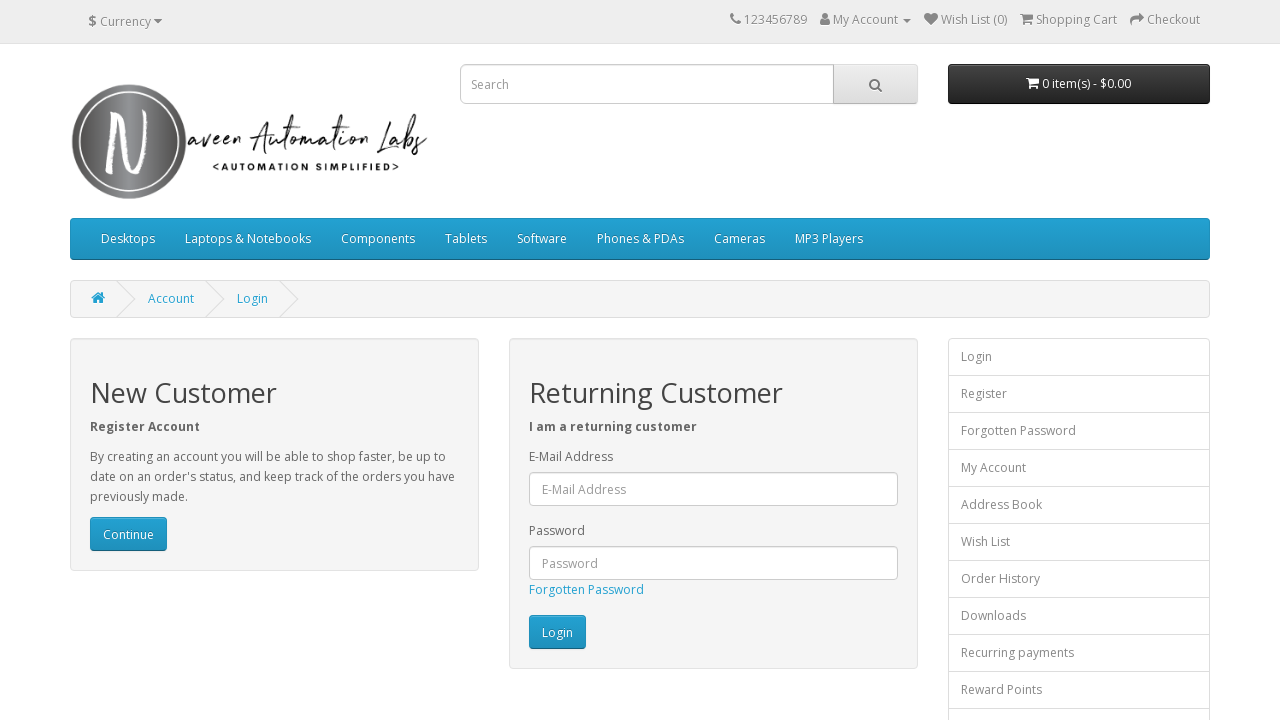

Clicked footer link at index 3 at (126, 608) on footer a >> nth=3
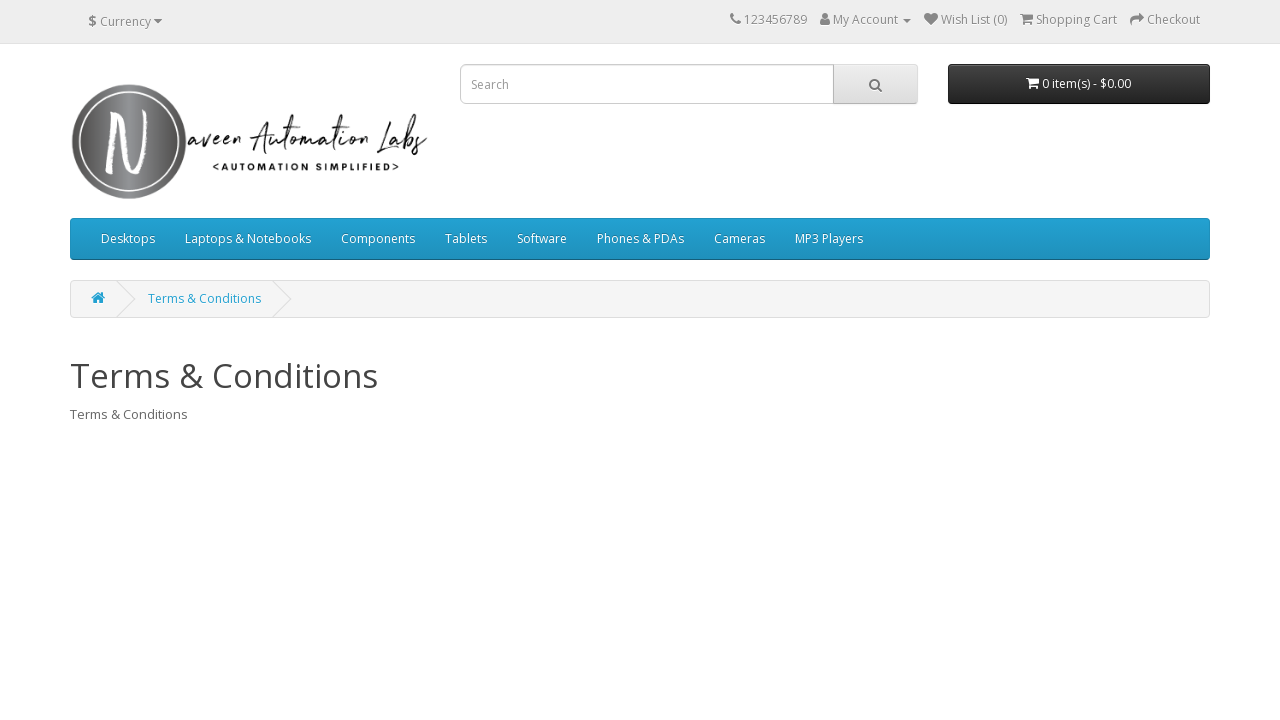

Waited for page to load after clicking footer link
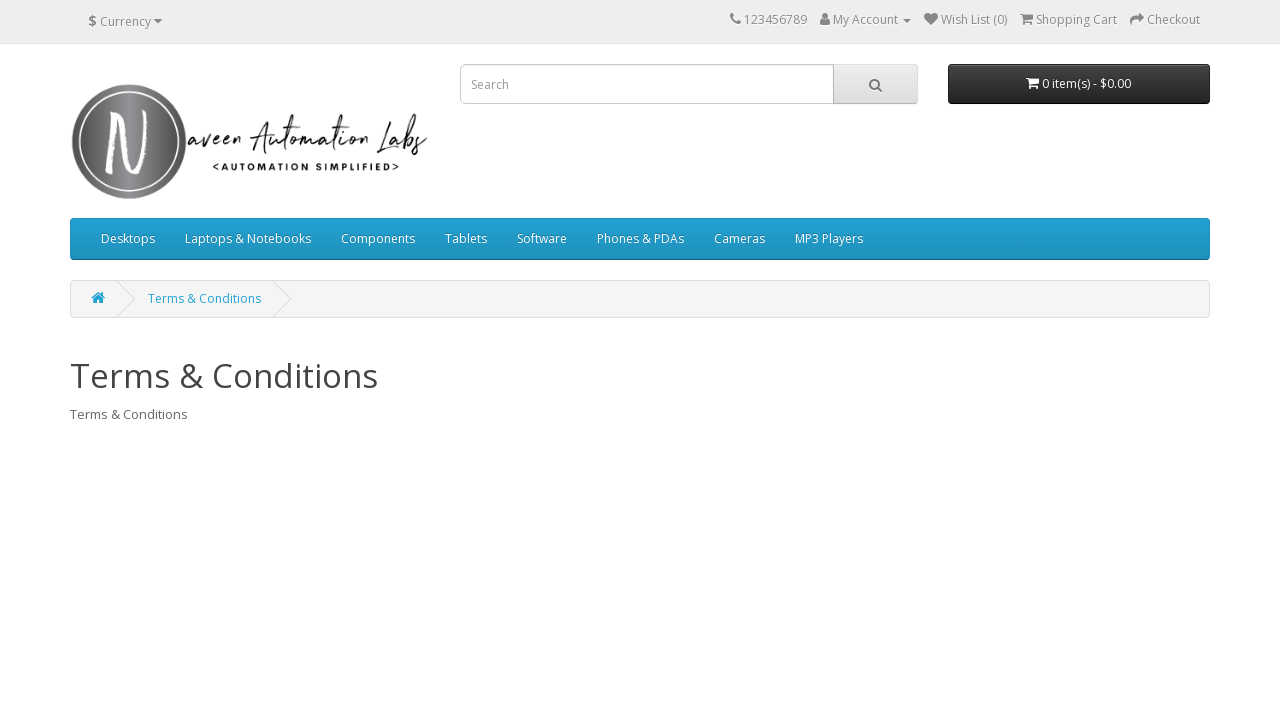

Navigated back to login page
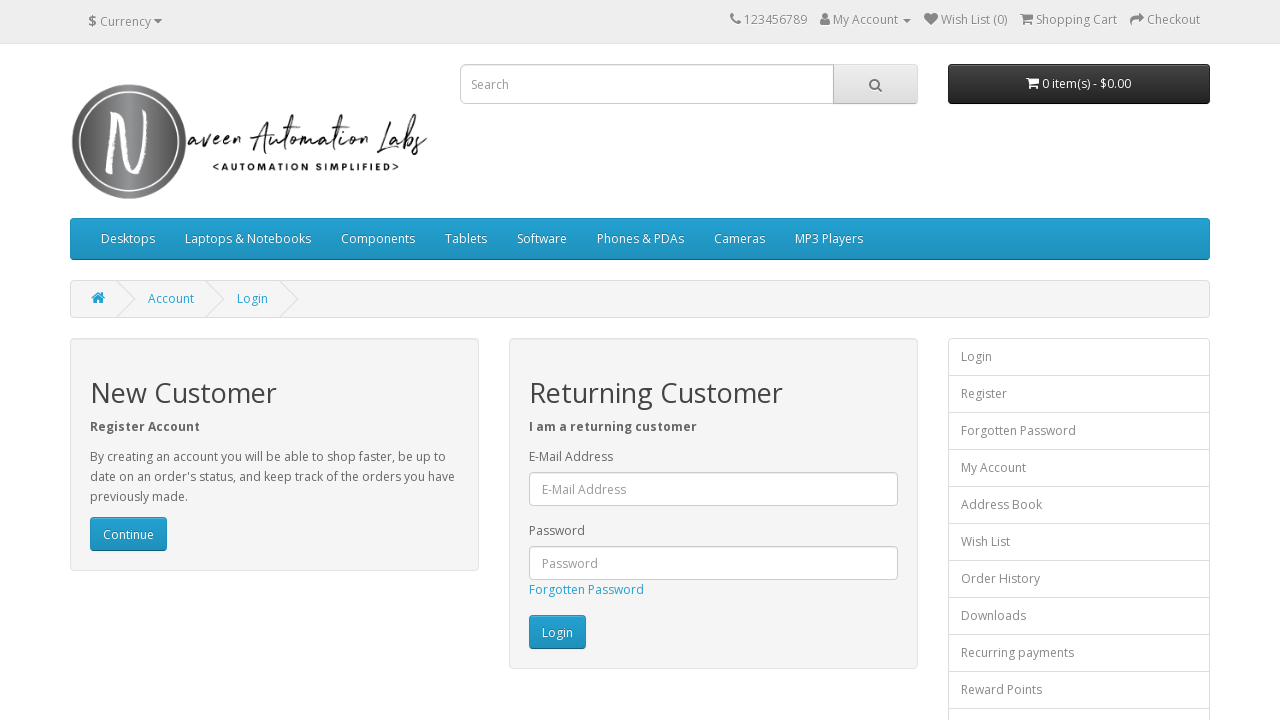

Waited for login page to load
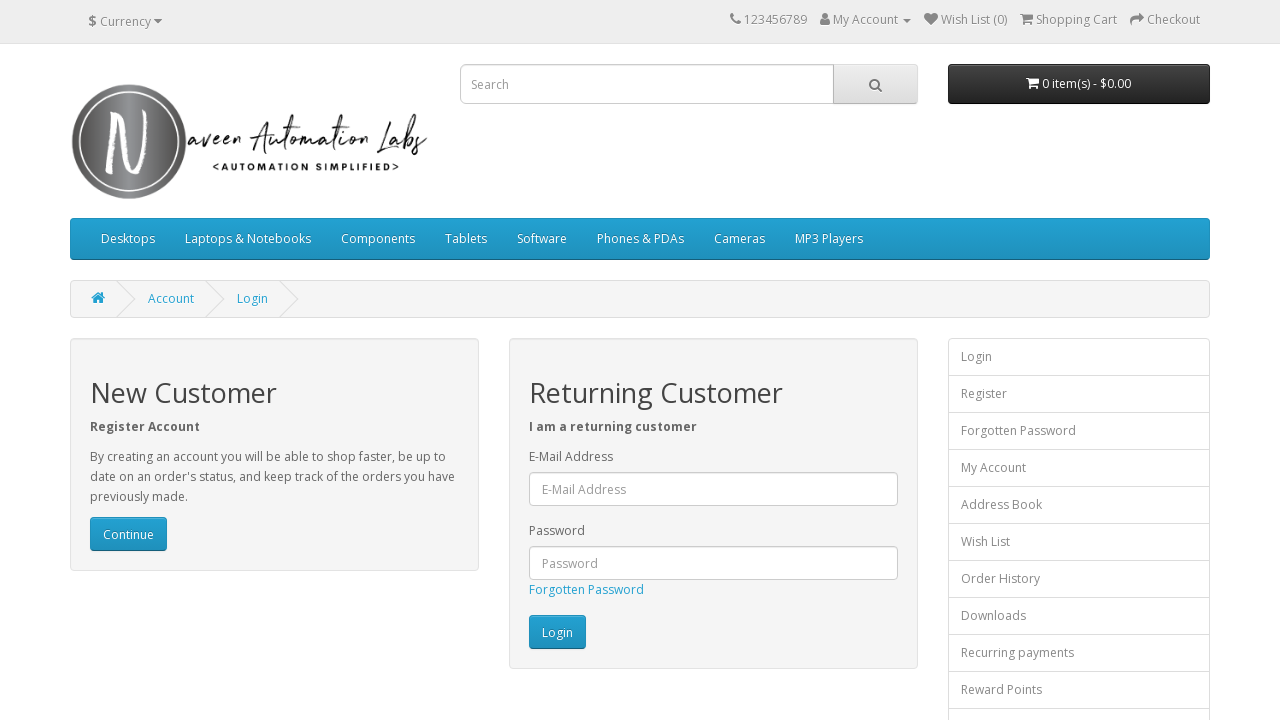

Re-located footer links to avoid stale element references (iteration 5)
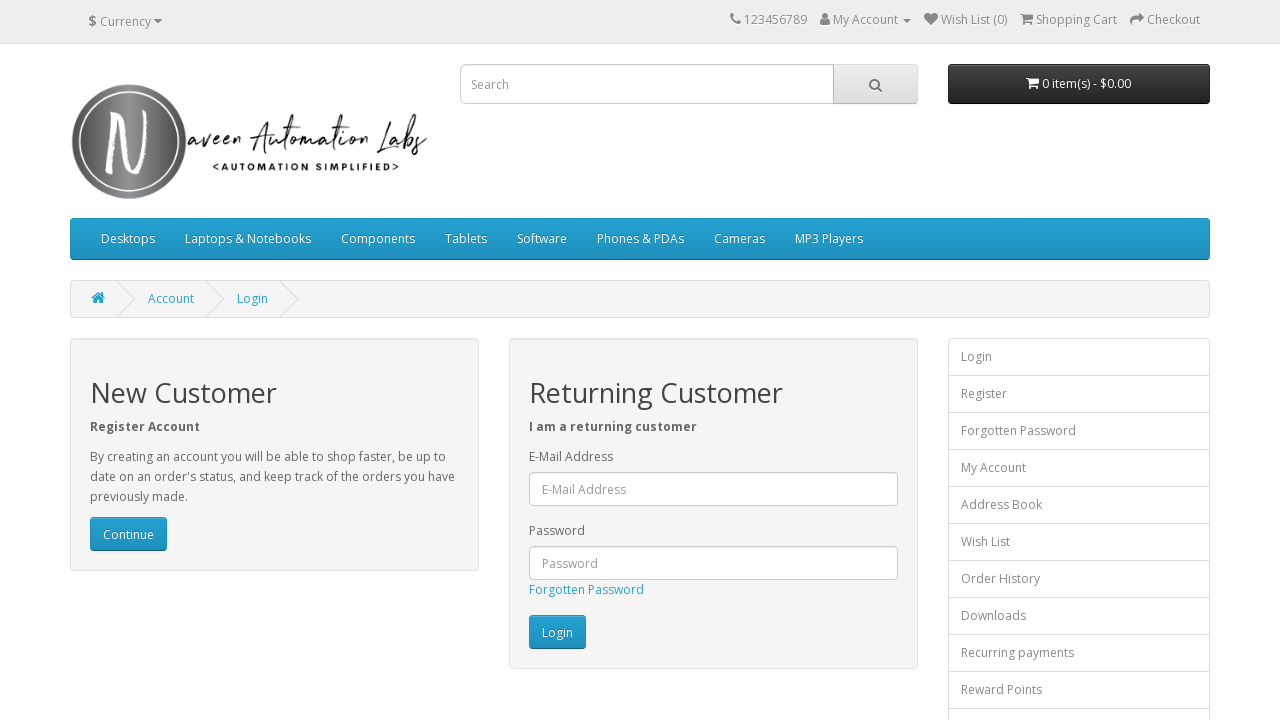

Clicked footer link at index 4 at (394, 548) on footer a >> nth=4
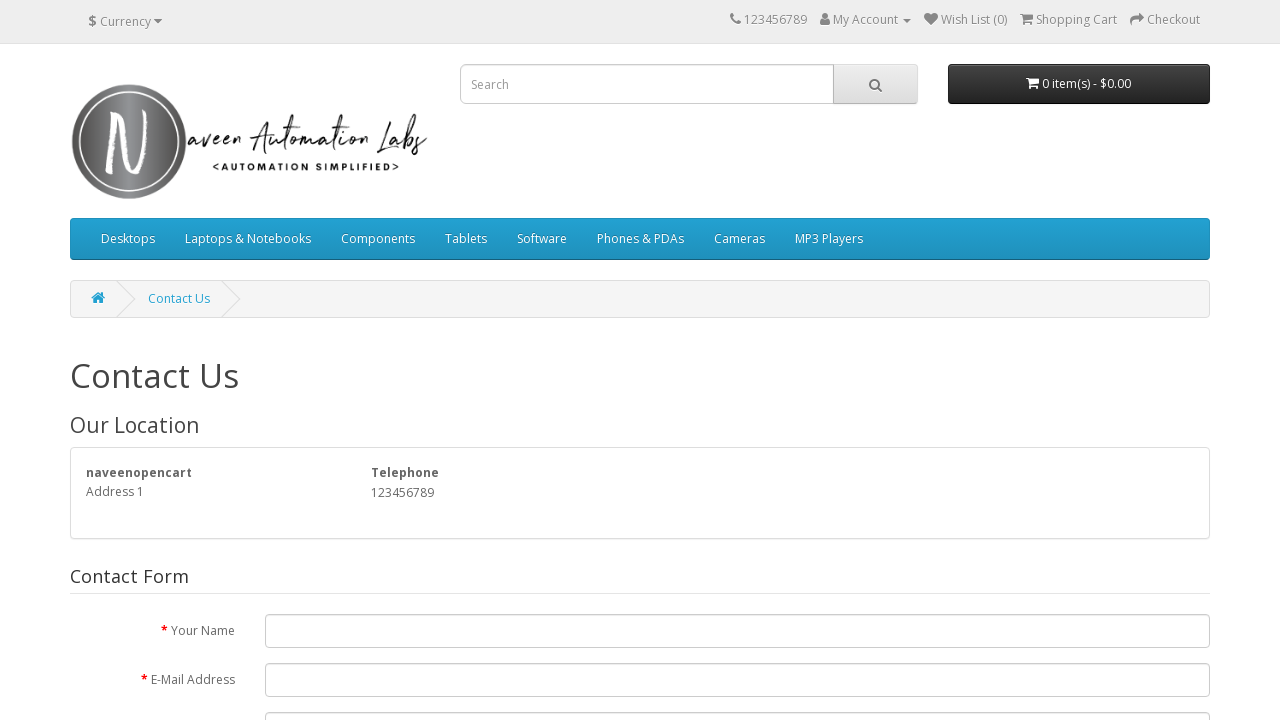

Waited for page to load after clicking footer link
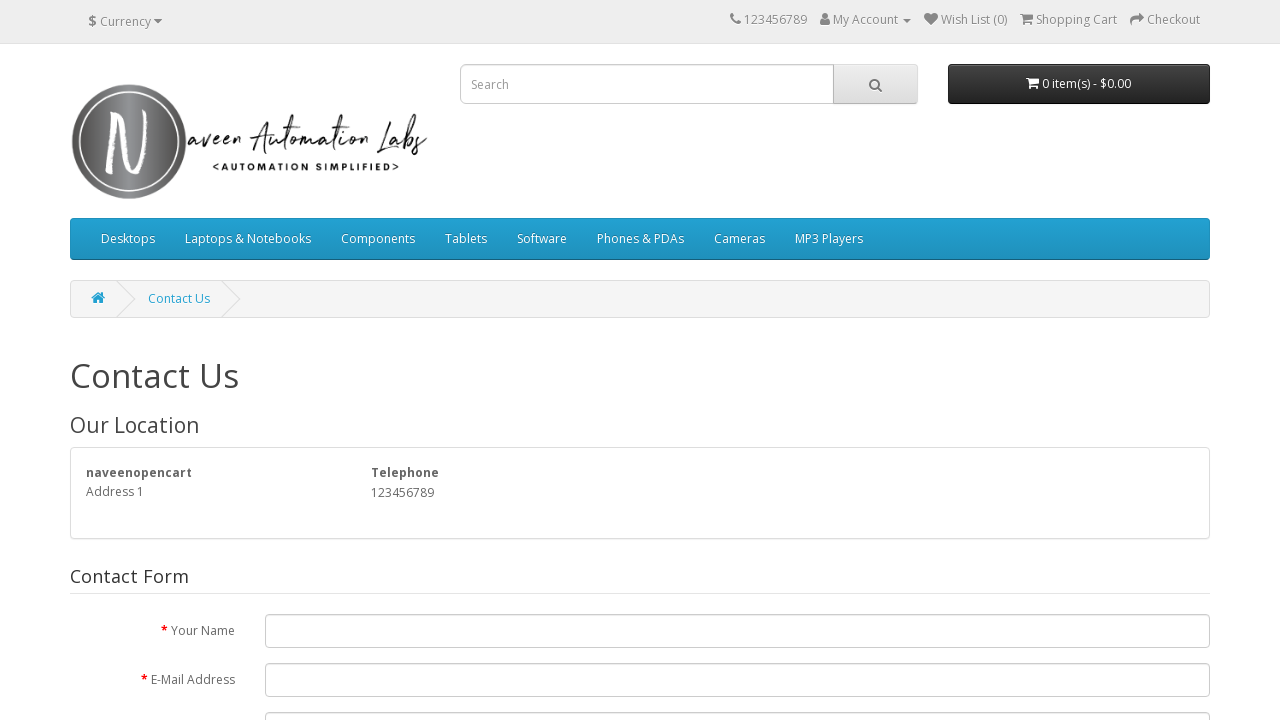

Navigated back to login page
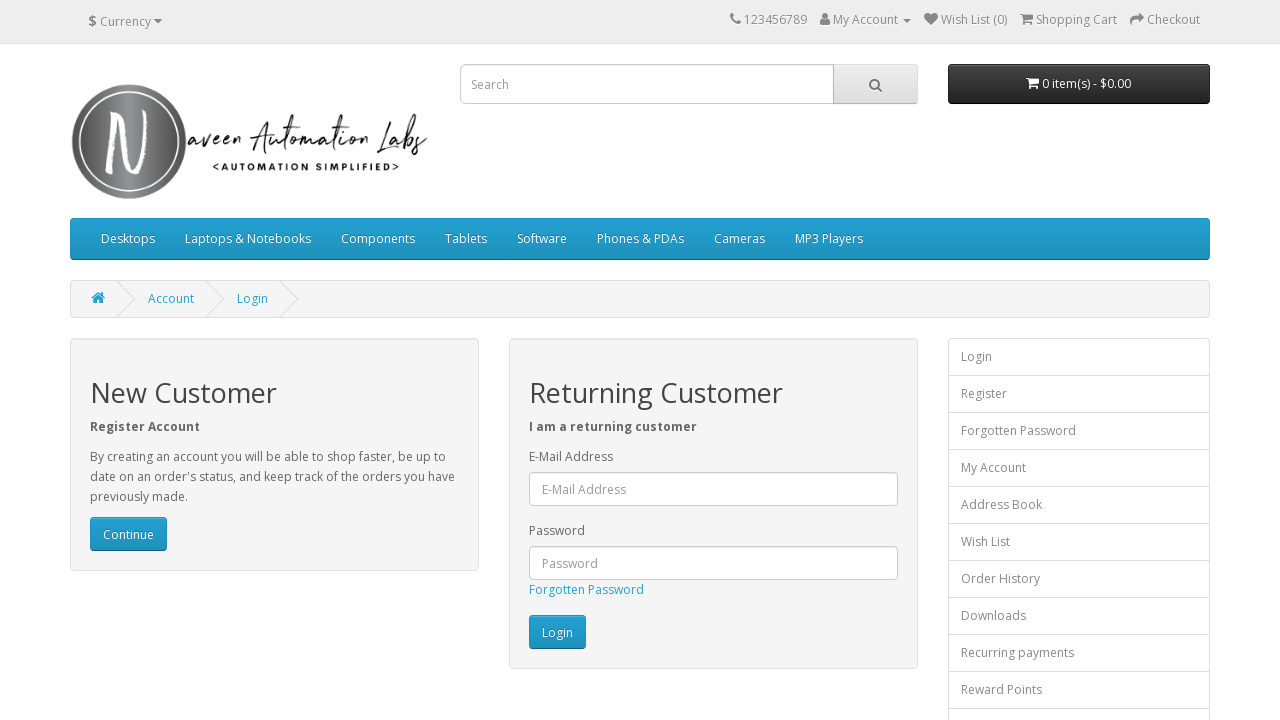

Waited for login page to load
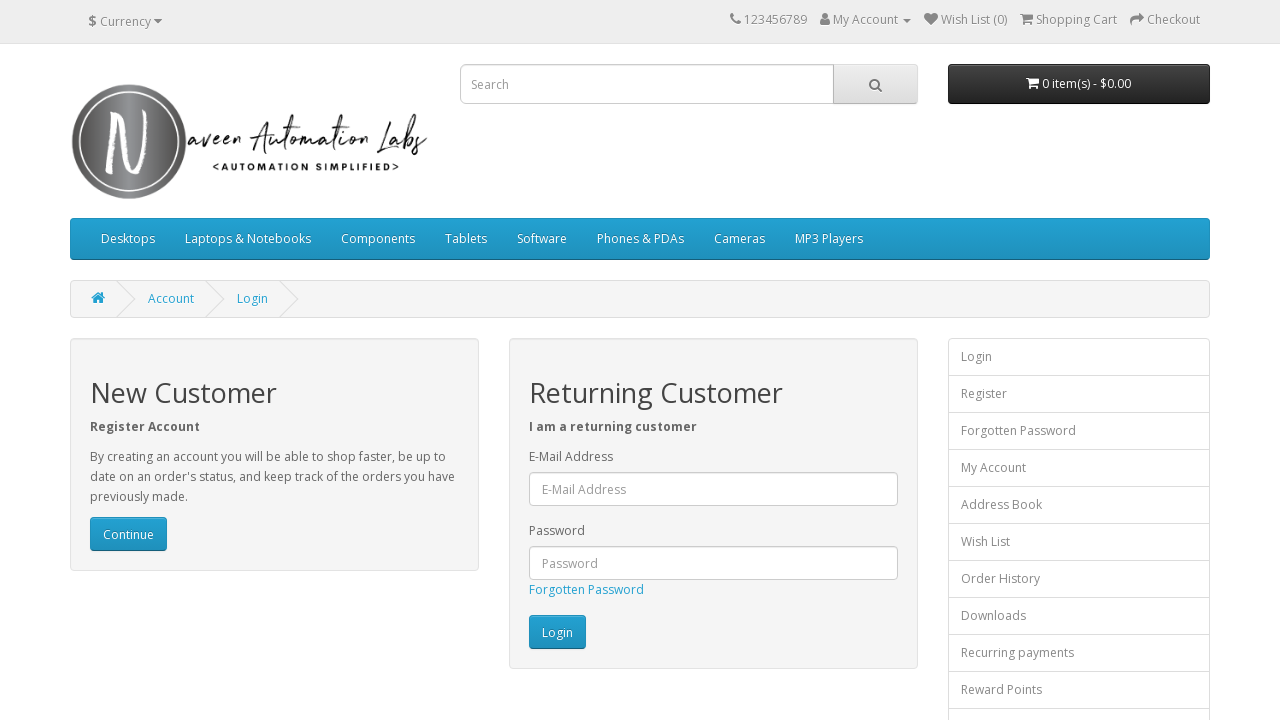

Re-located footer links to avoid stale element references (iteration 6)
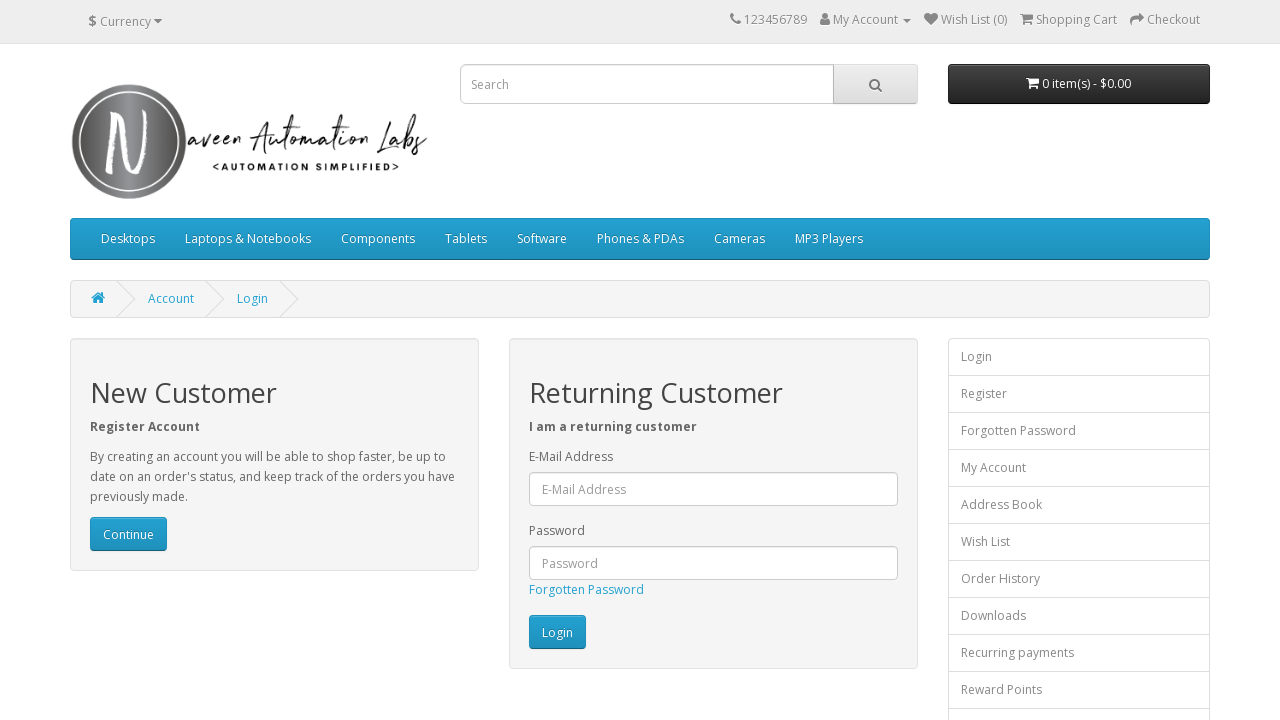

Clicked footer link at index 5 at (384, 568) on footer a >> nth=5
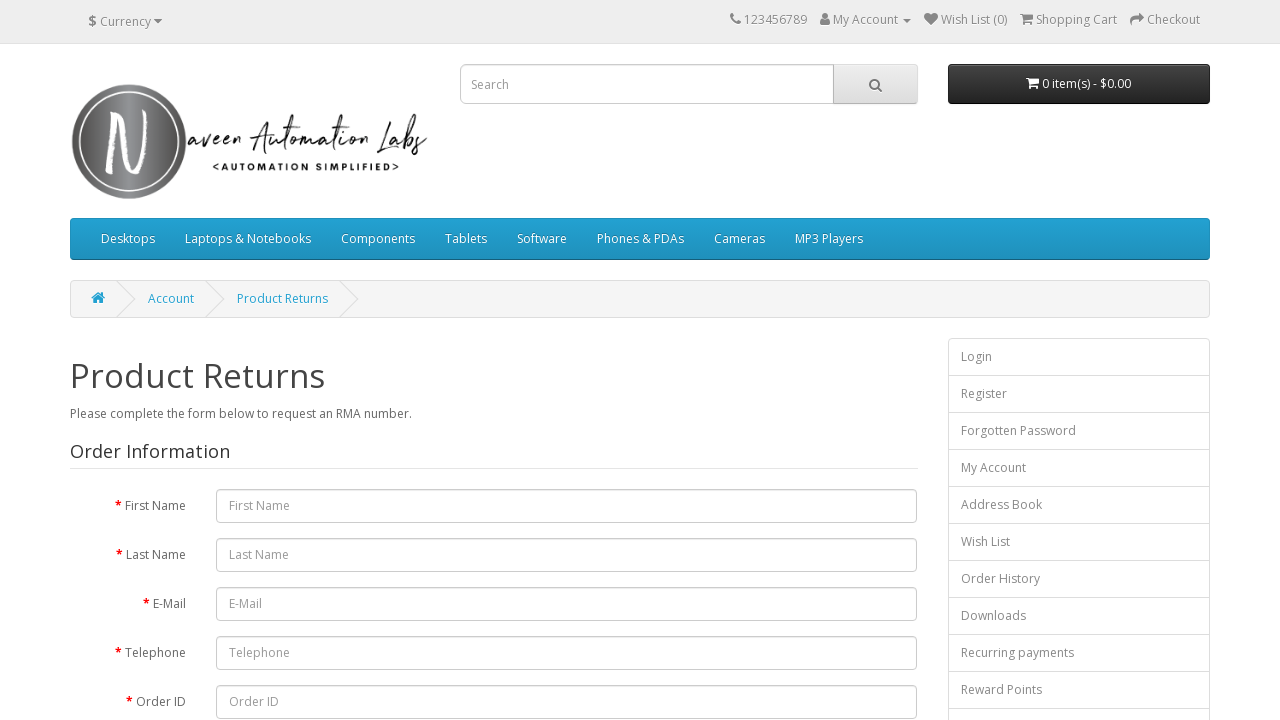

Waited for page to load after clicking footer link
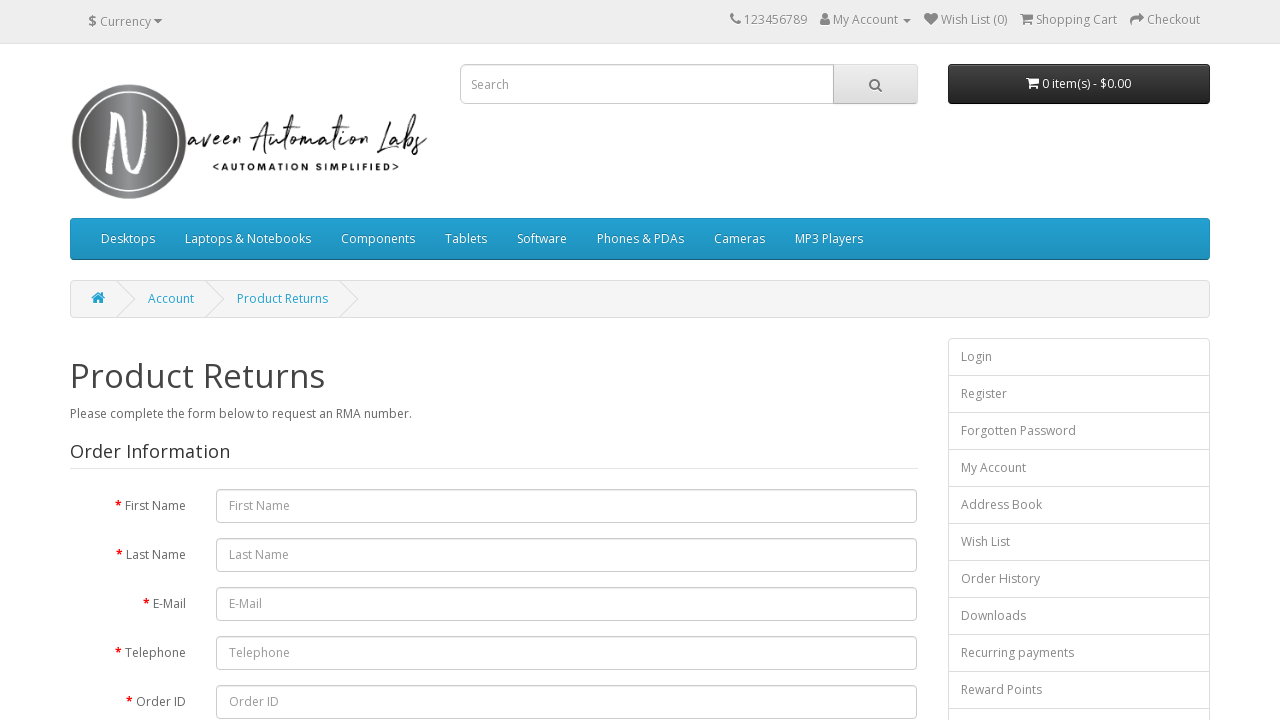

Navigated back to login page
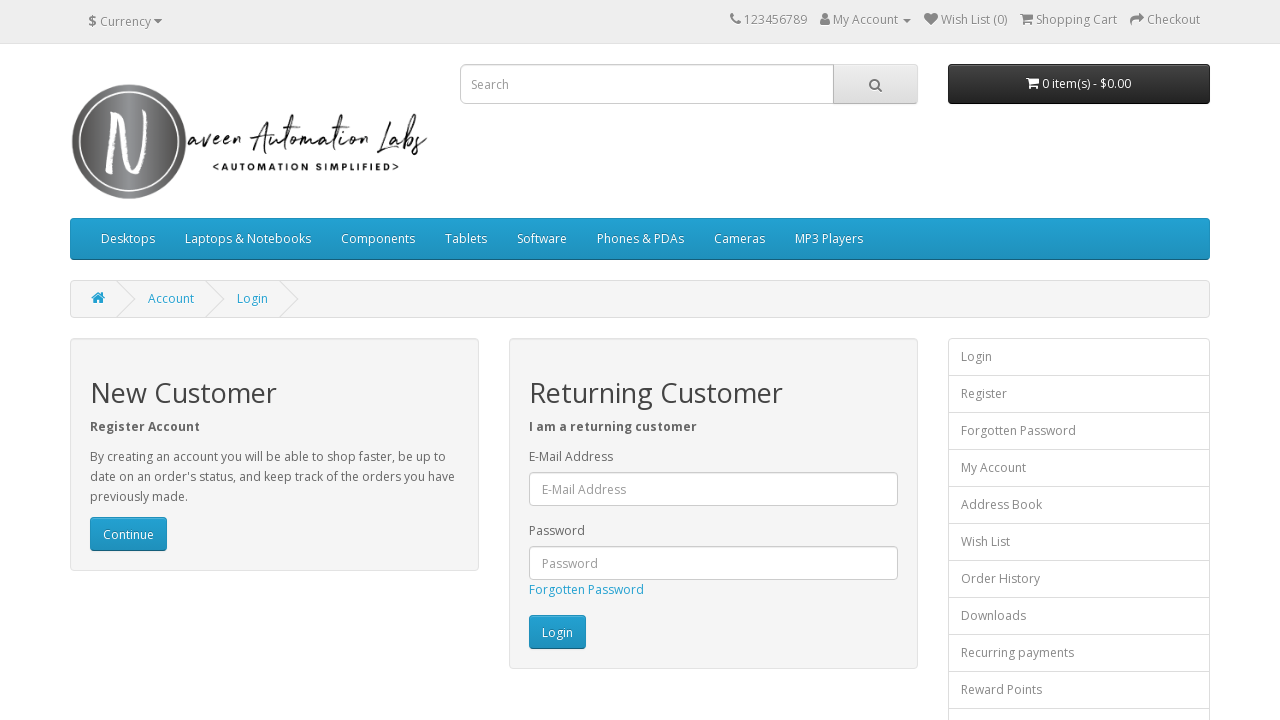

Waited for login page to load
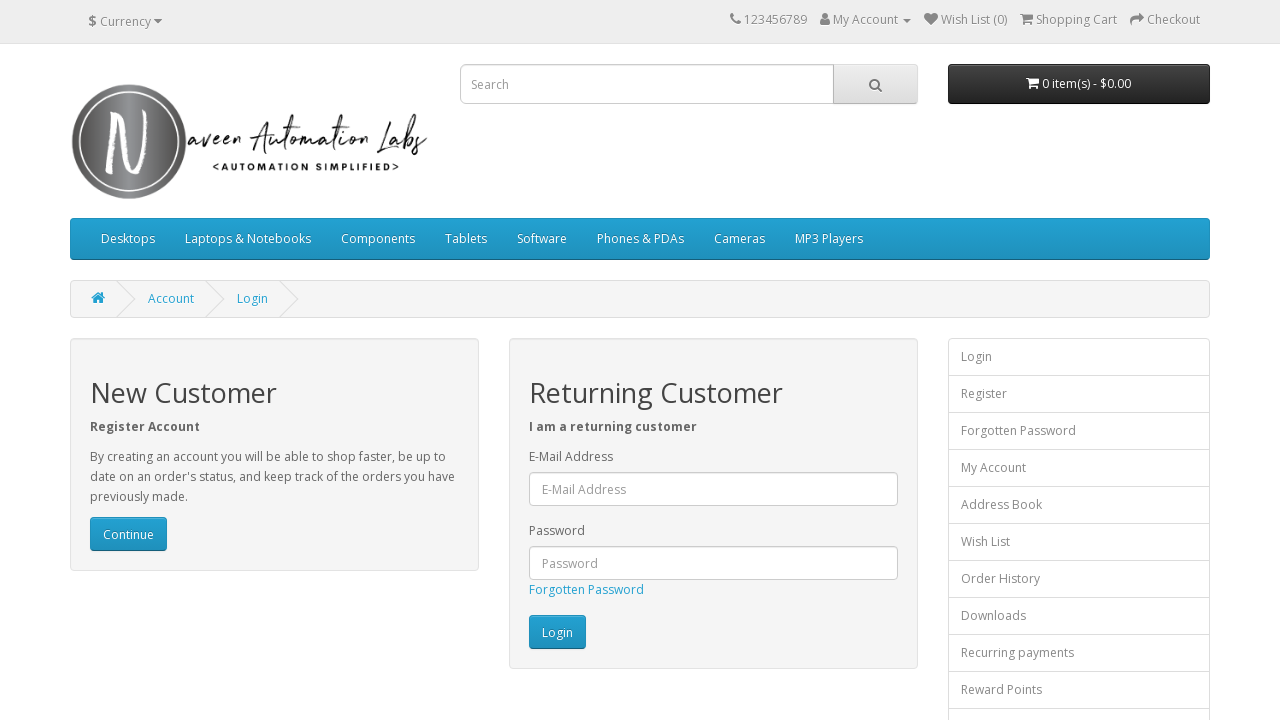

Re-located footer links to avoid stale element references (iteration 7)
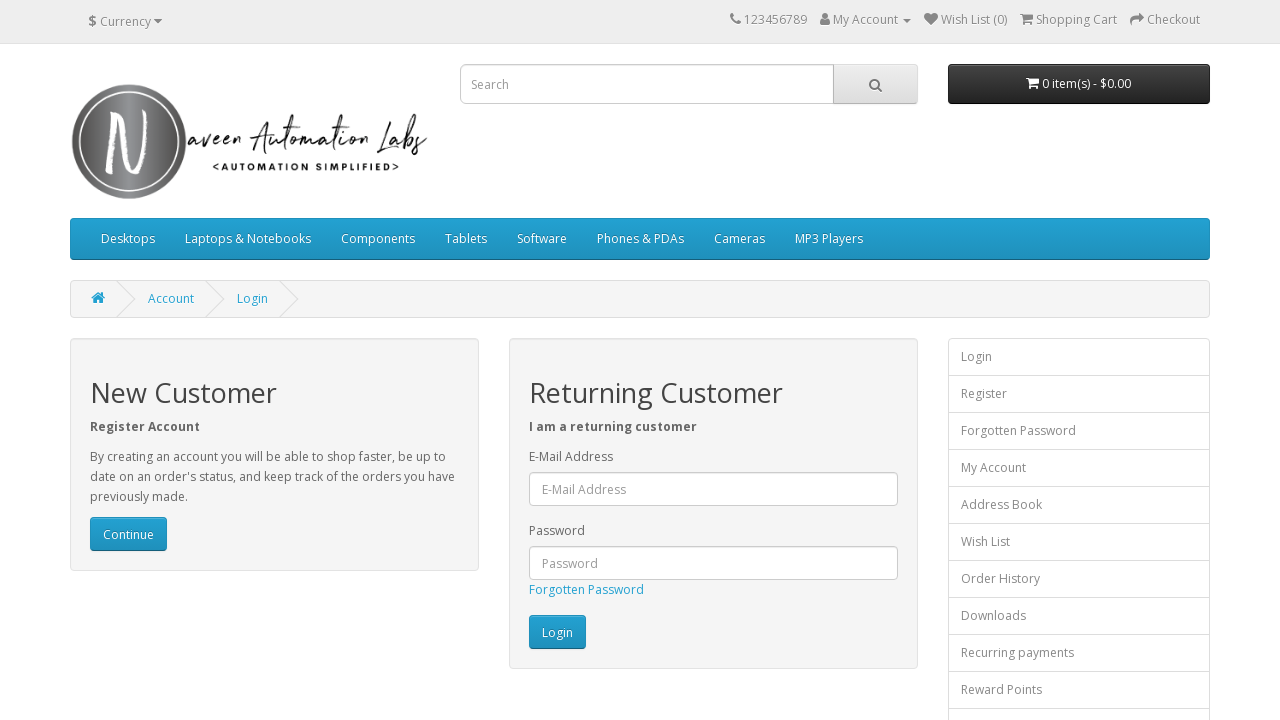

Clicked footer link at index 6 at (386, 588) on footer a >> nth=6
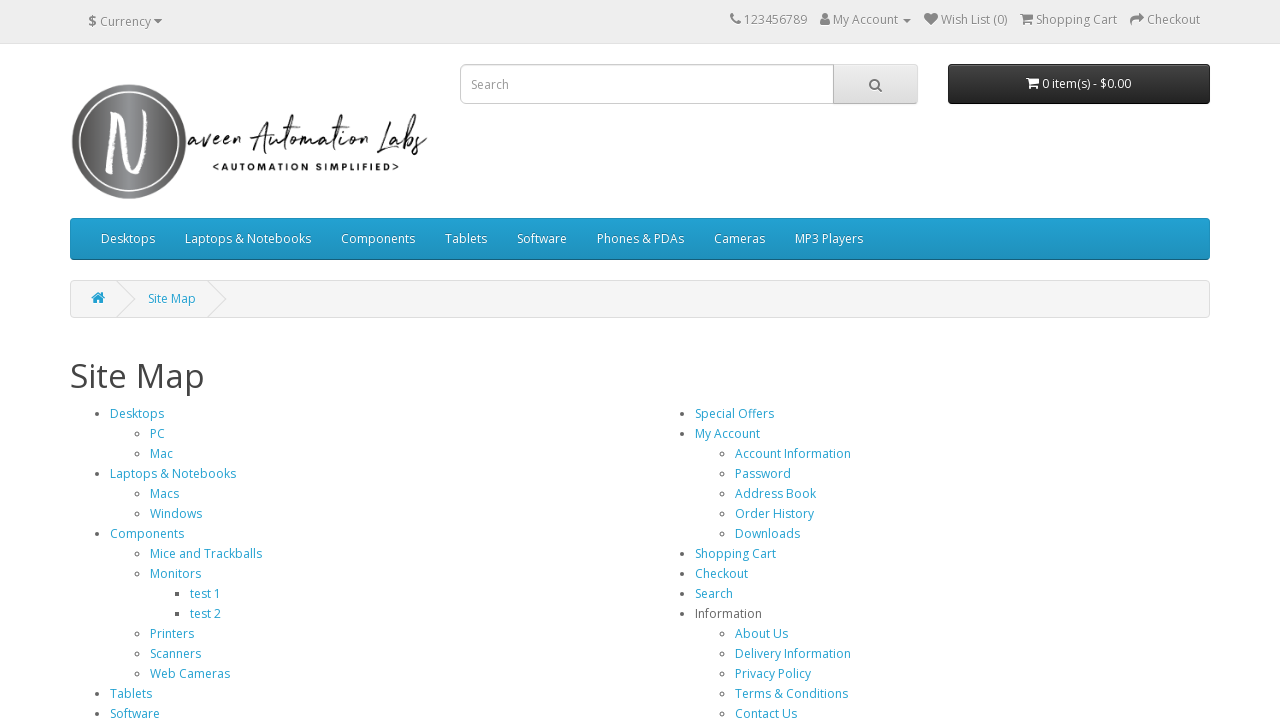

Waited for page to load after clicking footer link
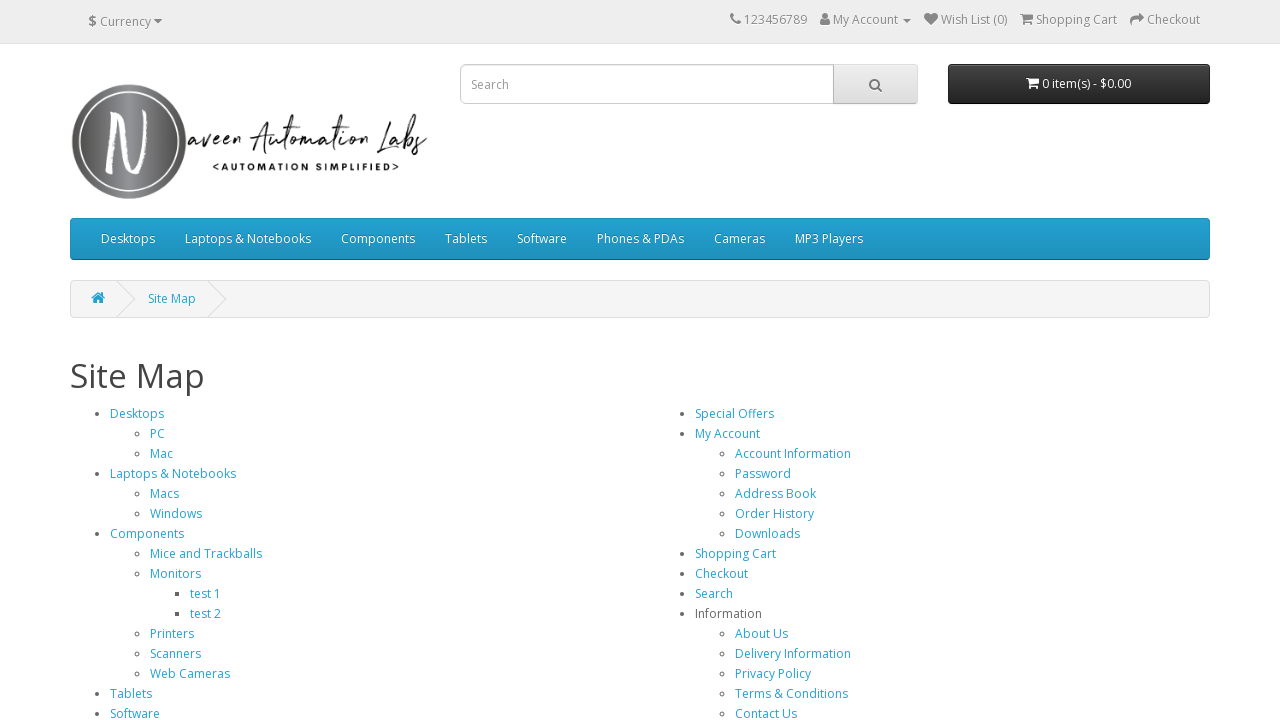

Navigated back to login page
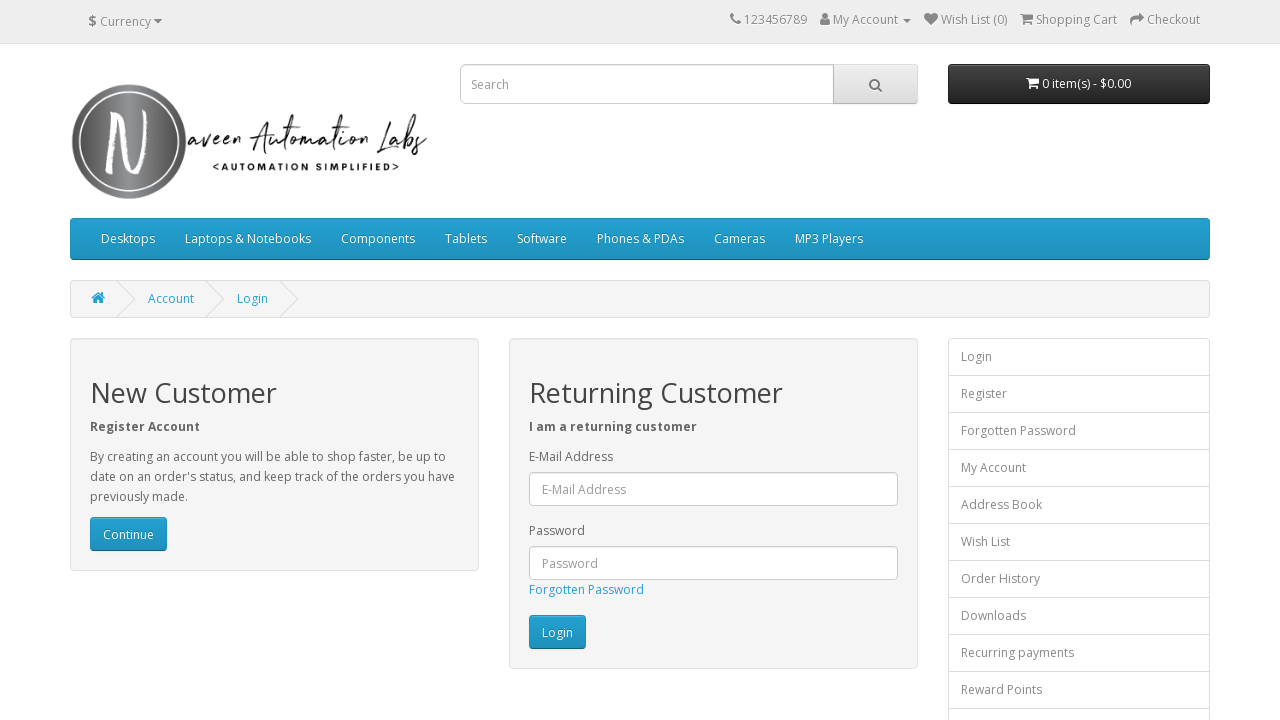

Waited for login page to load
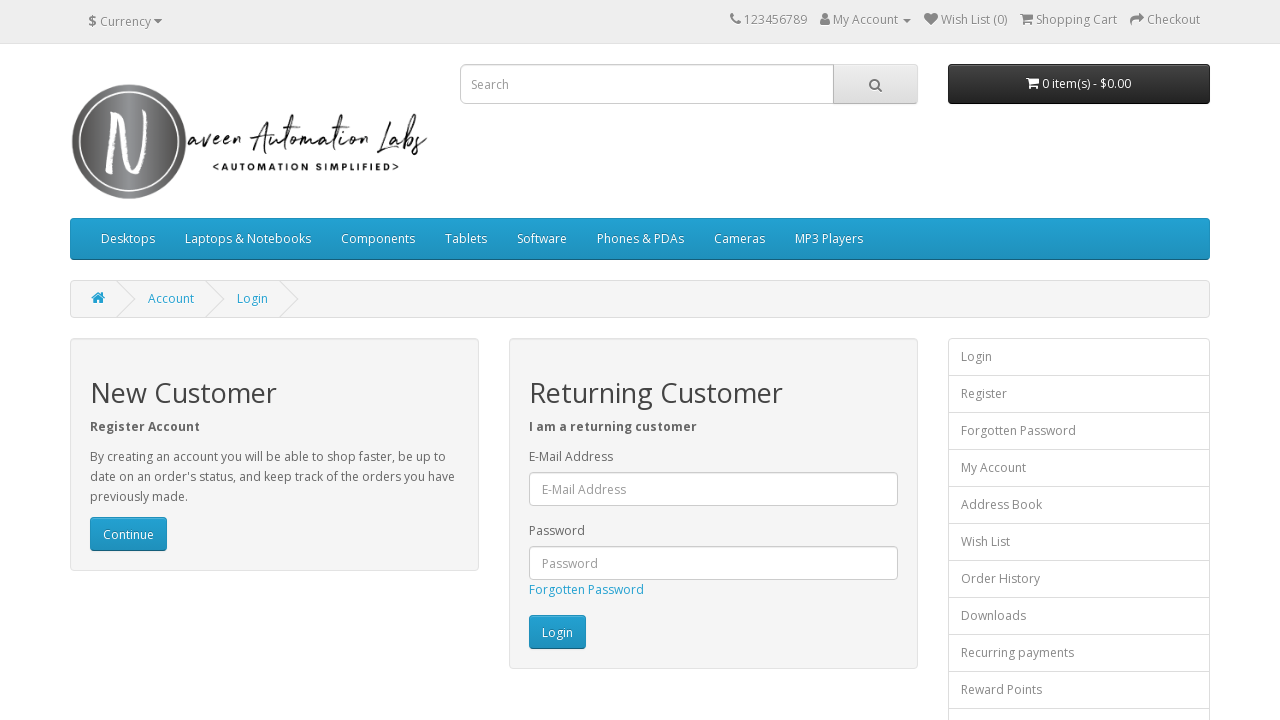

Re-located footer links to avoid stale element references (iteration 8)
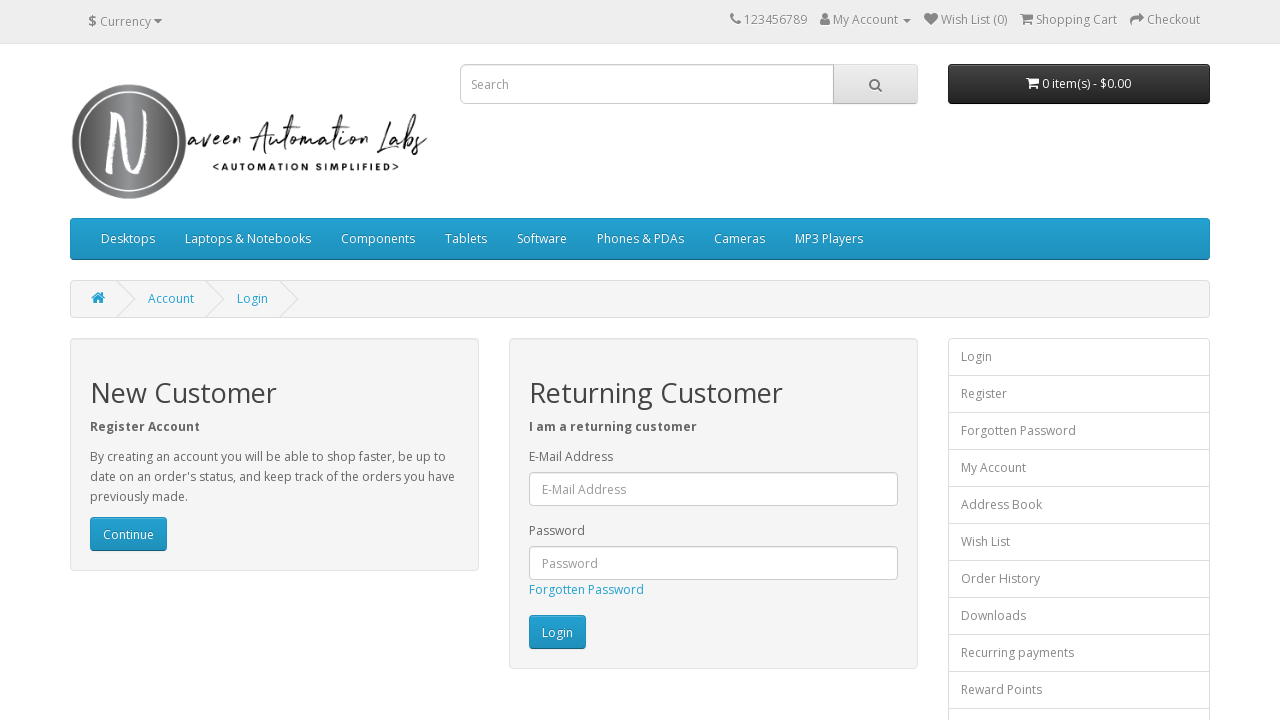

Clicked footer link at index 7 at (676, 548) on footer a >> nth=7
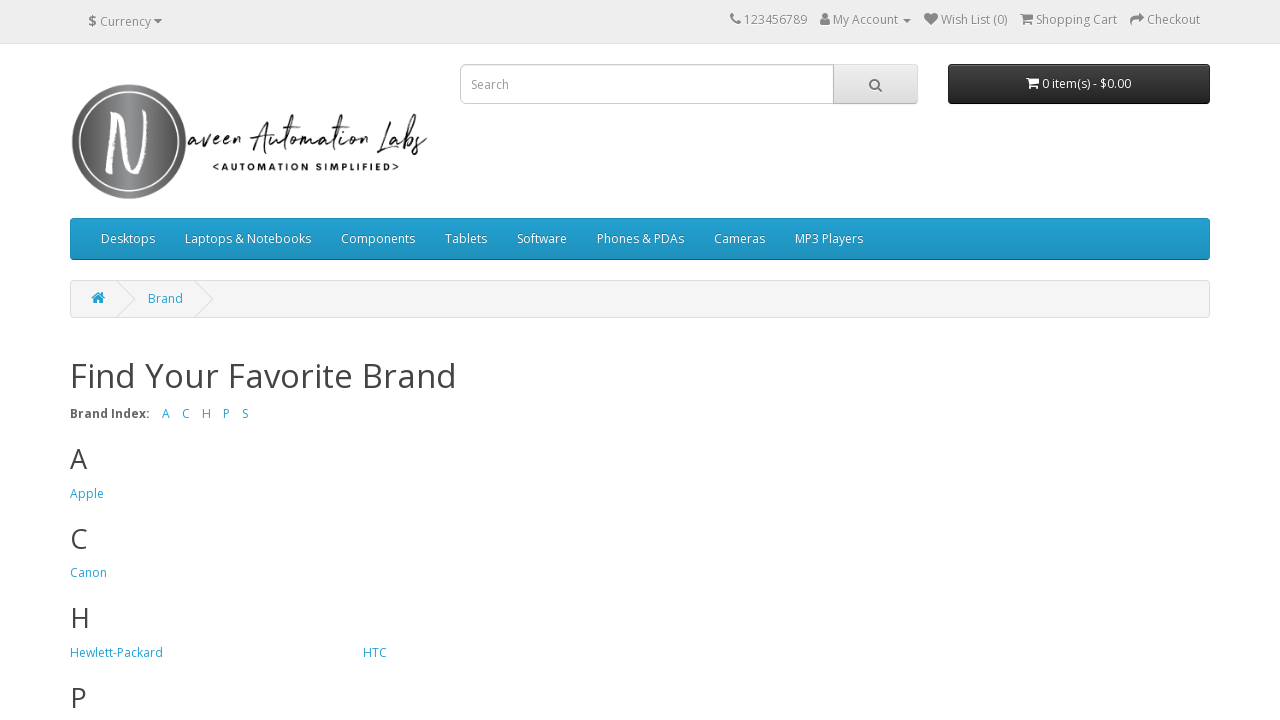

Waited for page to load after clicking footer link
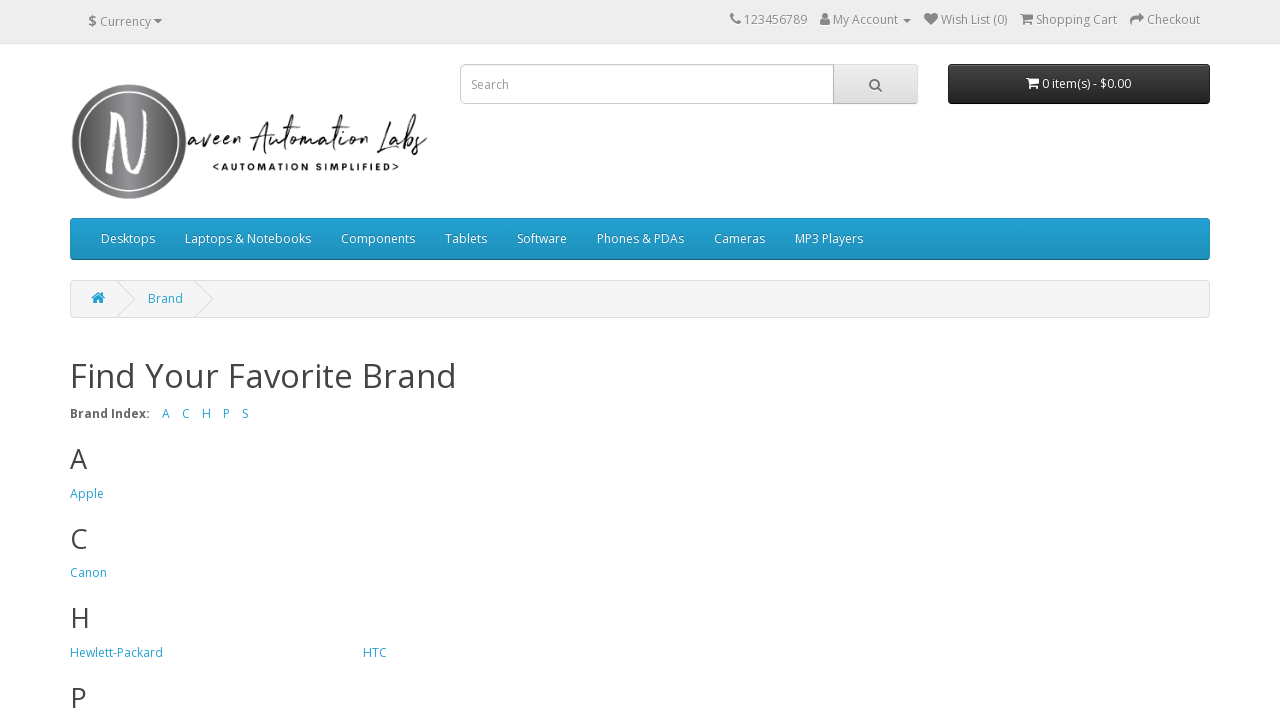

Navigated back to login page
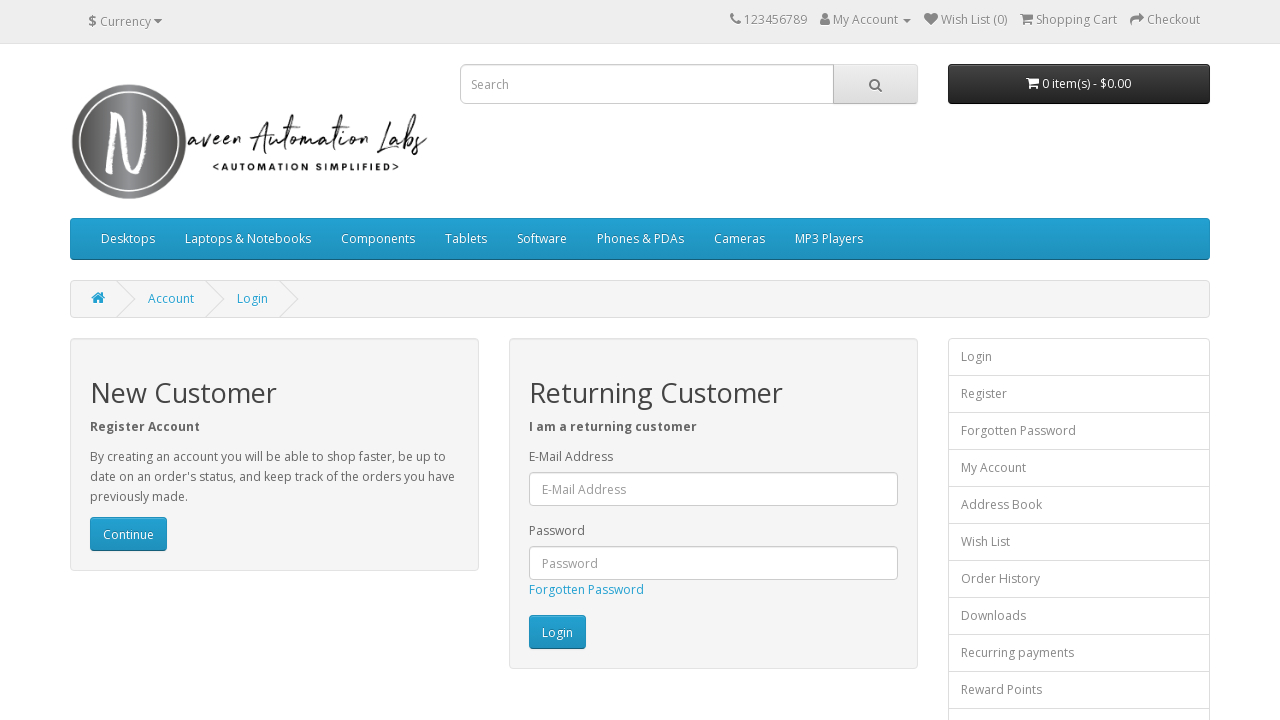

Waited for login page to load
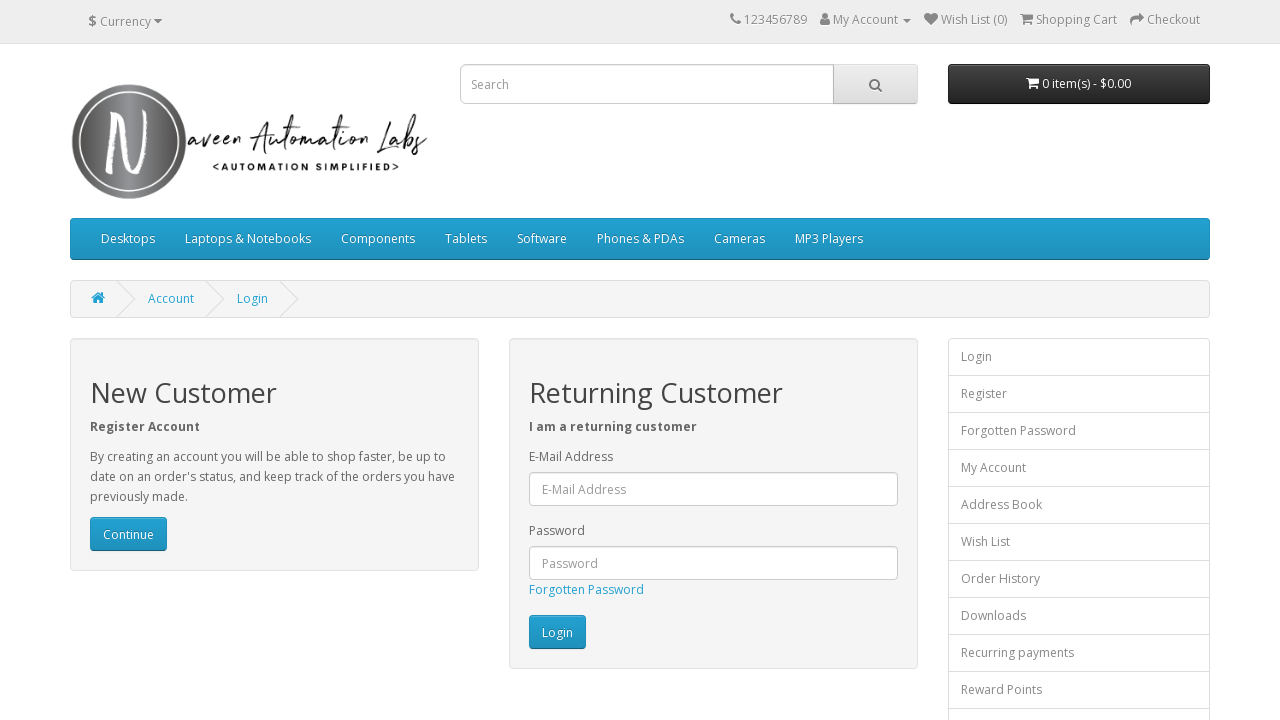

Re-located footer links to avoid stale element references (iteration 9)
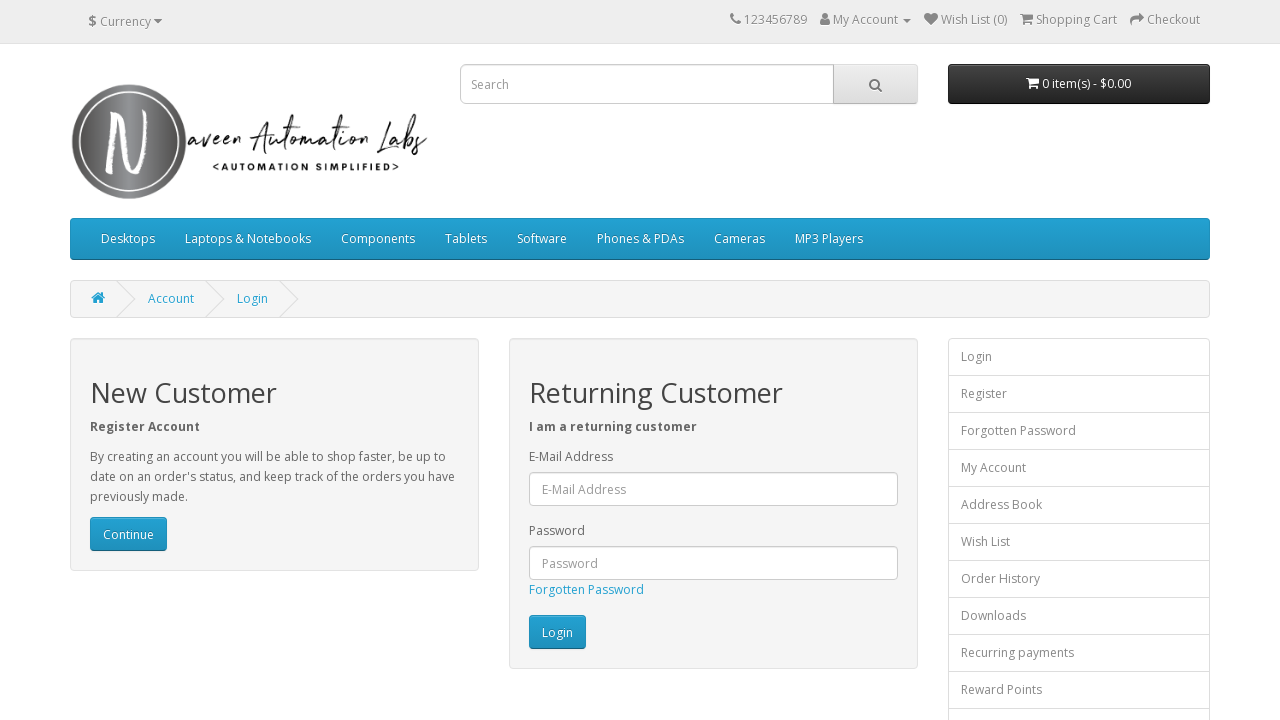

Clicked footer link at index 8 at (698, 568) on footer a >> nth=8
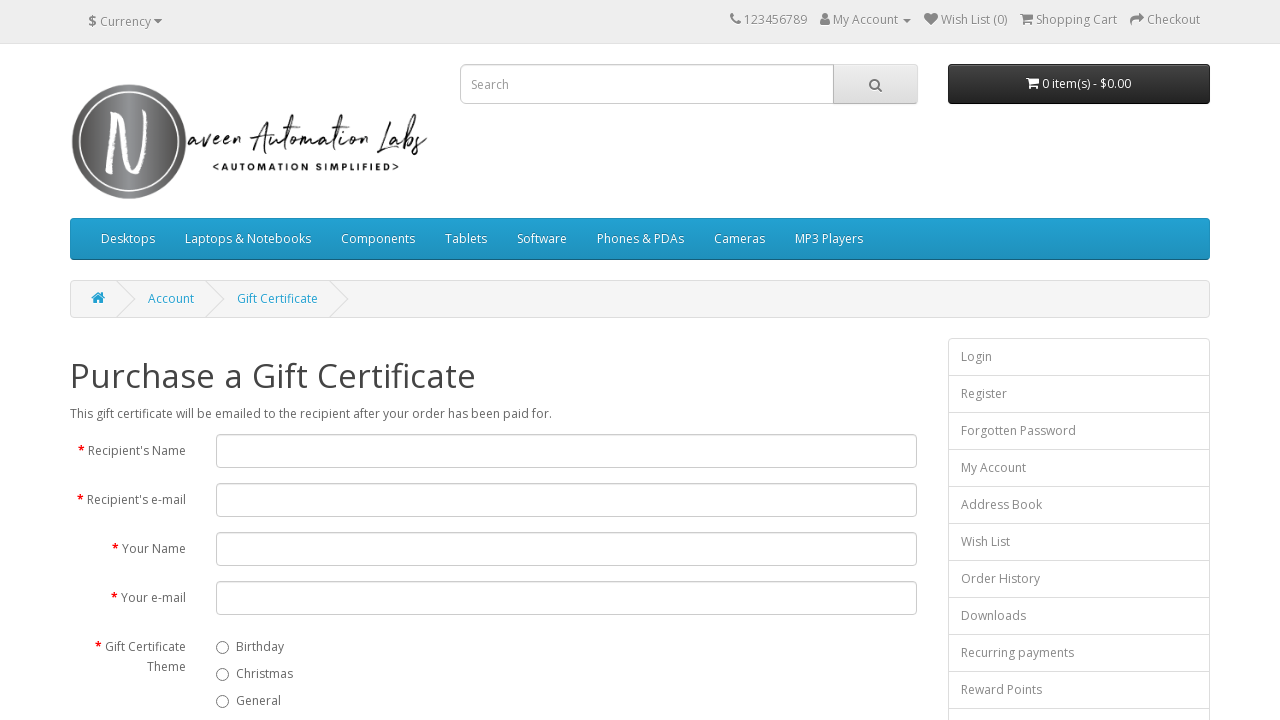

Waited for page to load after clicking footer link
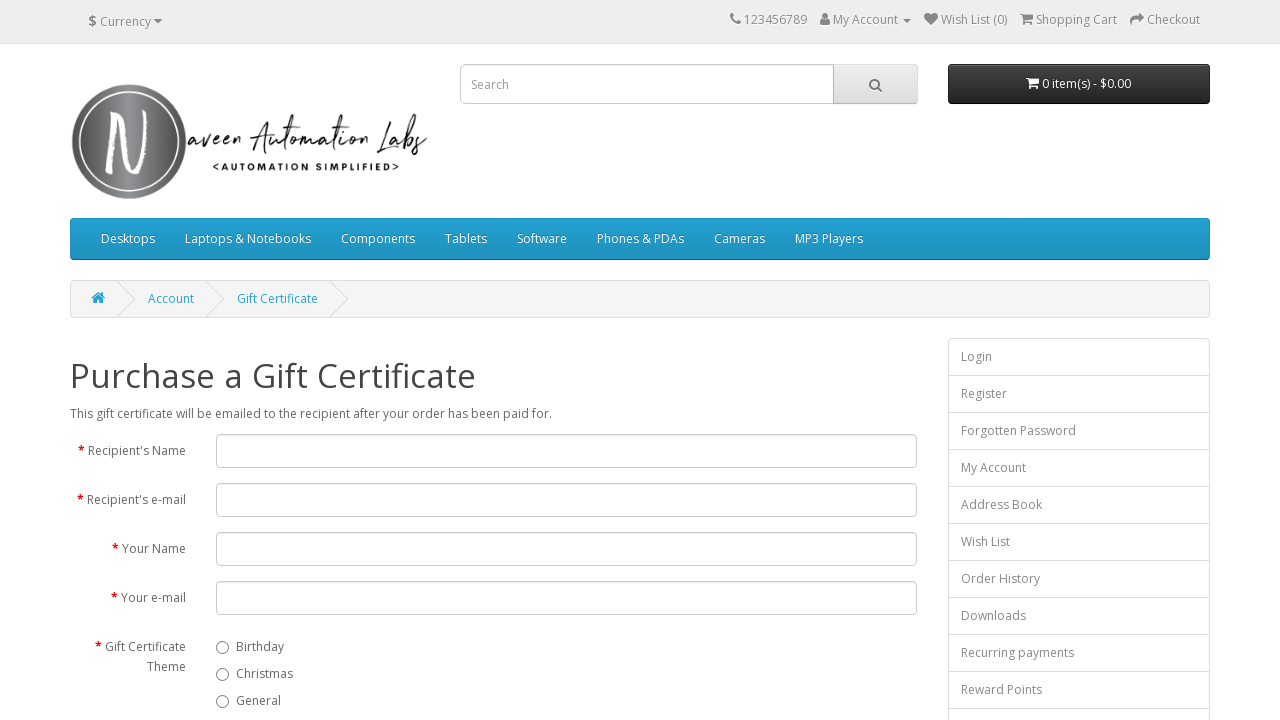

Navigated back to login page
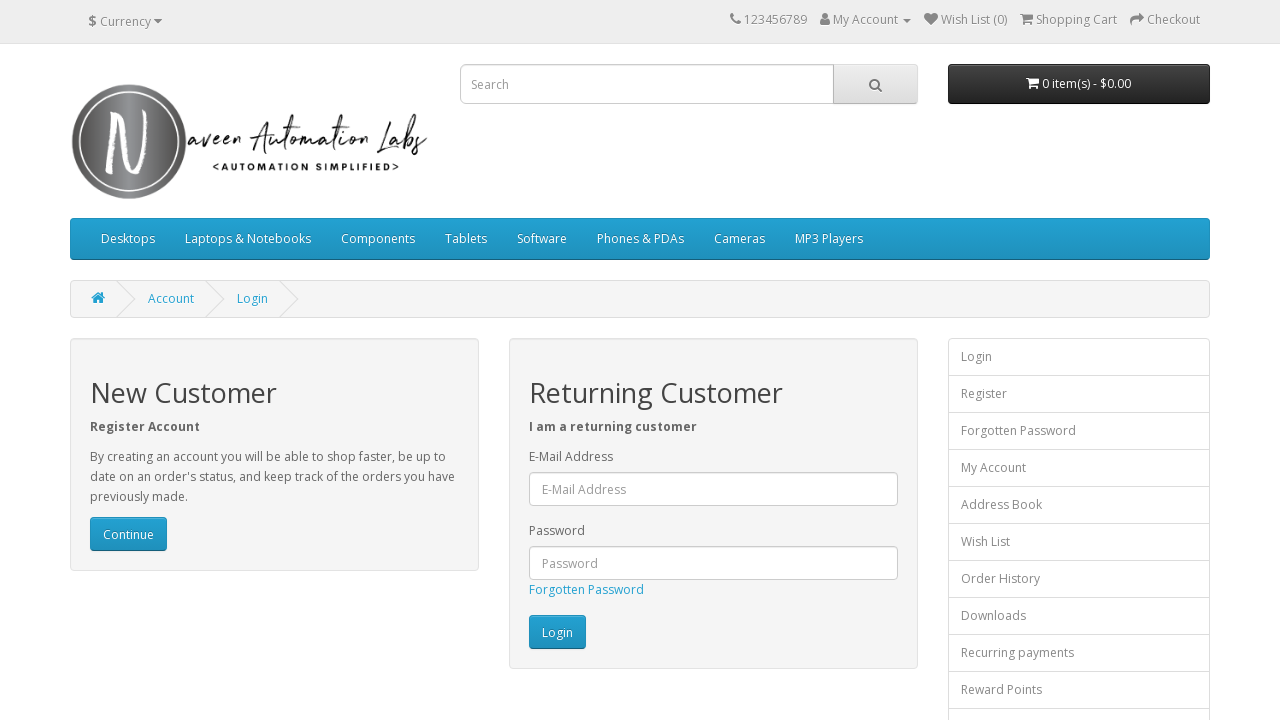

Waited for login page to load
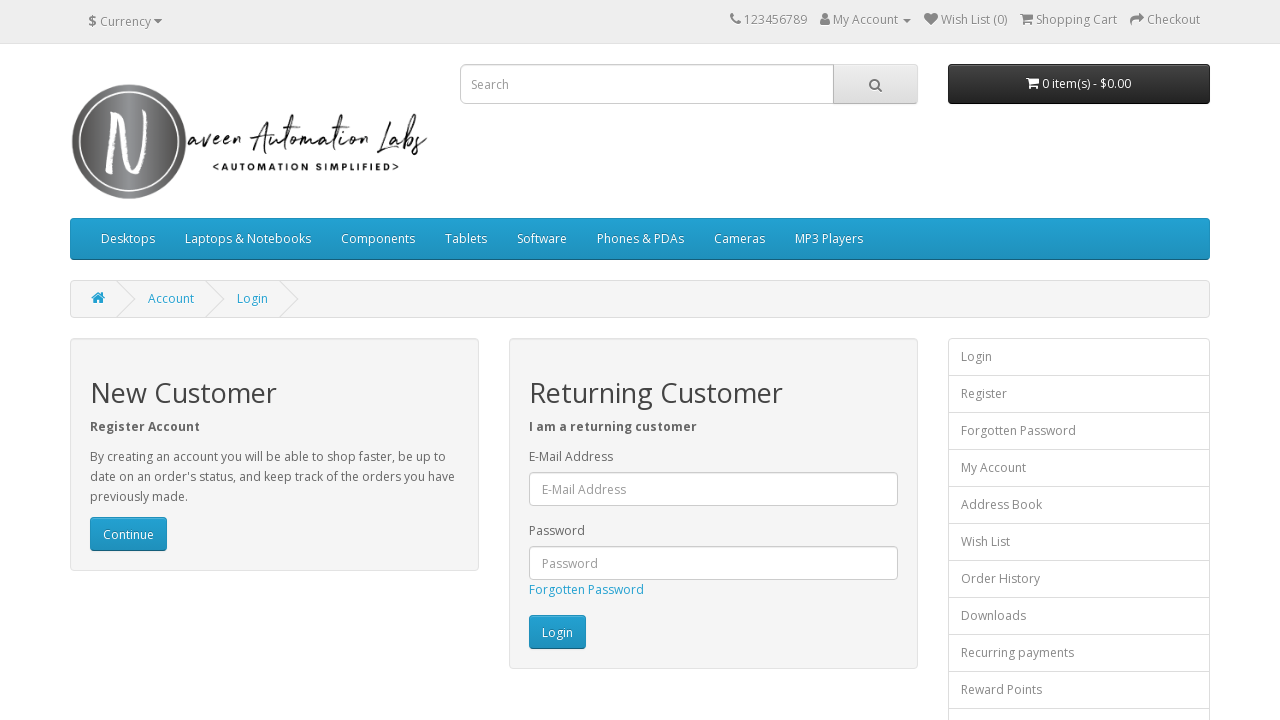

Re-located footer links to avoid stale element references (iteration 10)
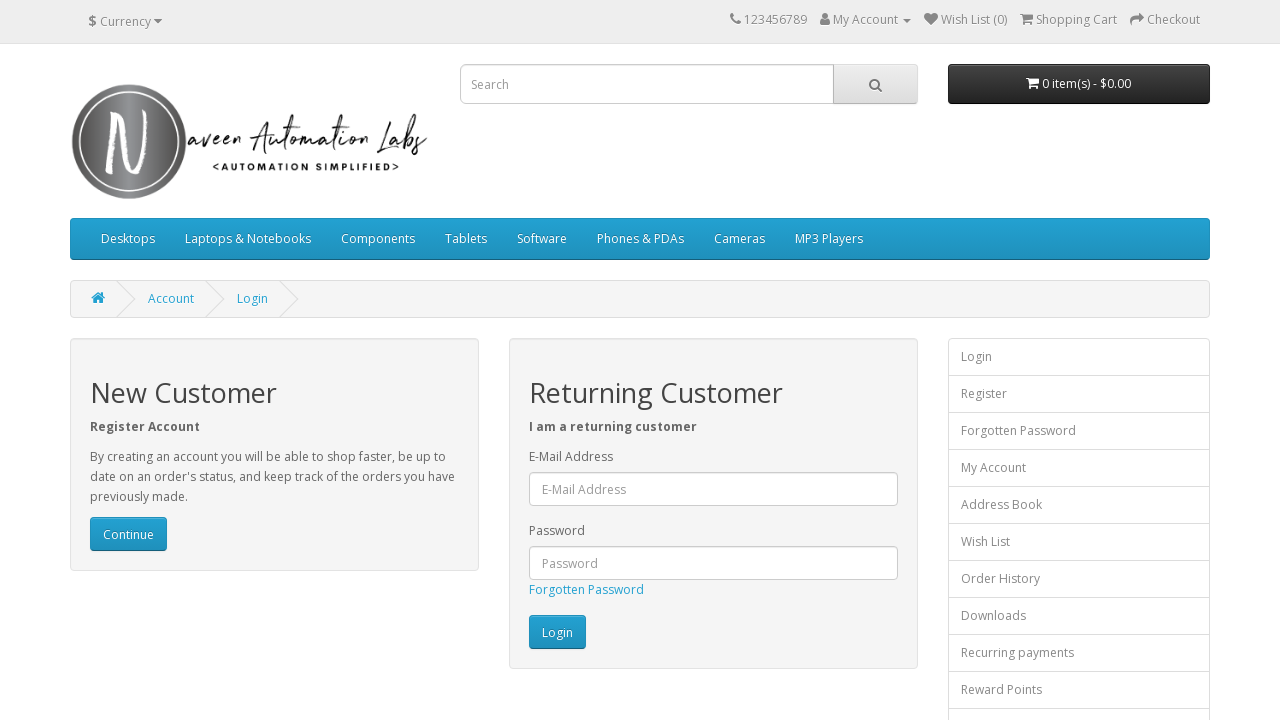

Clicked footer link at index 9 at (676, 588) on footer a >> nth=9
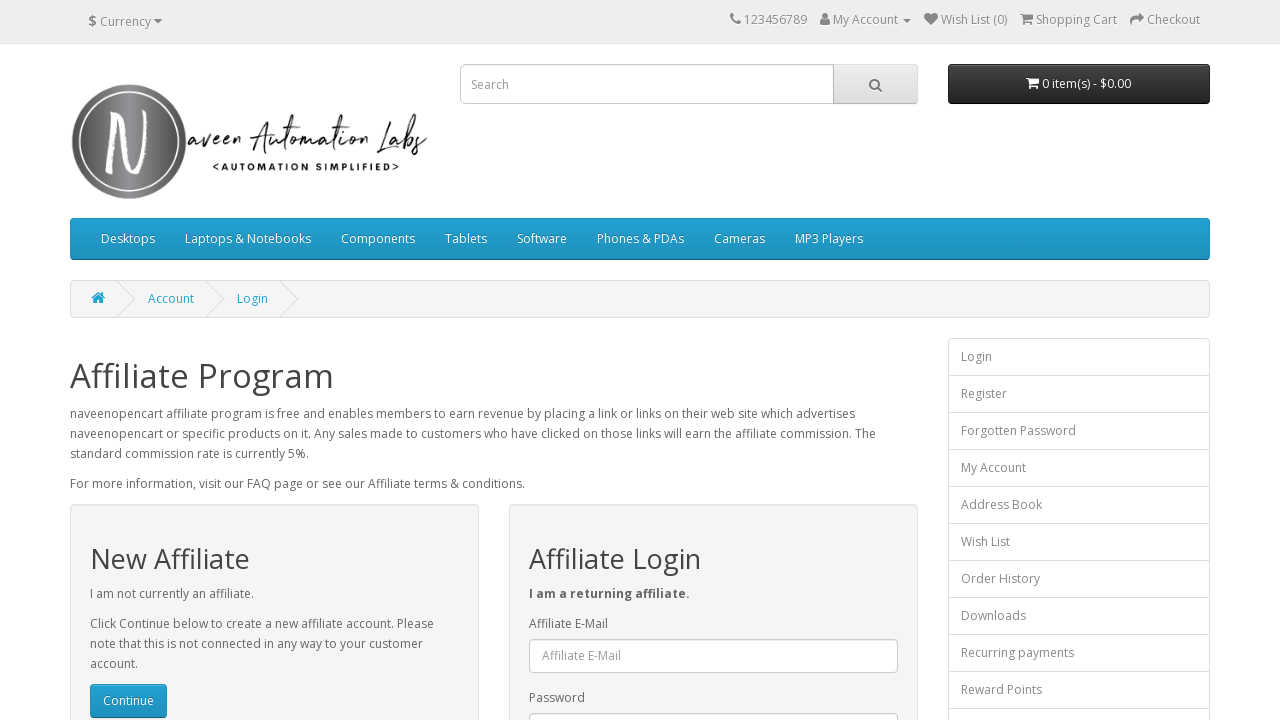

Waited for page to load after clicking footer link
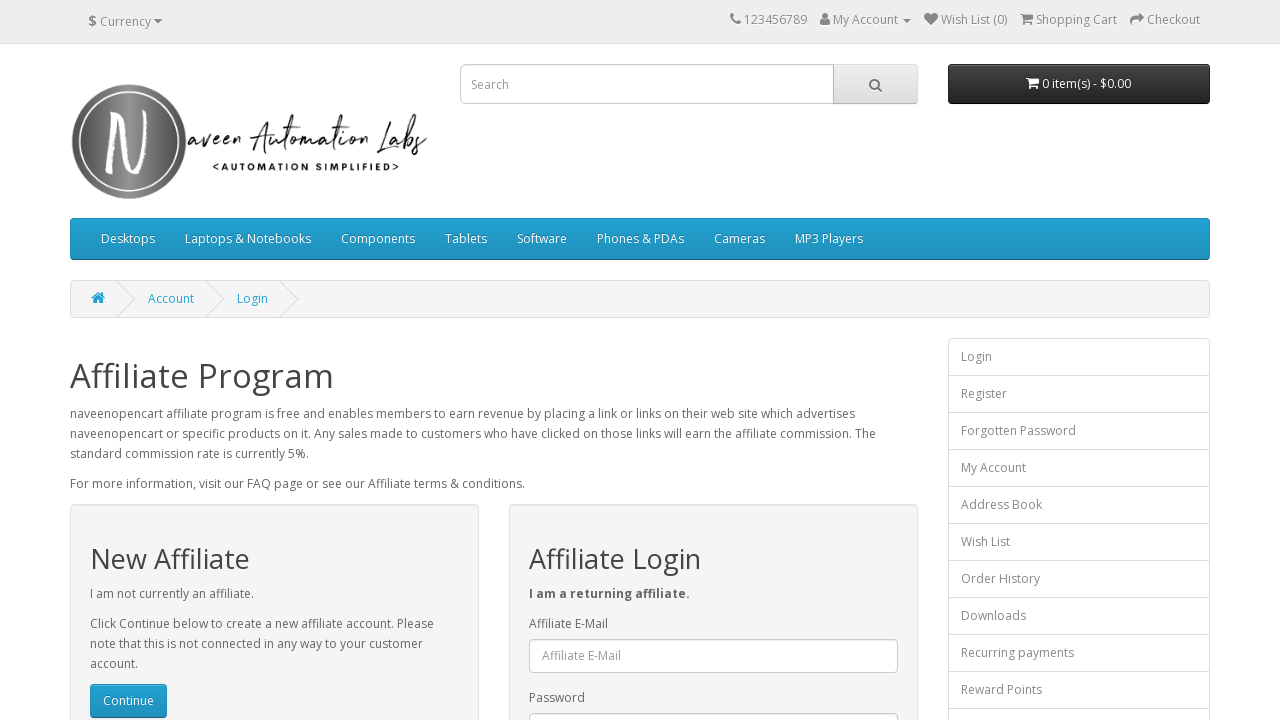

Navigated back to login page
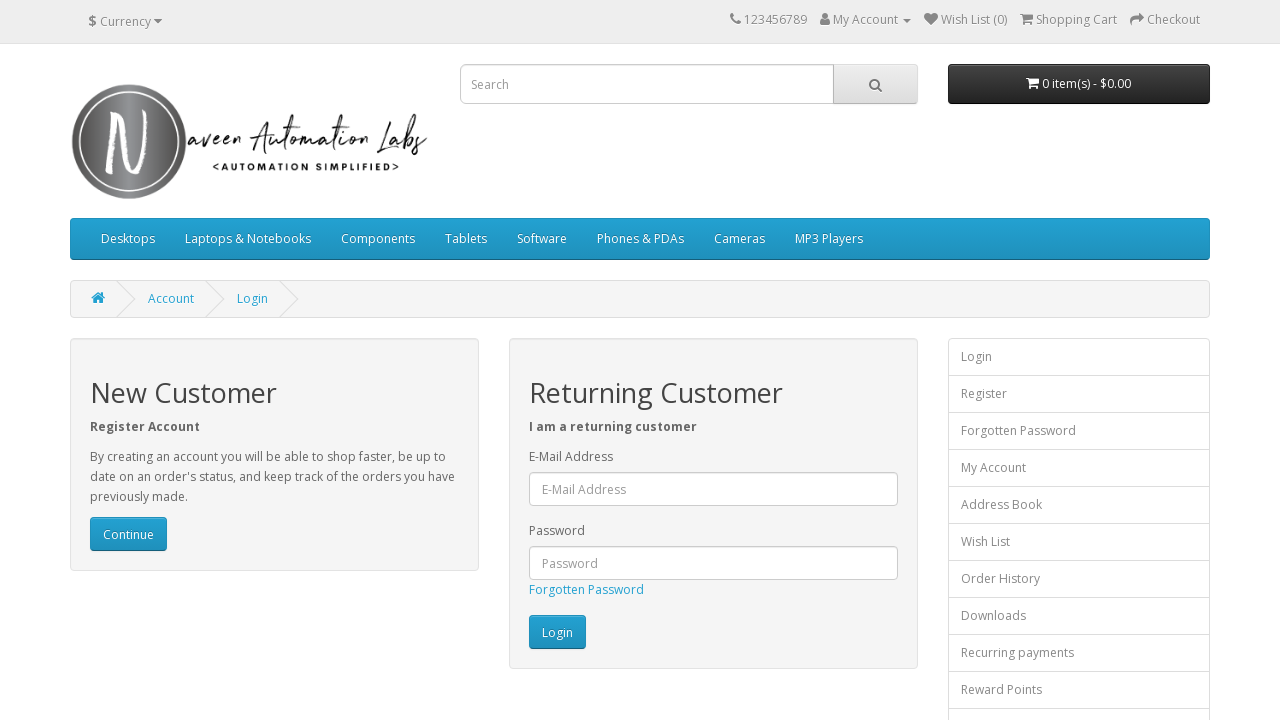

Waited for login page to load
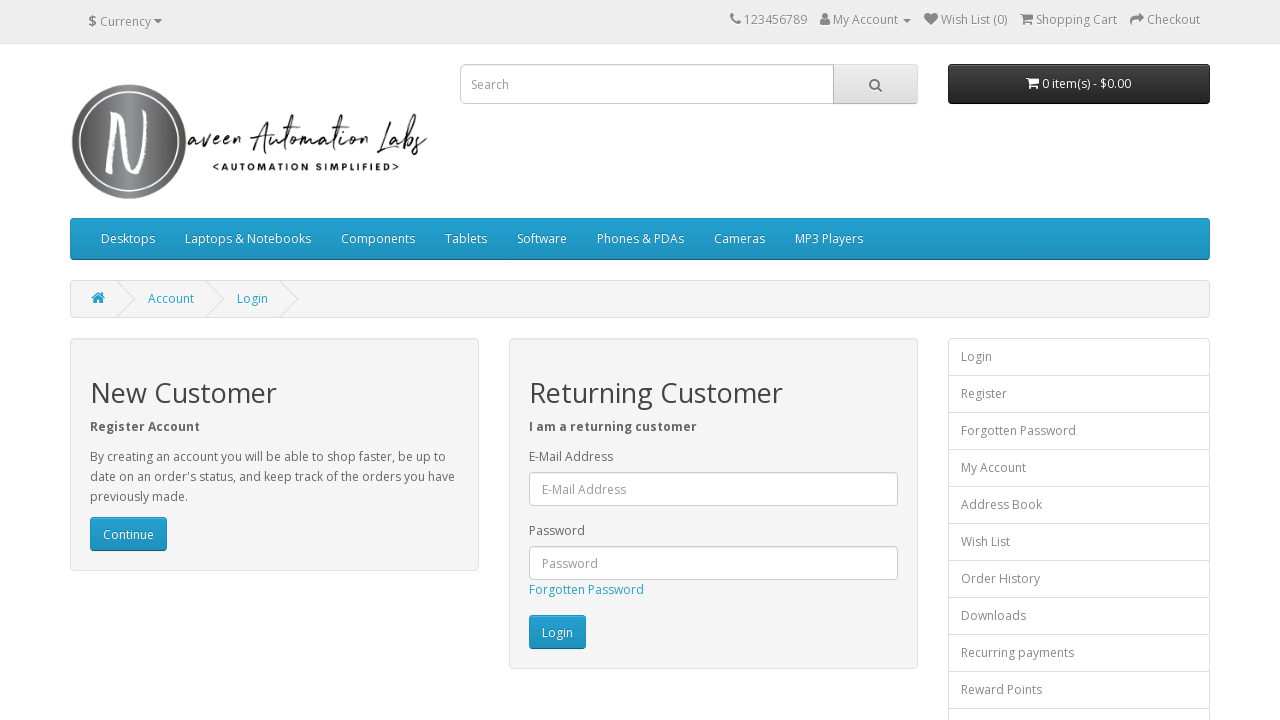

Re-located footer links to avoid stale element references (iteration 11)
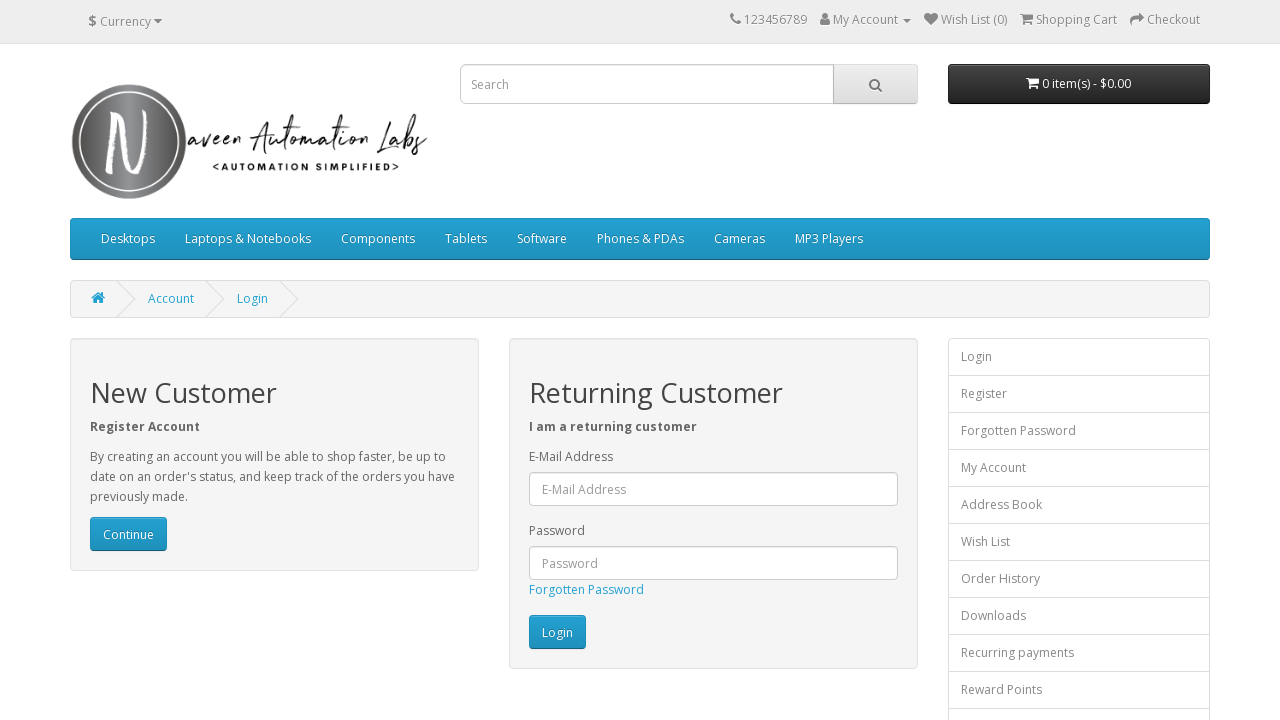

Clicked footer link at index 10 at (678, 608) on footer a >> nth=10
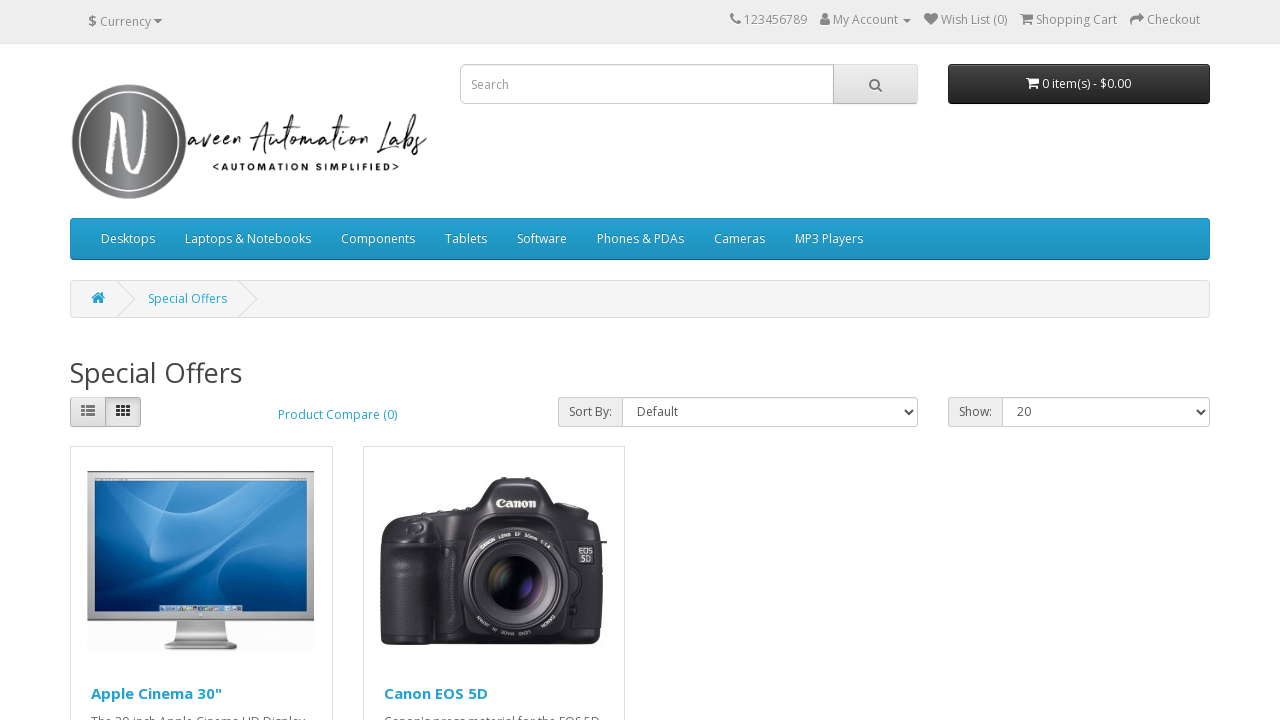

Waited for page to load after clicking footer link
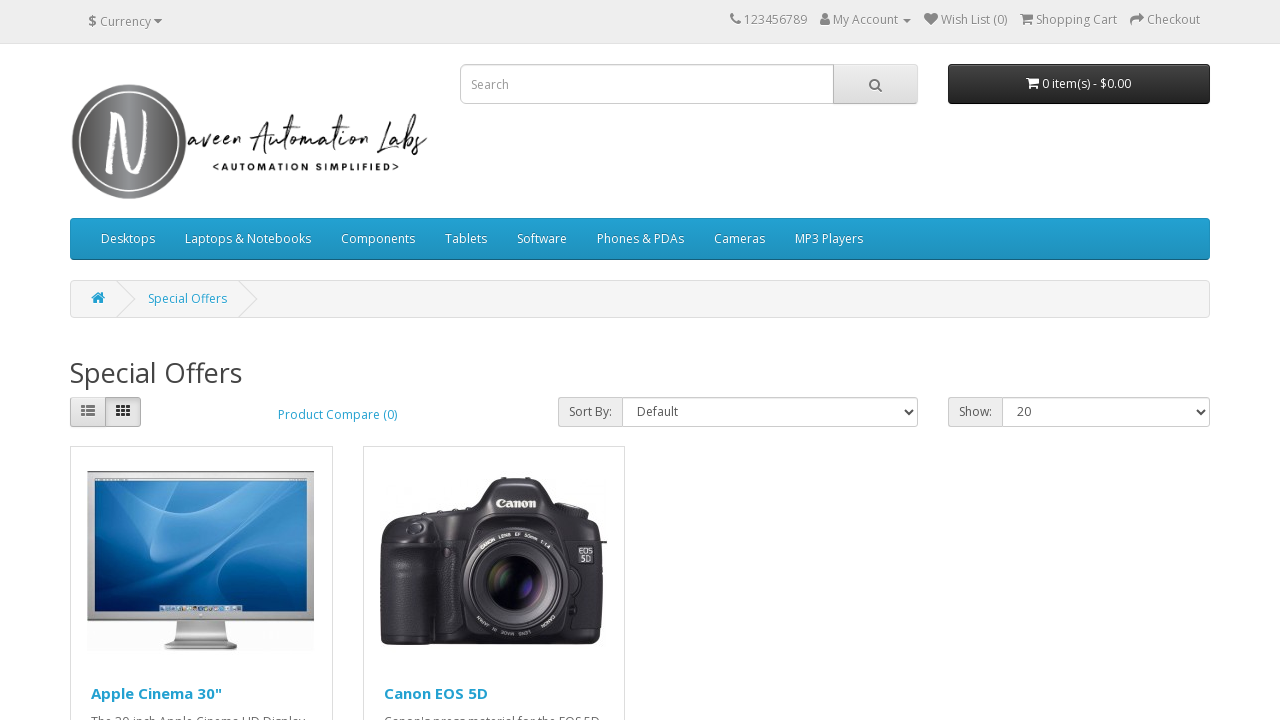

Navigated back to login page
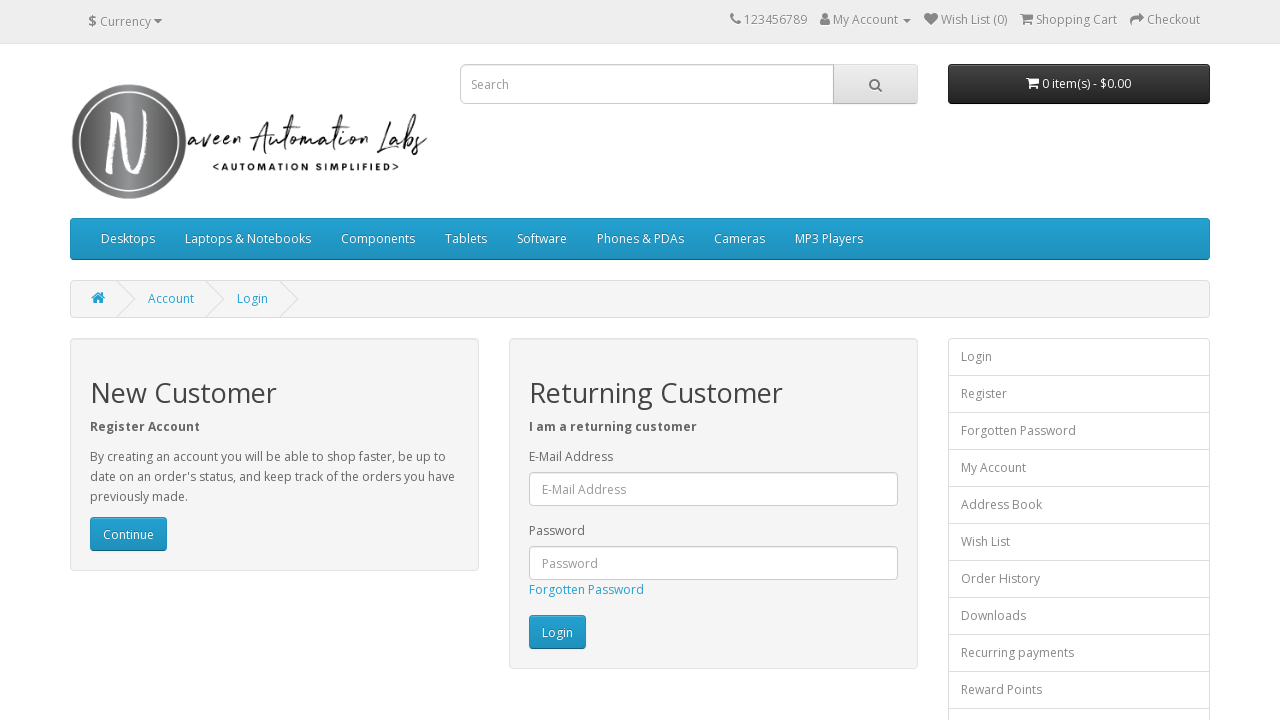

Waited for login page to load
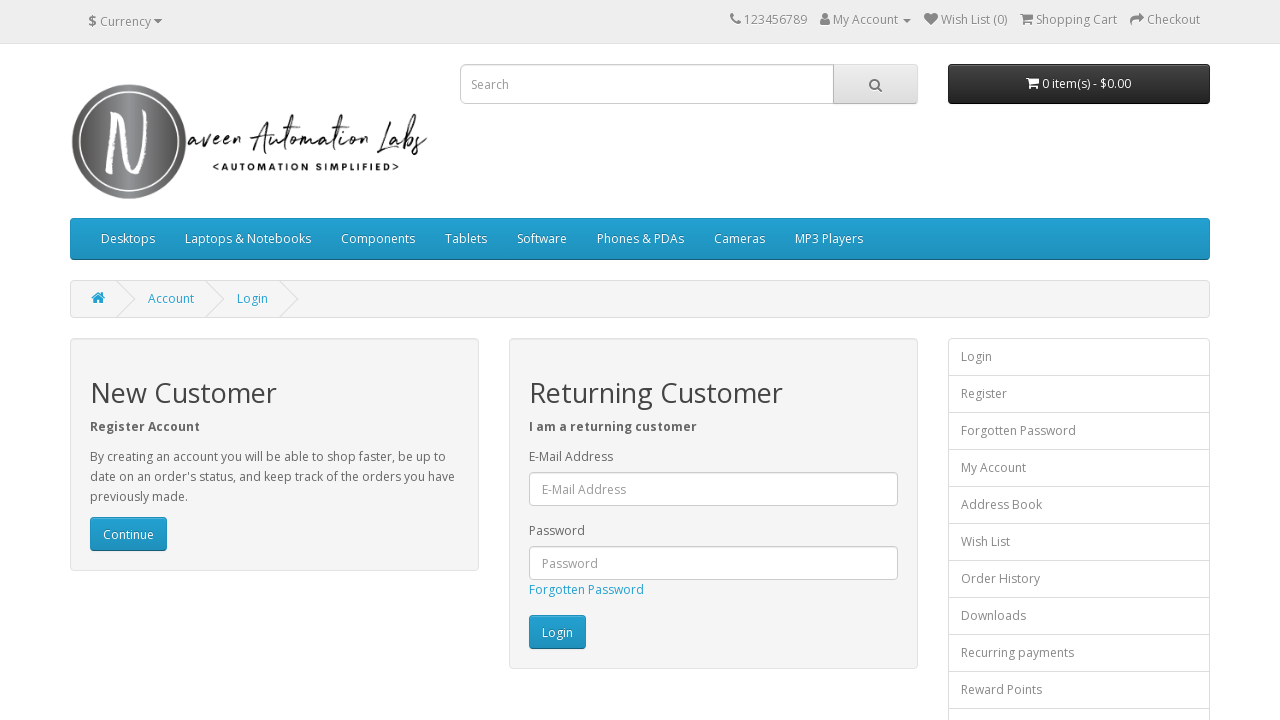

Re-located footer links to avoid stale element references (iteration 12)
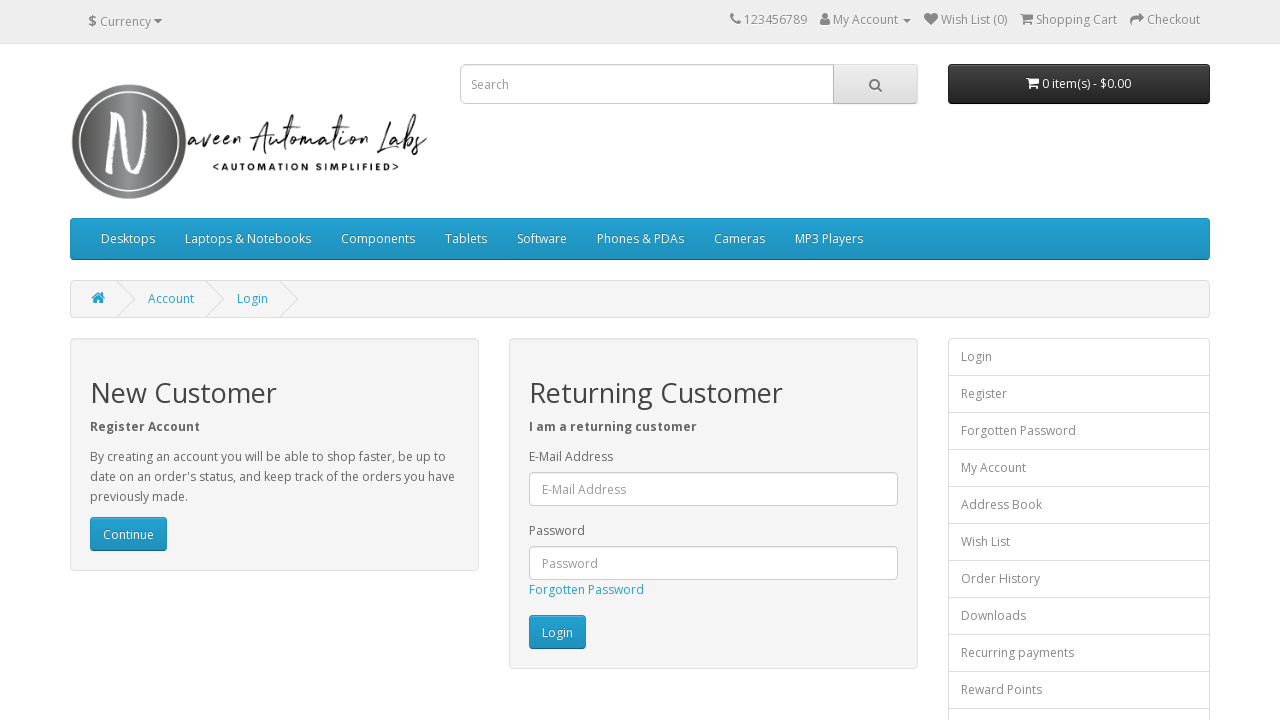

Clicked footer link at index 11 at (980, 548) on footer a >> nth=11
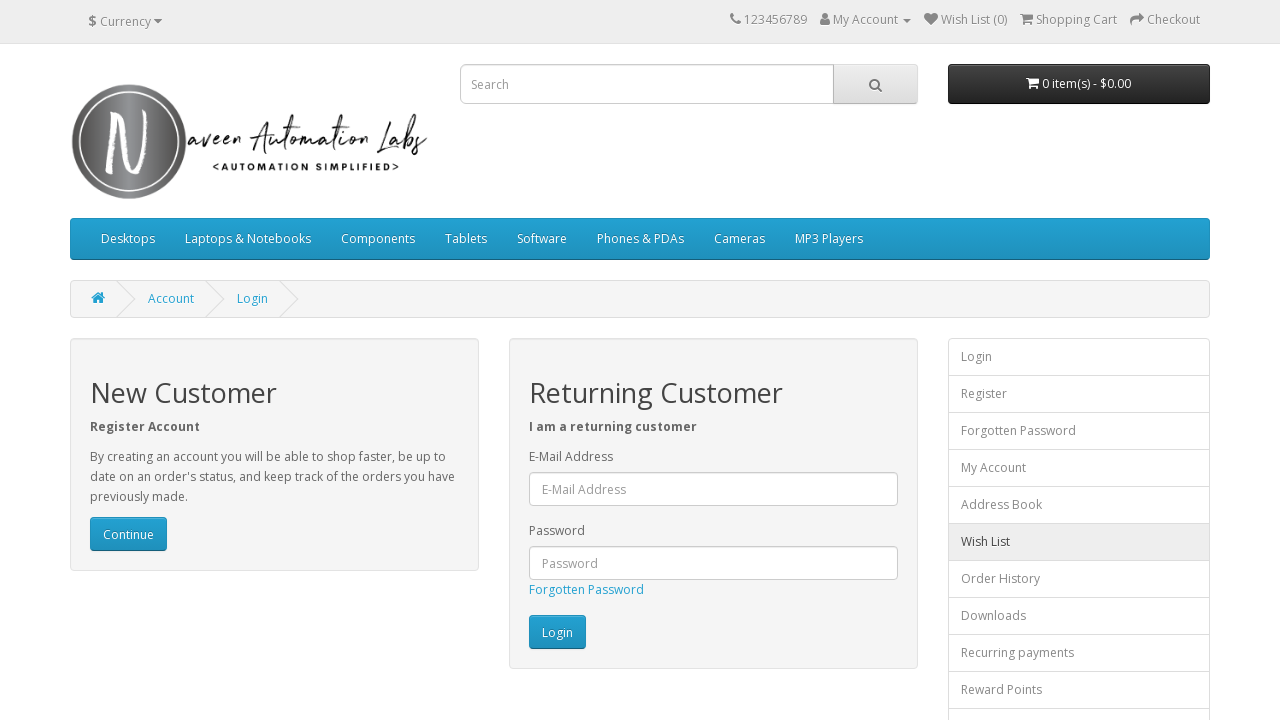

Waited for page to load after clicking footer link
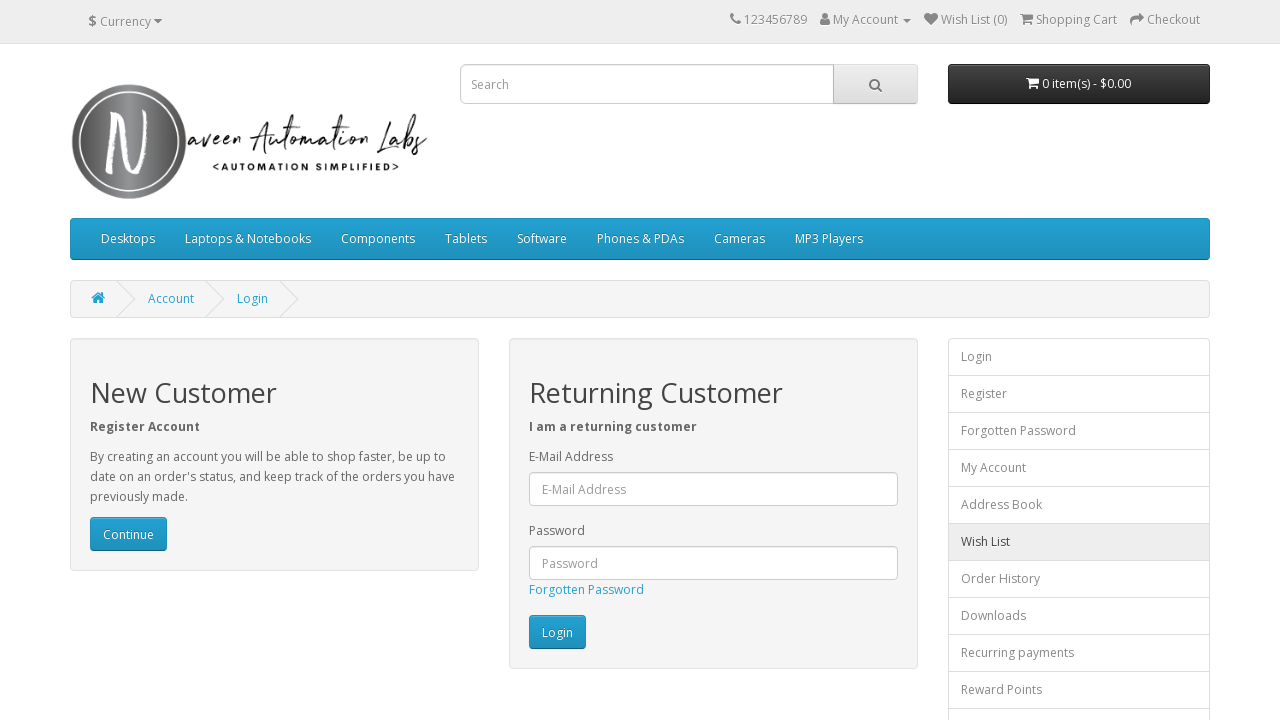

Navigated back to login page
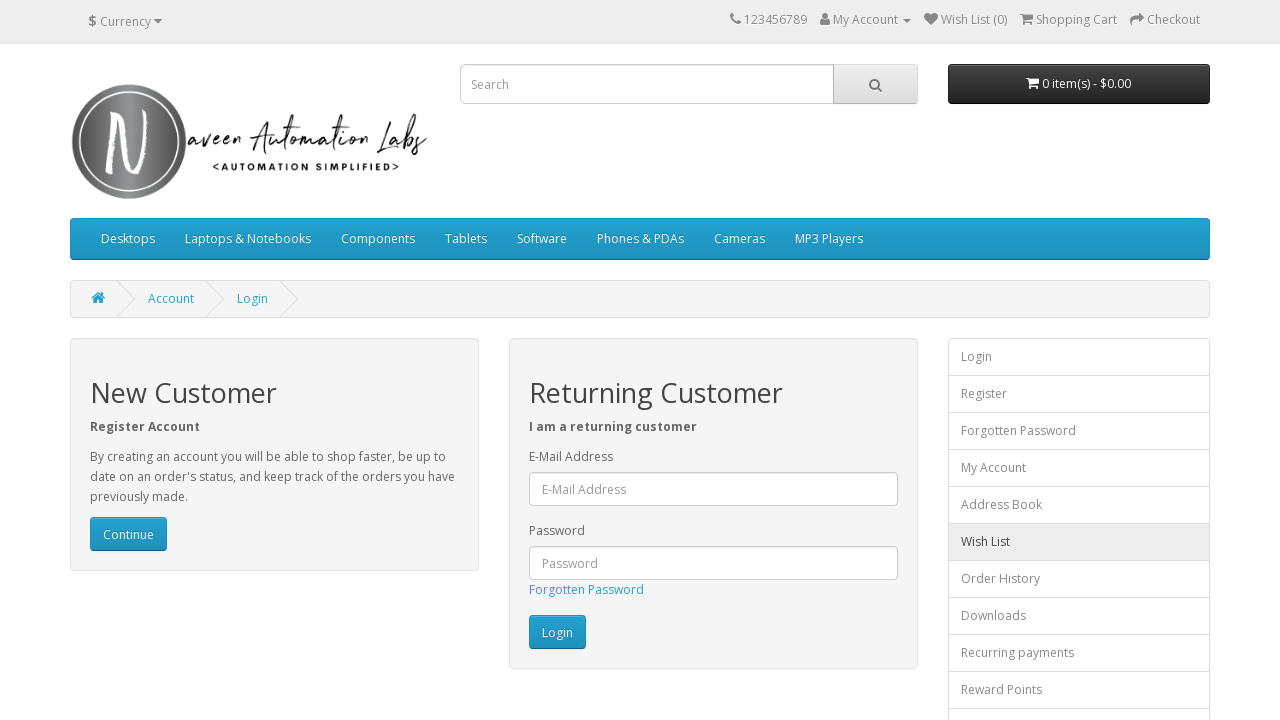

Waited for login page to load
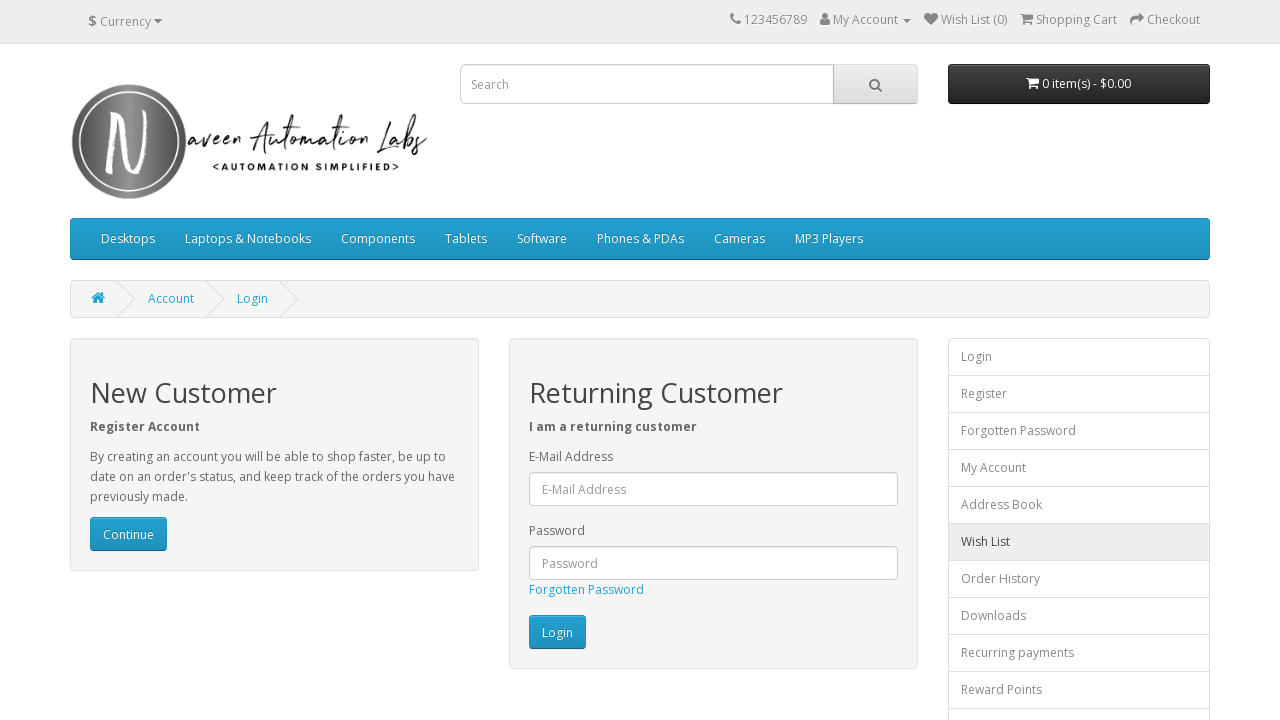

Re-located footer links to avoid stale element references (iteration 13)
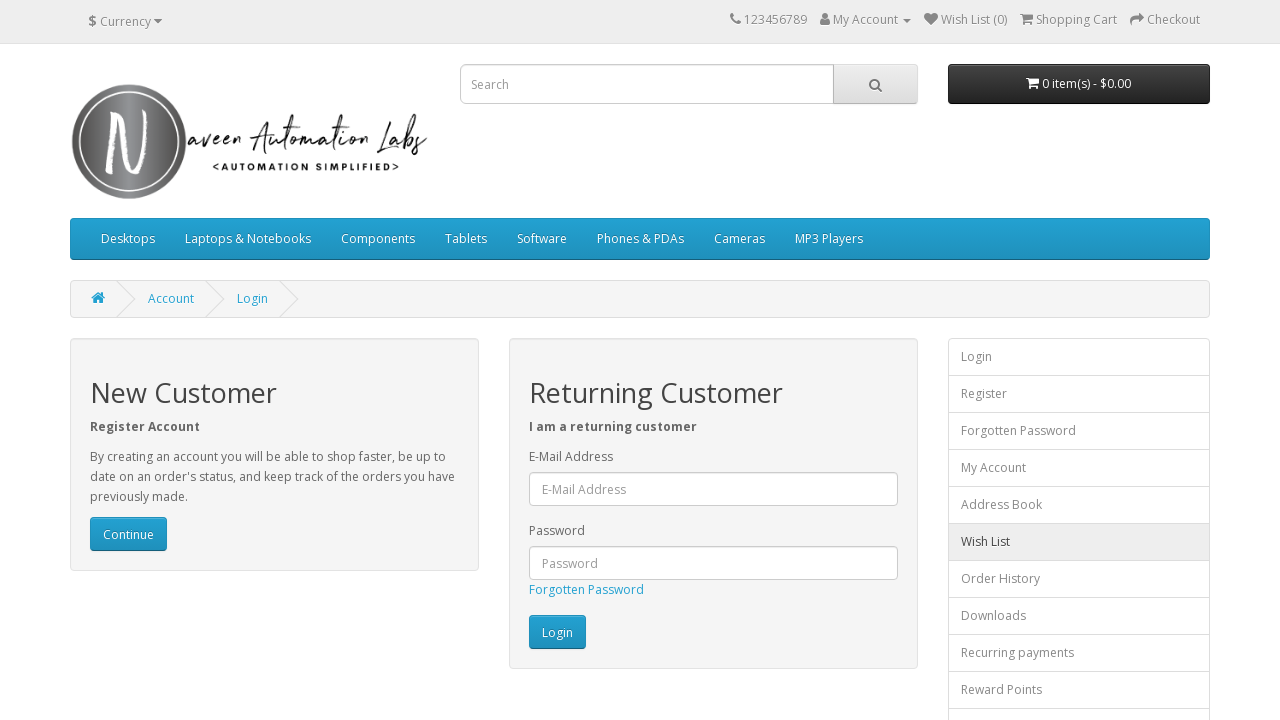

Clicked footer link at index 12 at (987, 568) on footer a >> nth=12
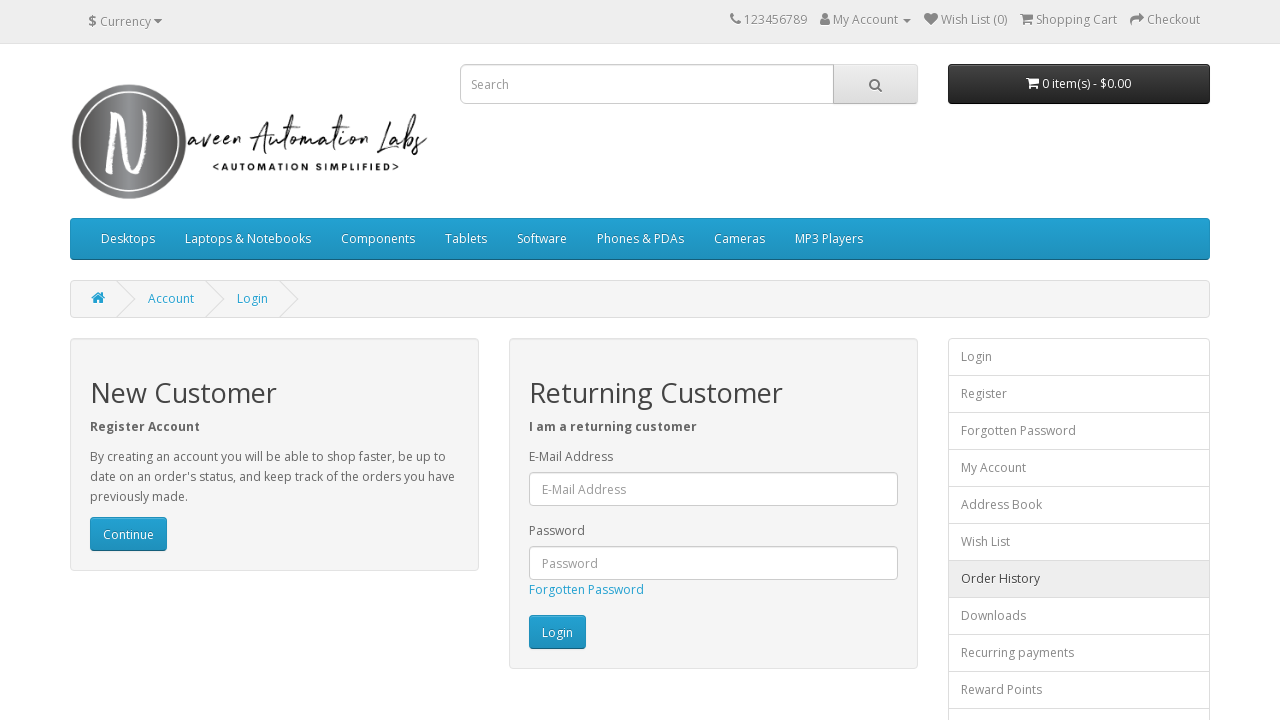

Waited for page to load after clicking footer link
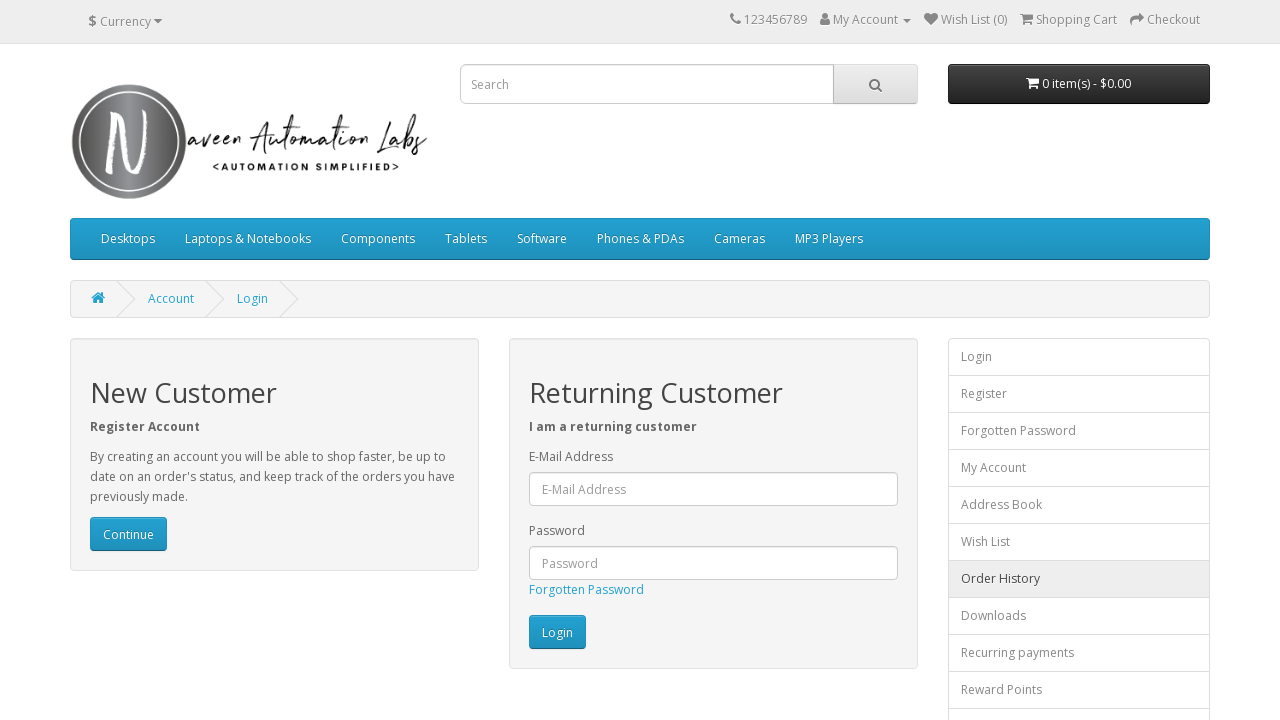

Navigated back to login page
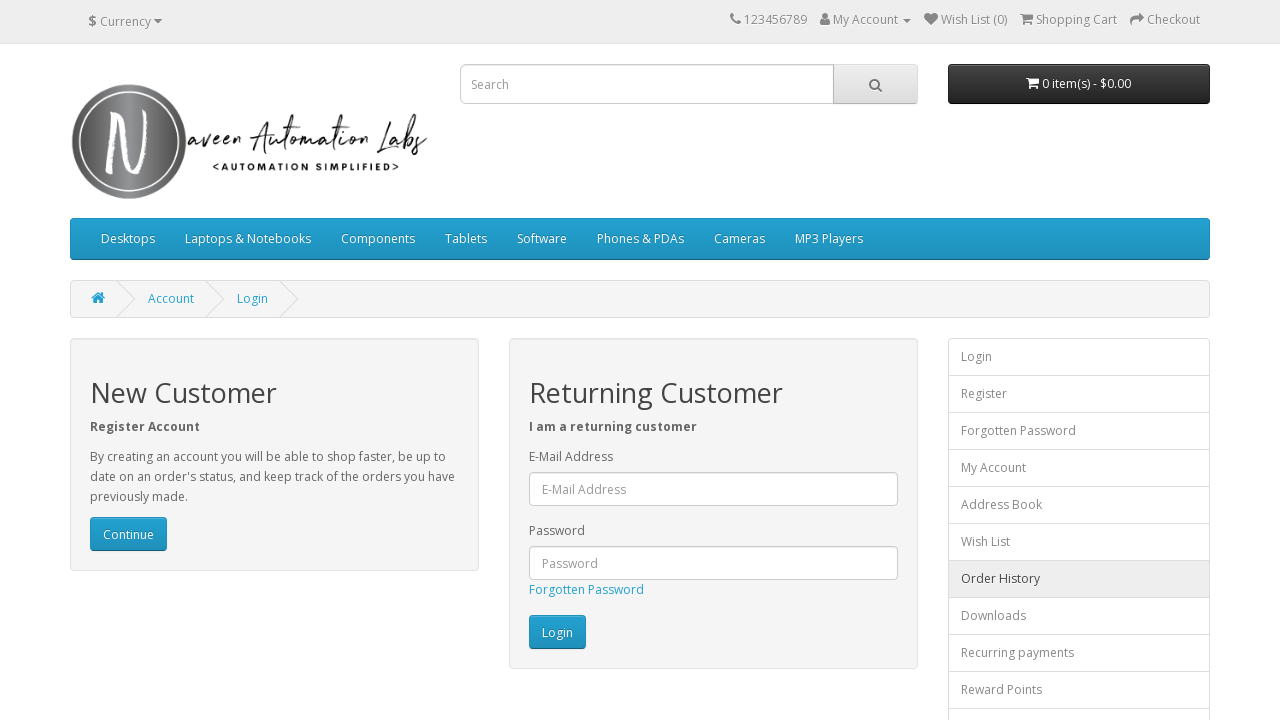

Waited for login page to load
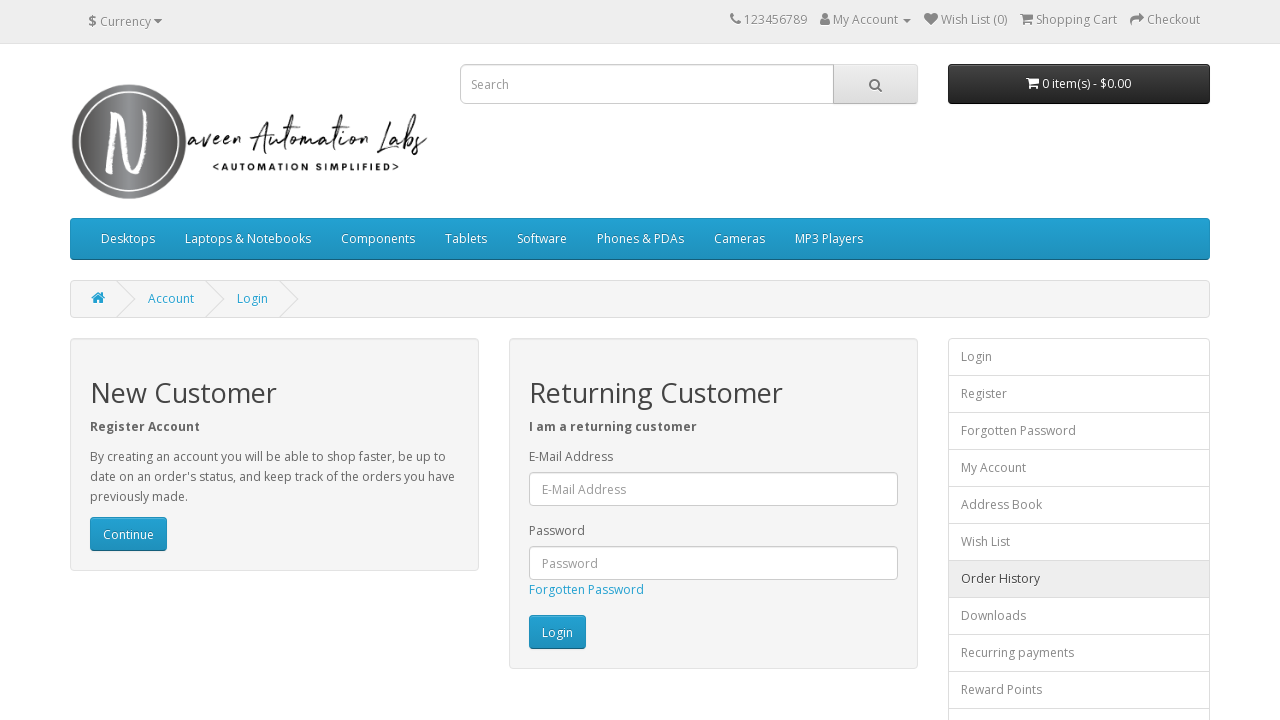

Re-located footer links to avoid stale element references (iteration 14)
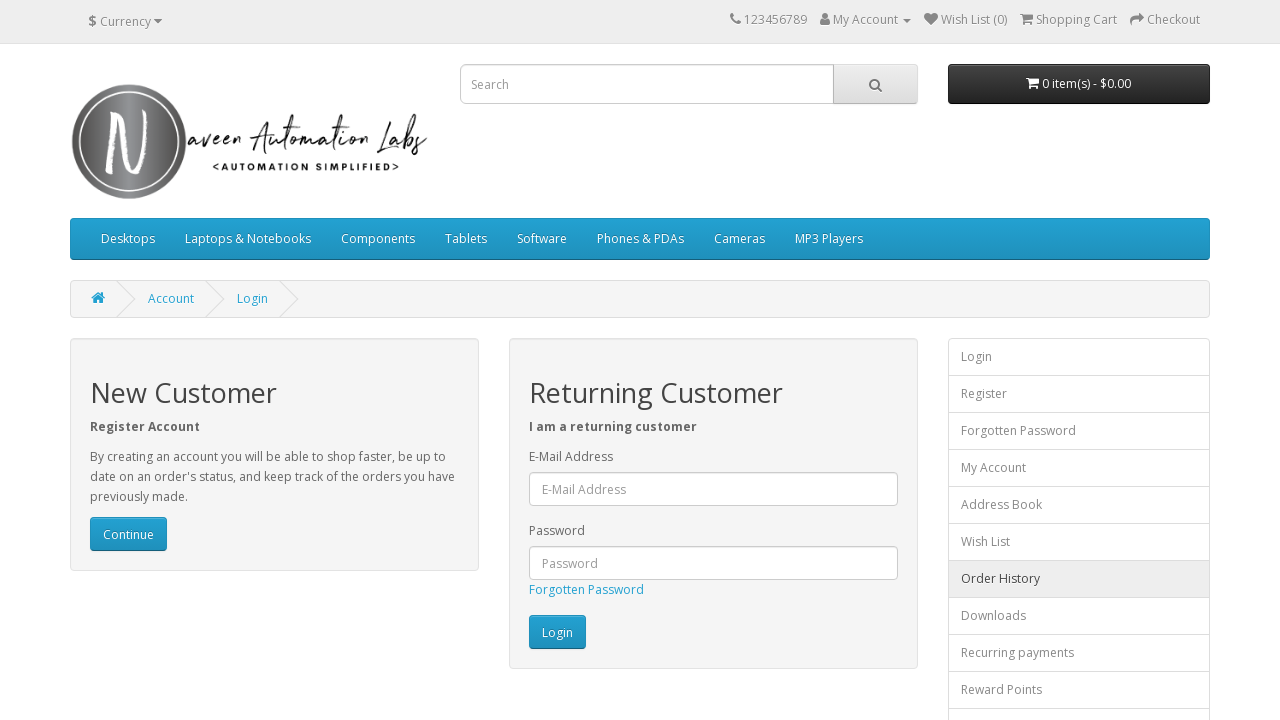

Clicked footer link at index 13 at (972, 588) on footer a >> nth=13
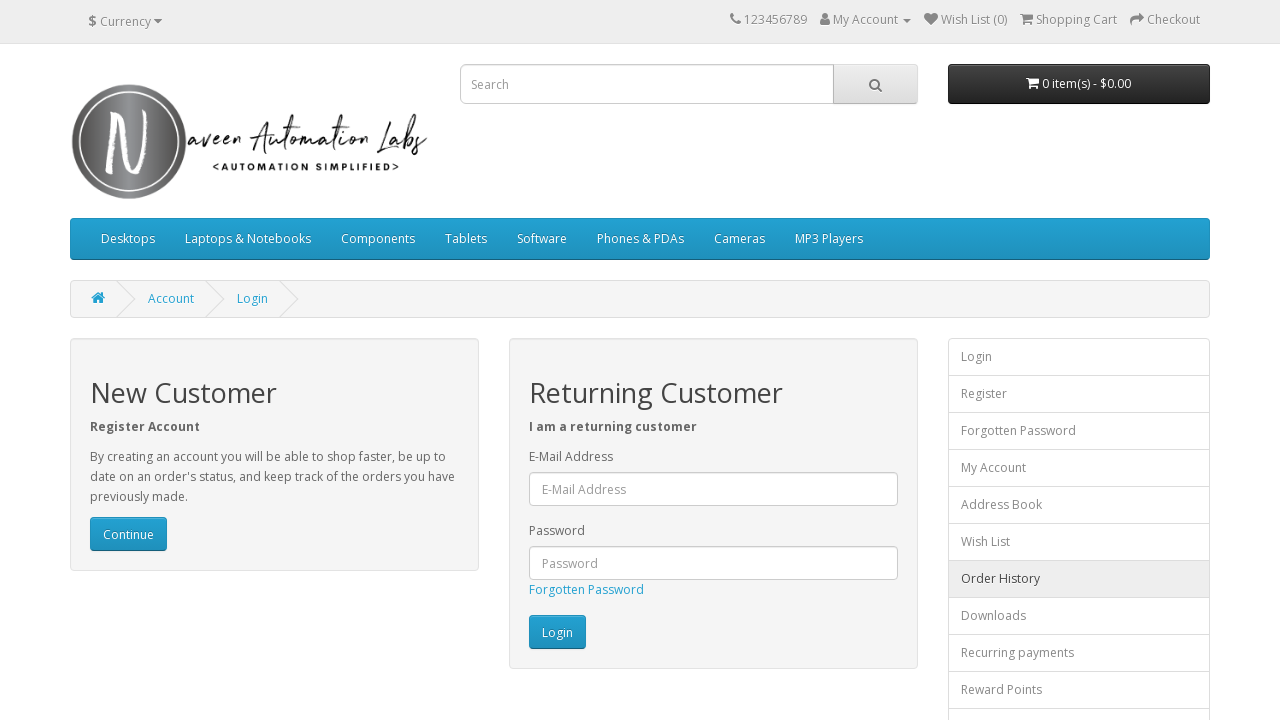

Waited for page to load after clicking footer link
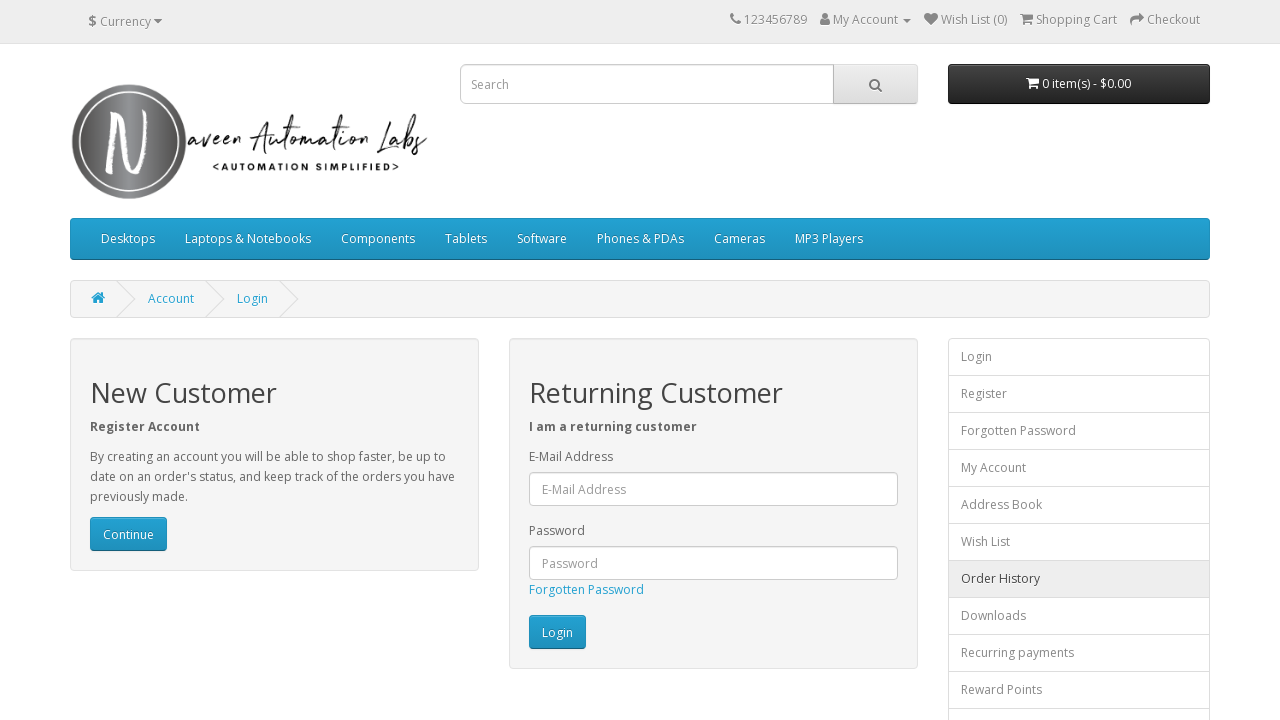

Navigated back to login page
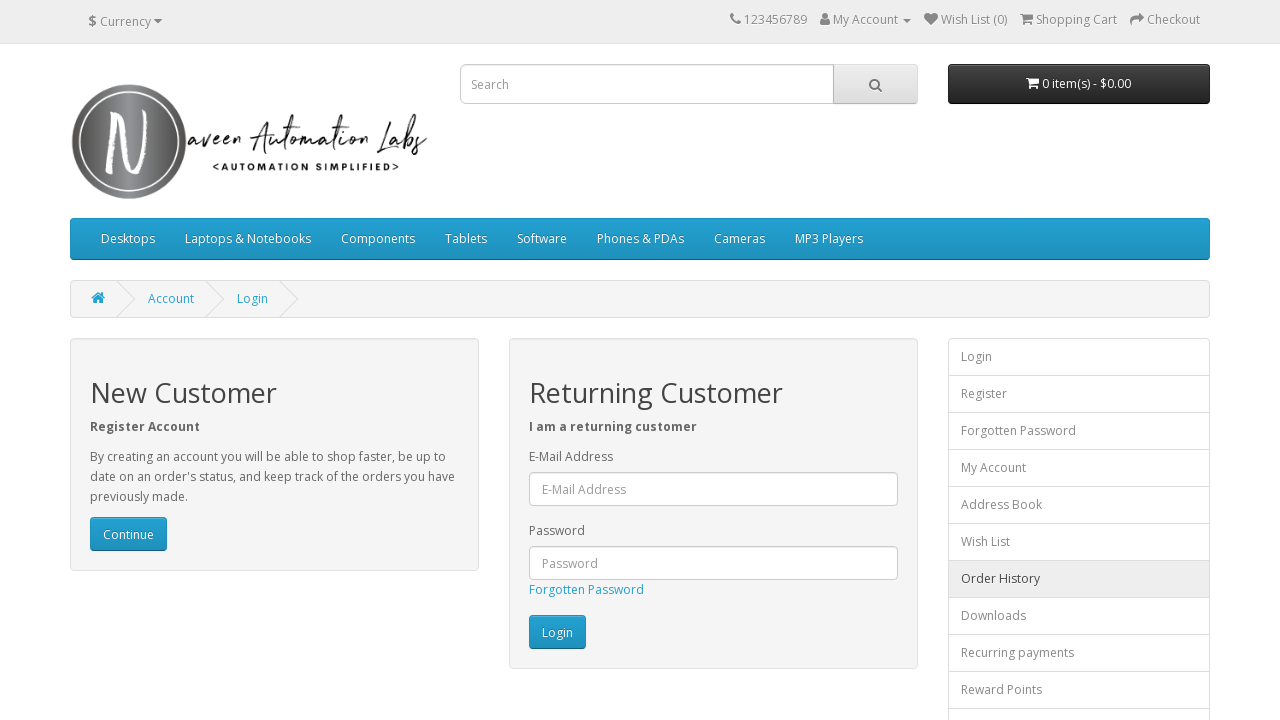

Waited for login page to load
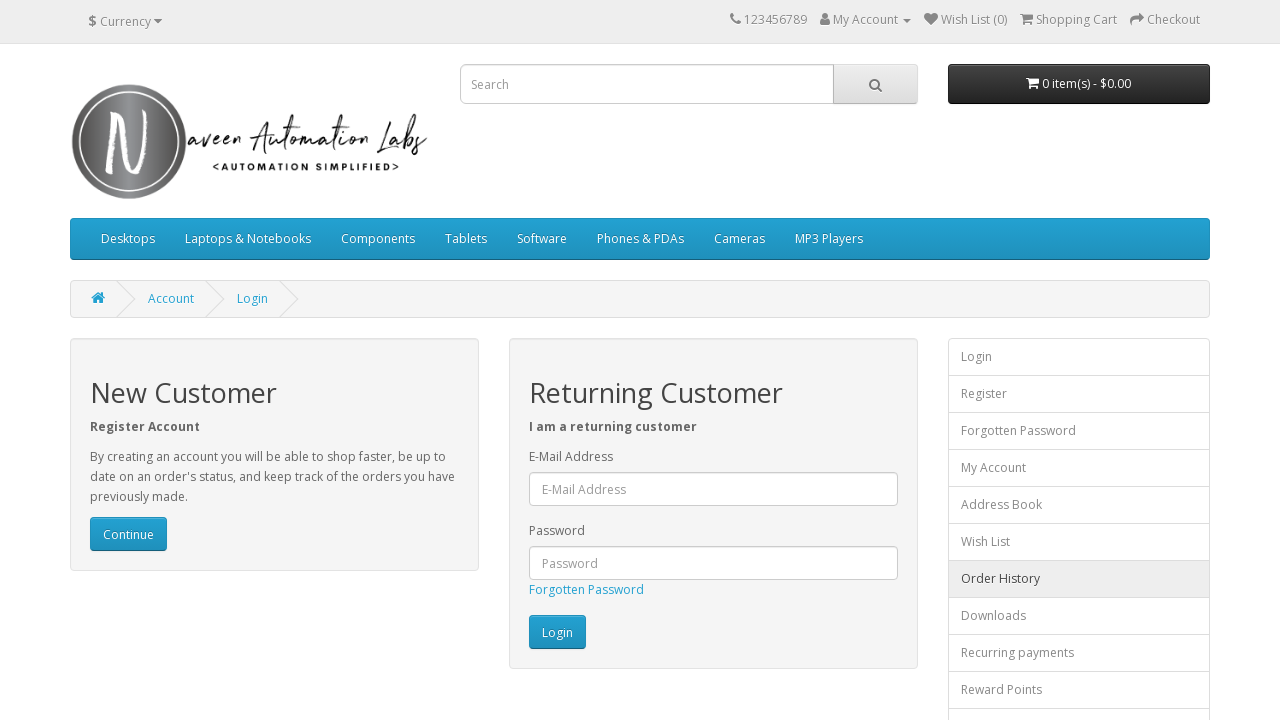

Re-located footer links to avoid stale element references (iteration 15)
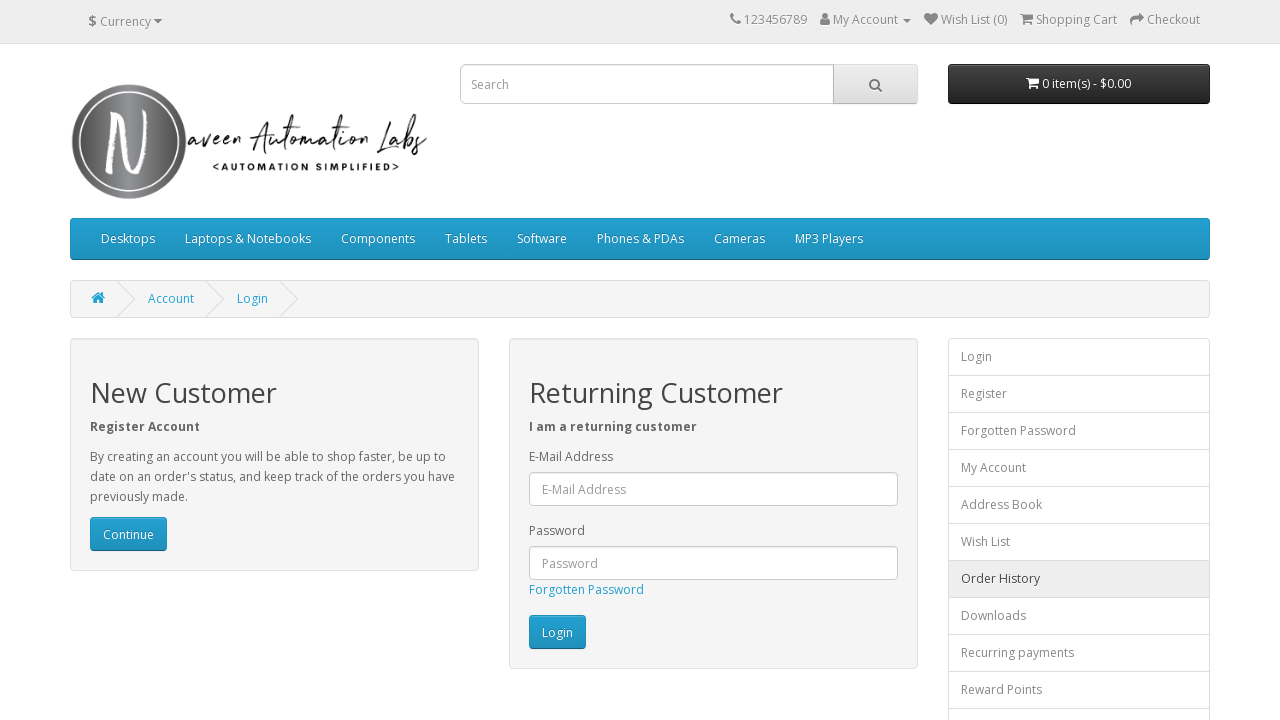

Clicked footer link at index 14 at (978, 608) on footer a >> nth=14
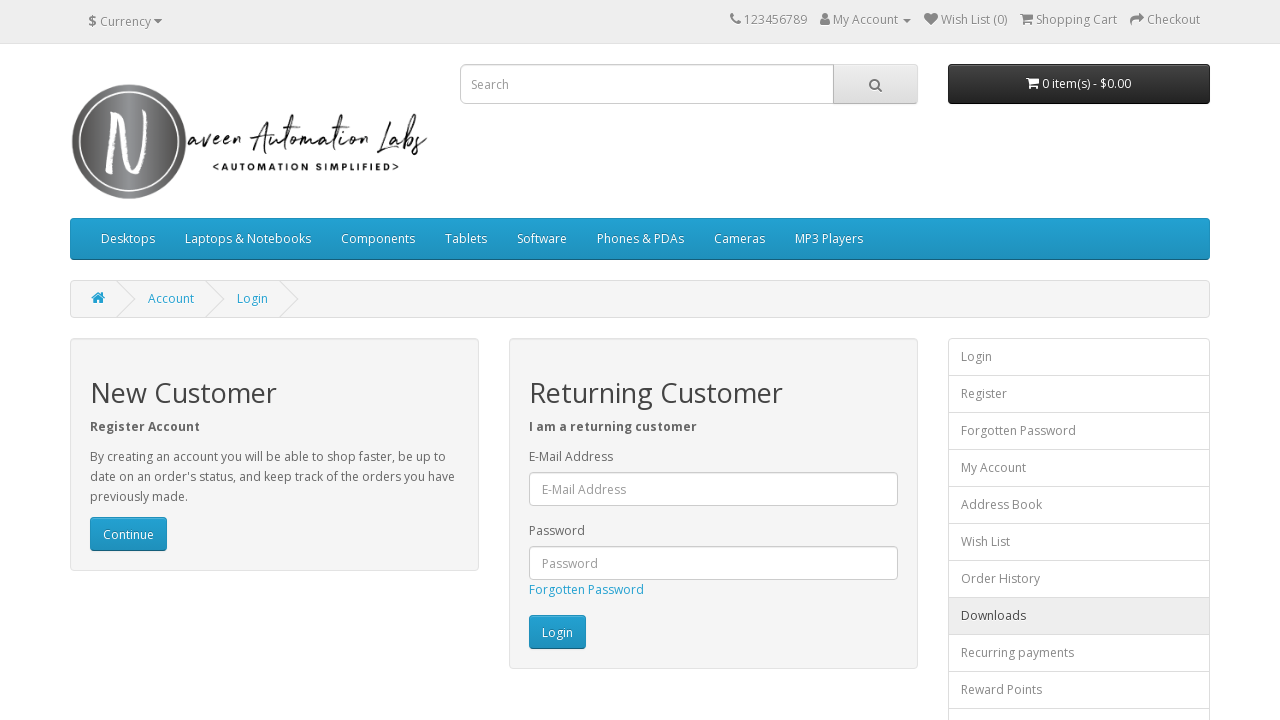

Waited for page to load after clicking footer link
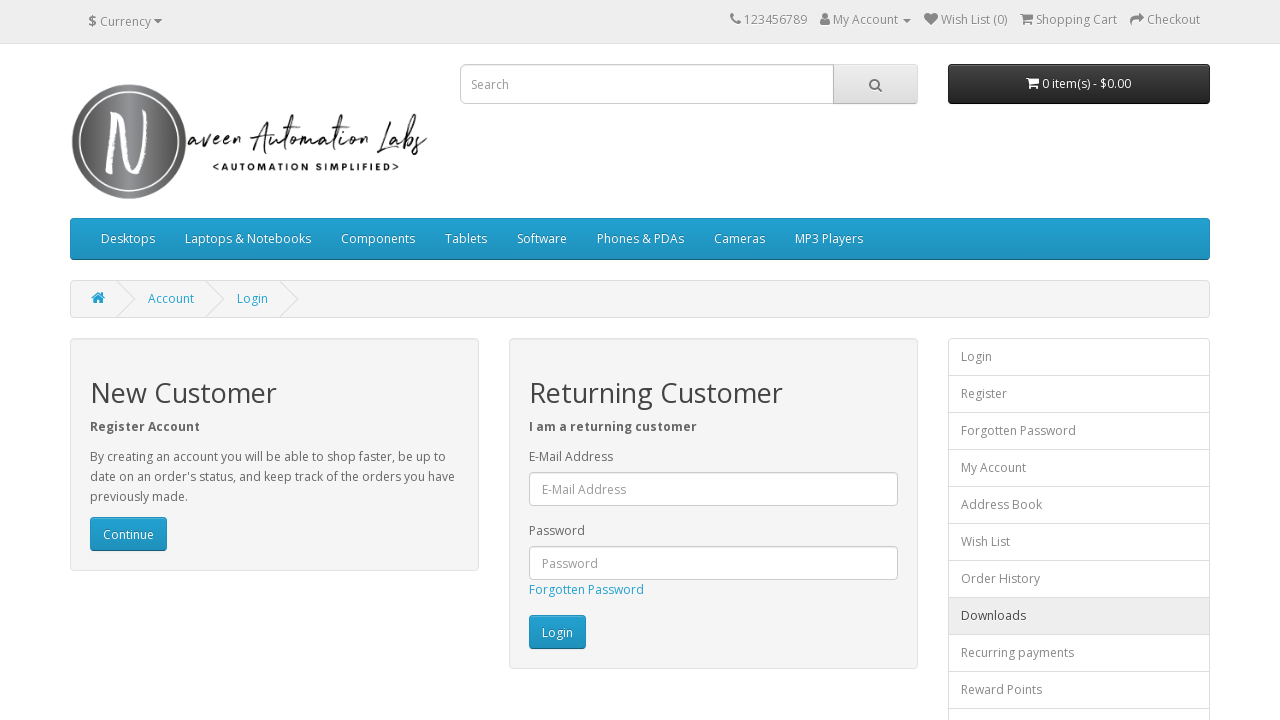

Navigated back to login page
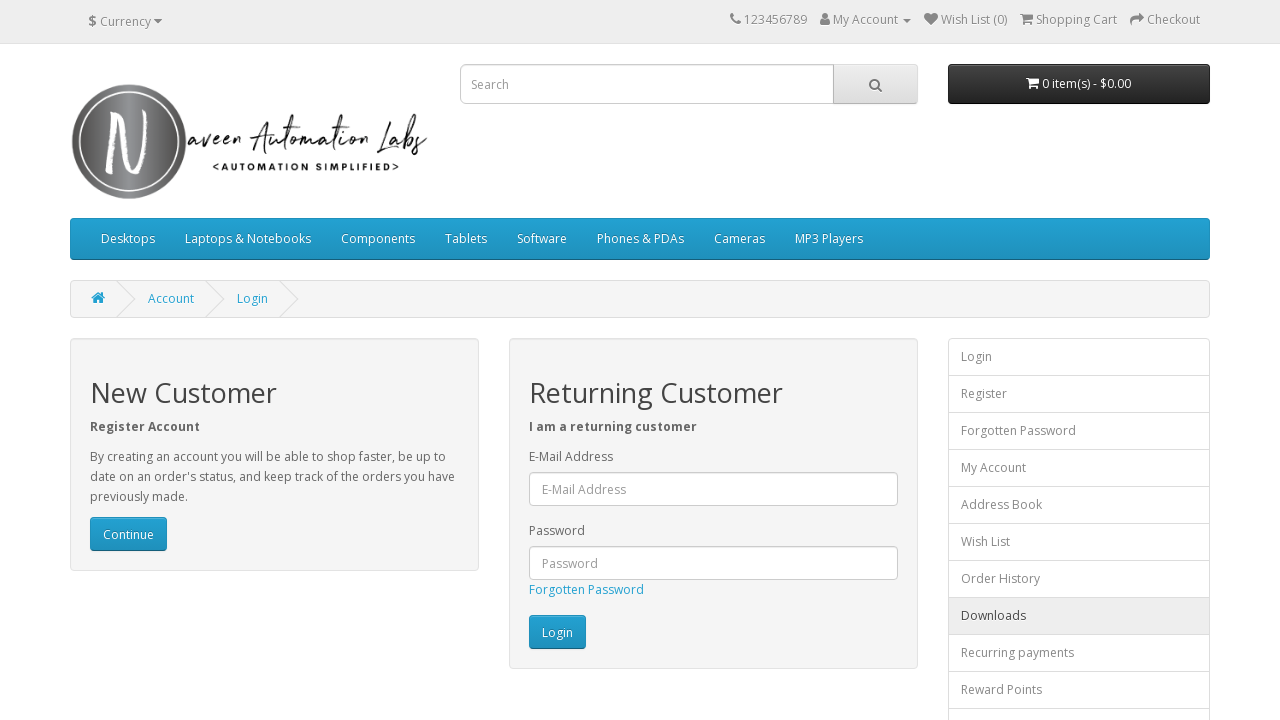

Waited for login page to load
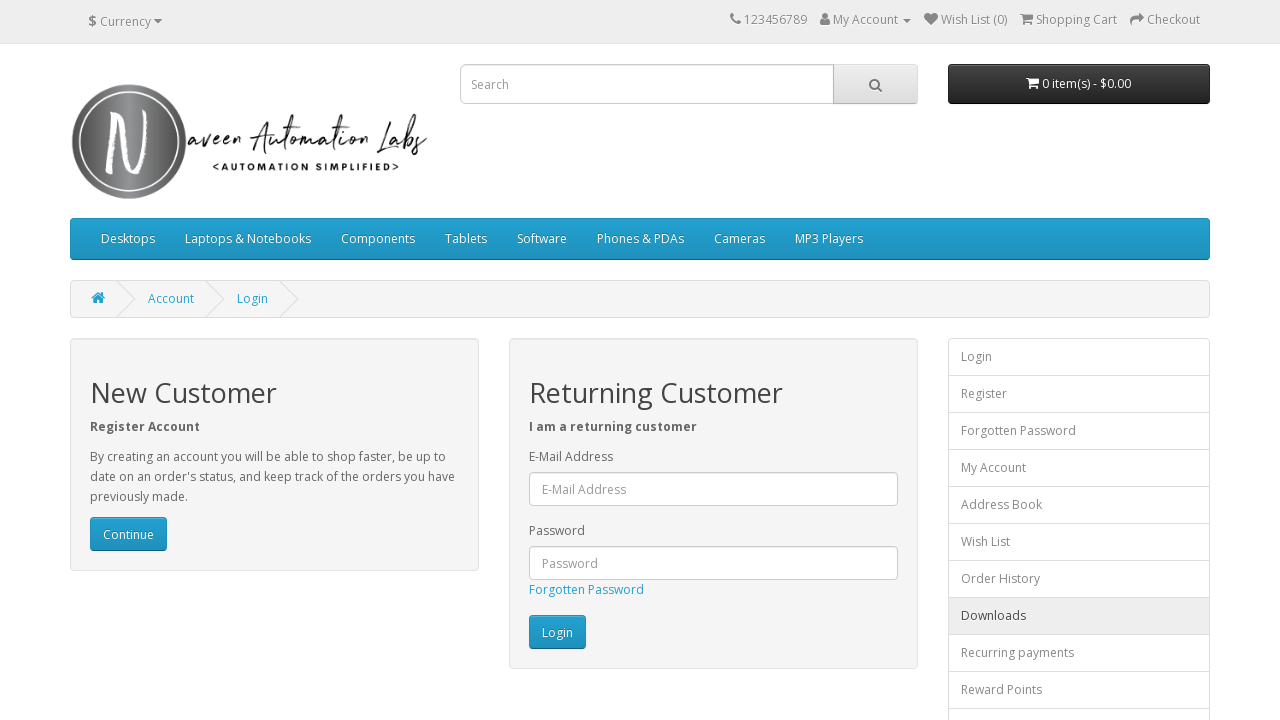

Re-located footer links to avoid stale element references (iteration 16)
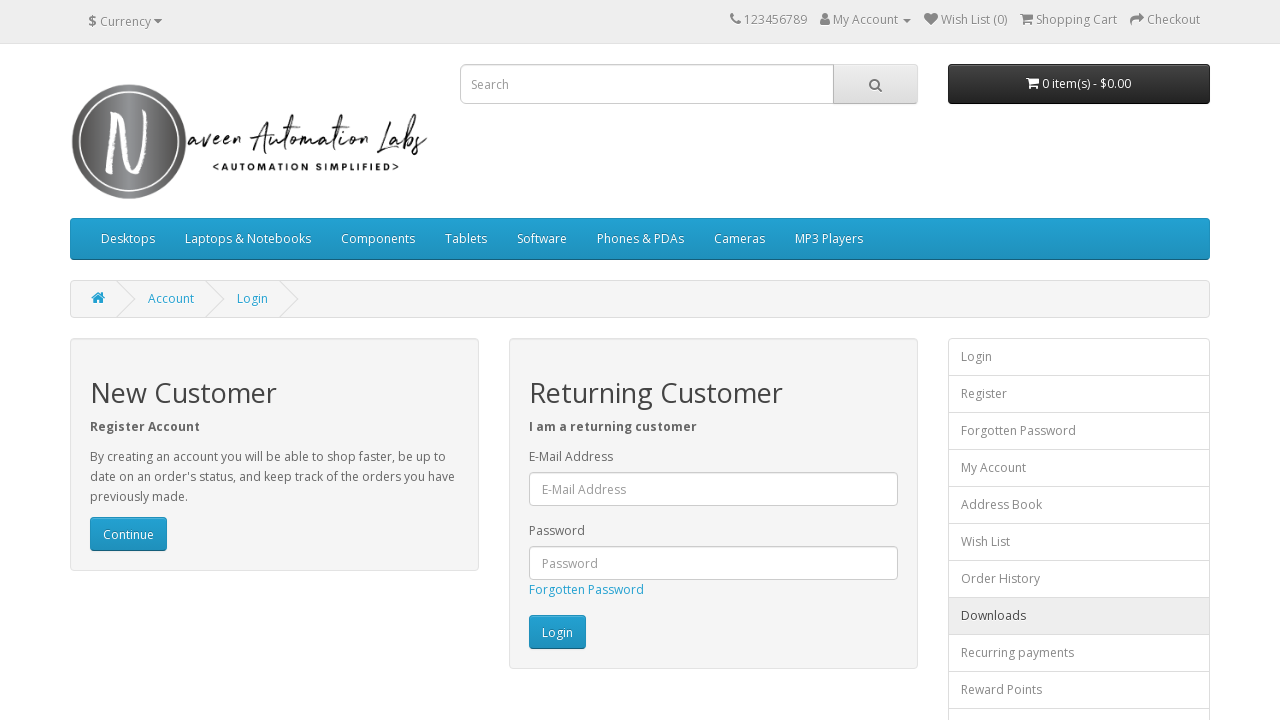

Clicked footer link at index 15 at (169, 679) on footer a >> nth=15
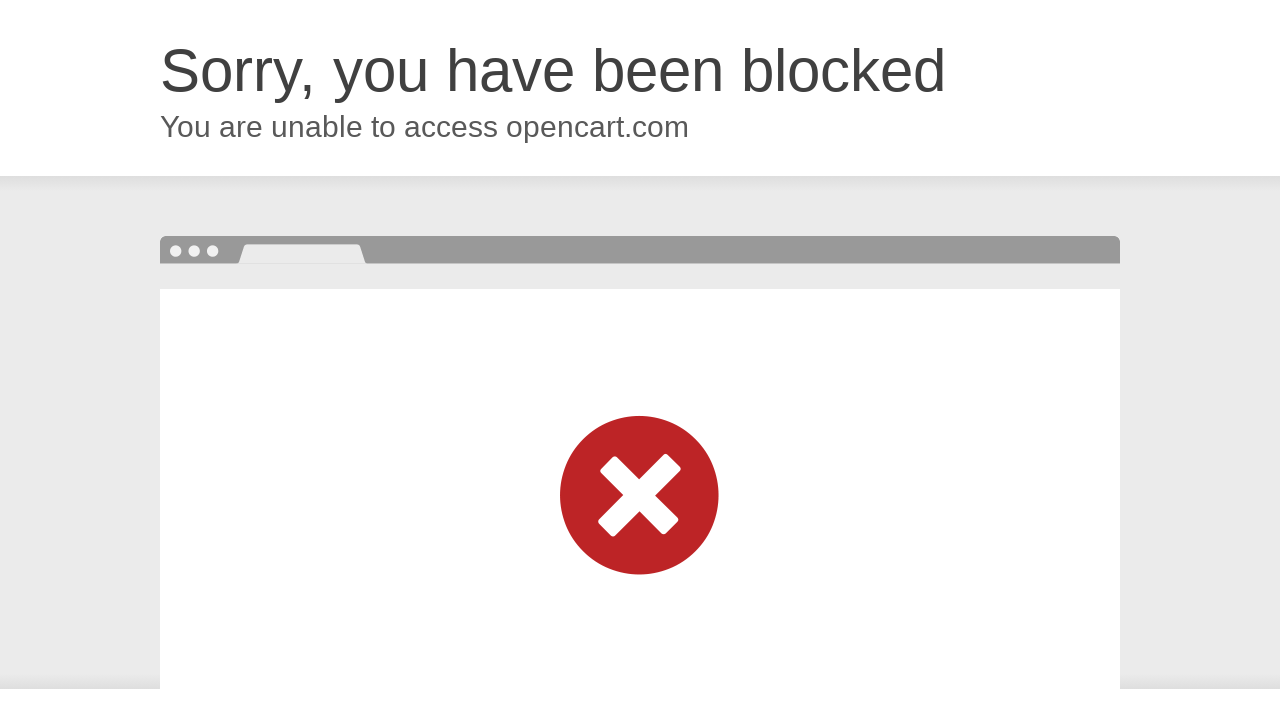

Waited for page to load after clicking footer link
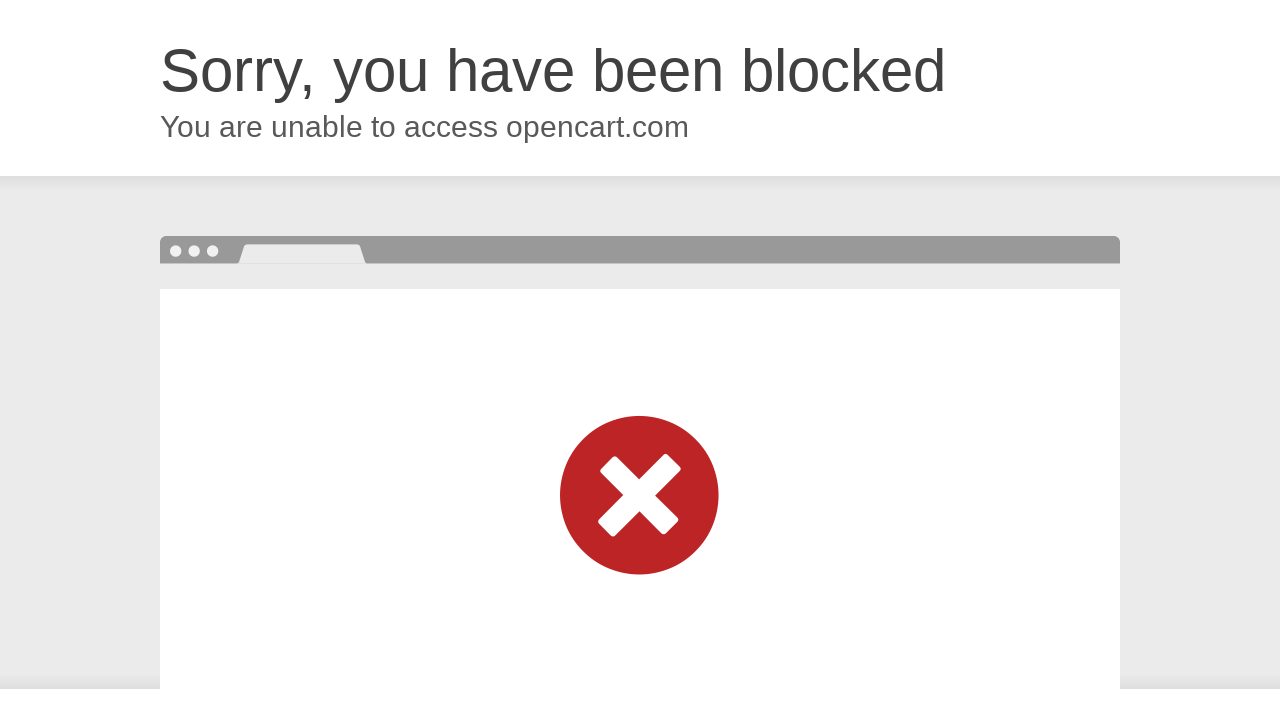

Navigated back to login page
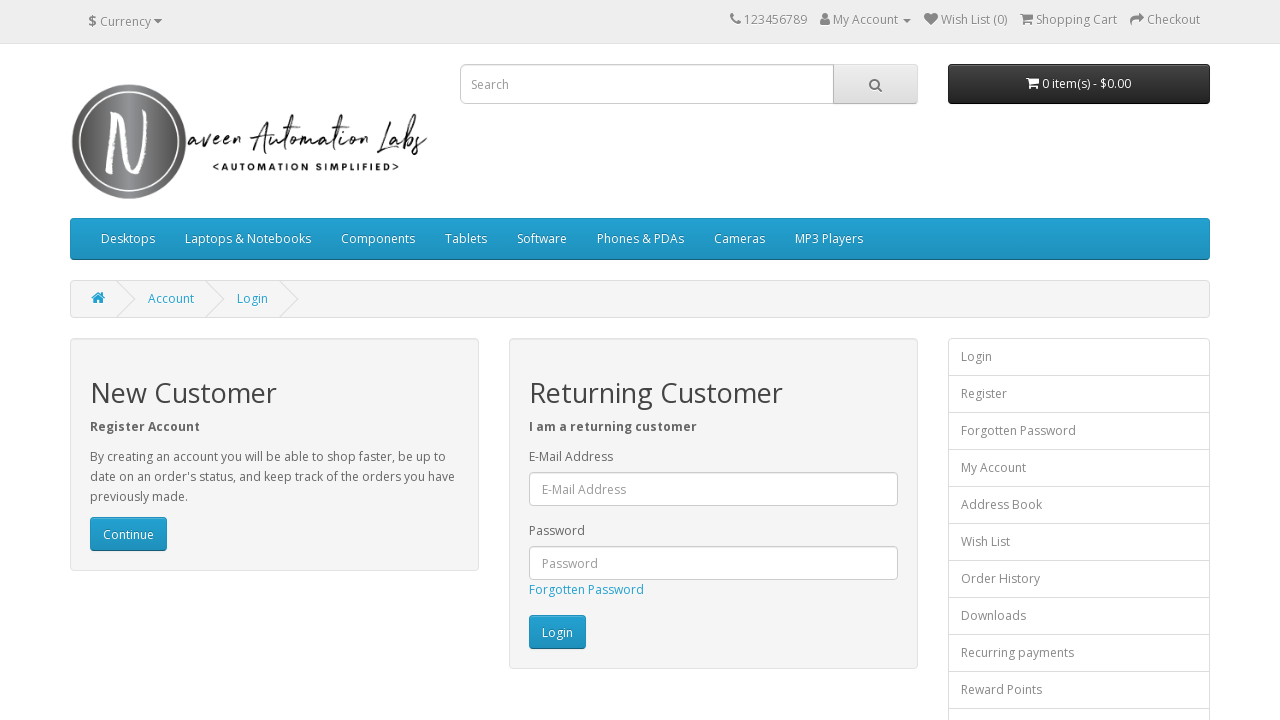

Waited for login page to load
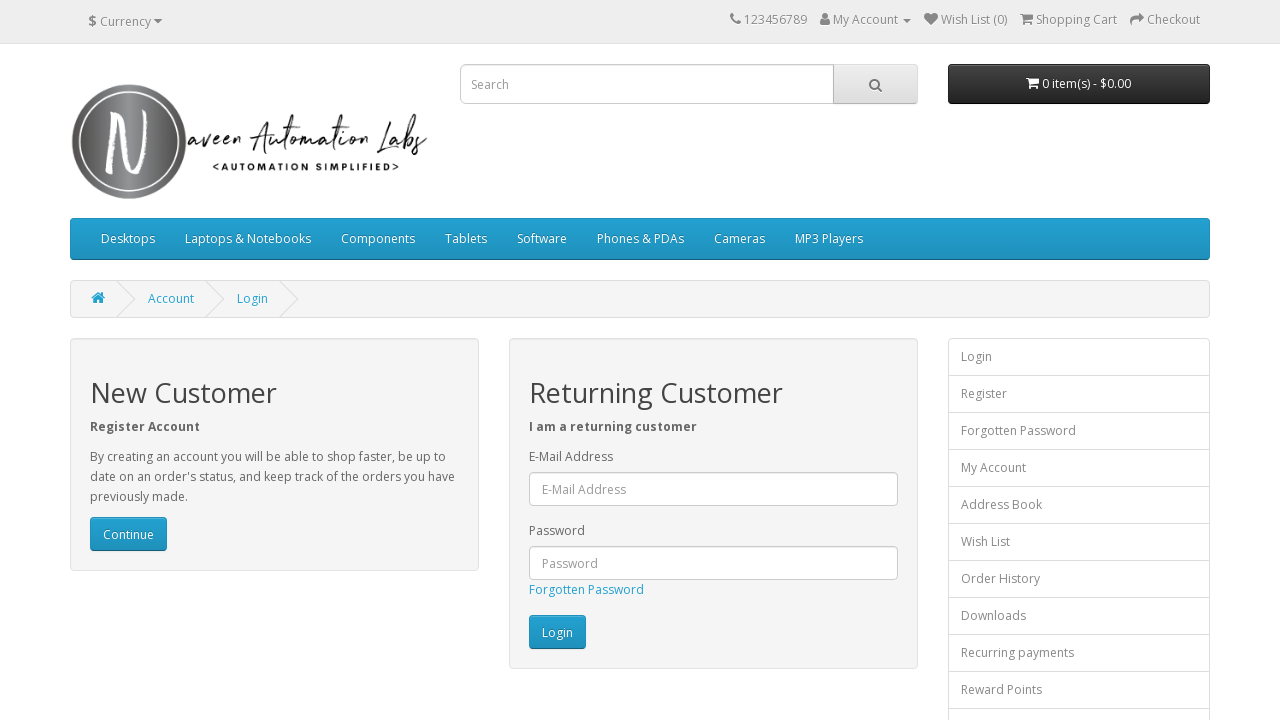

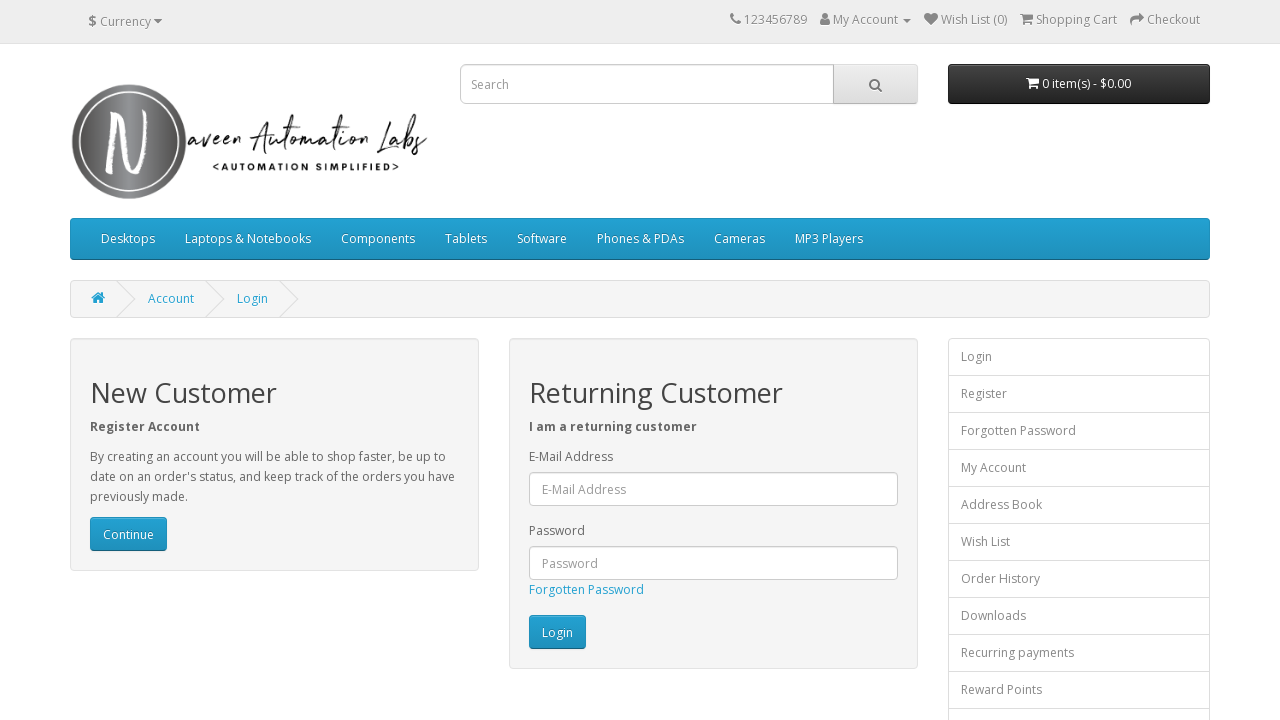